Tests dynamic element creation and deletion by clicking "Add Element" button 100 times, then randomly deleting some of the created elements

Starting URL: http://the-internet.herokuapp.com/add_remove_elements/

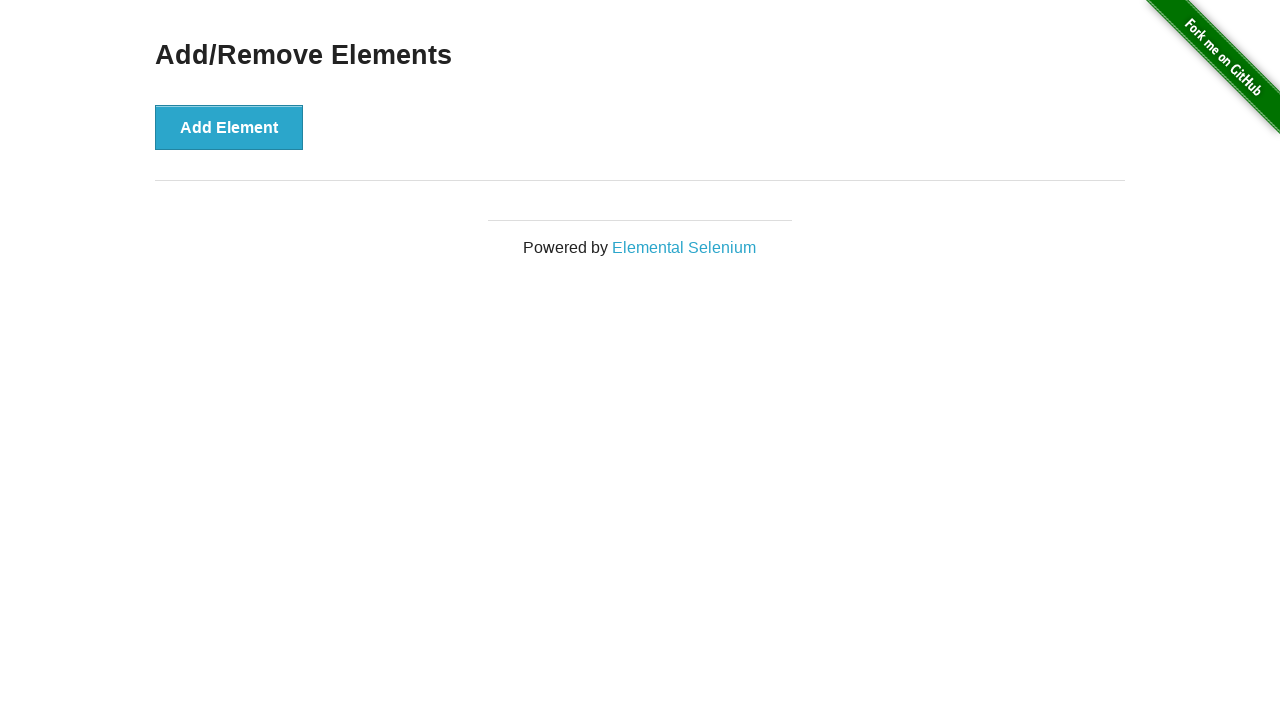

Navigated to Add/Remove Elements page
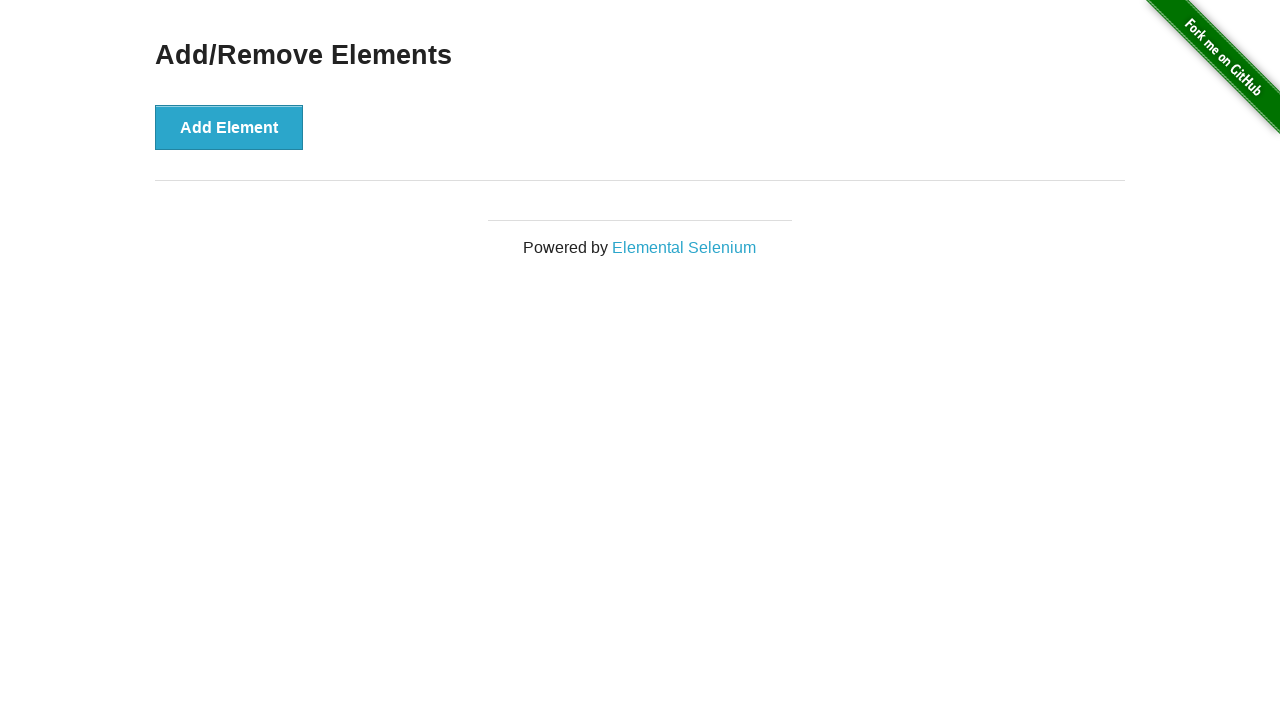

Clicked 'Add Element' button (iteration 1/100) at (229, 127) on button:has-text("Add Element")
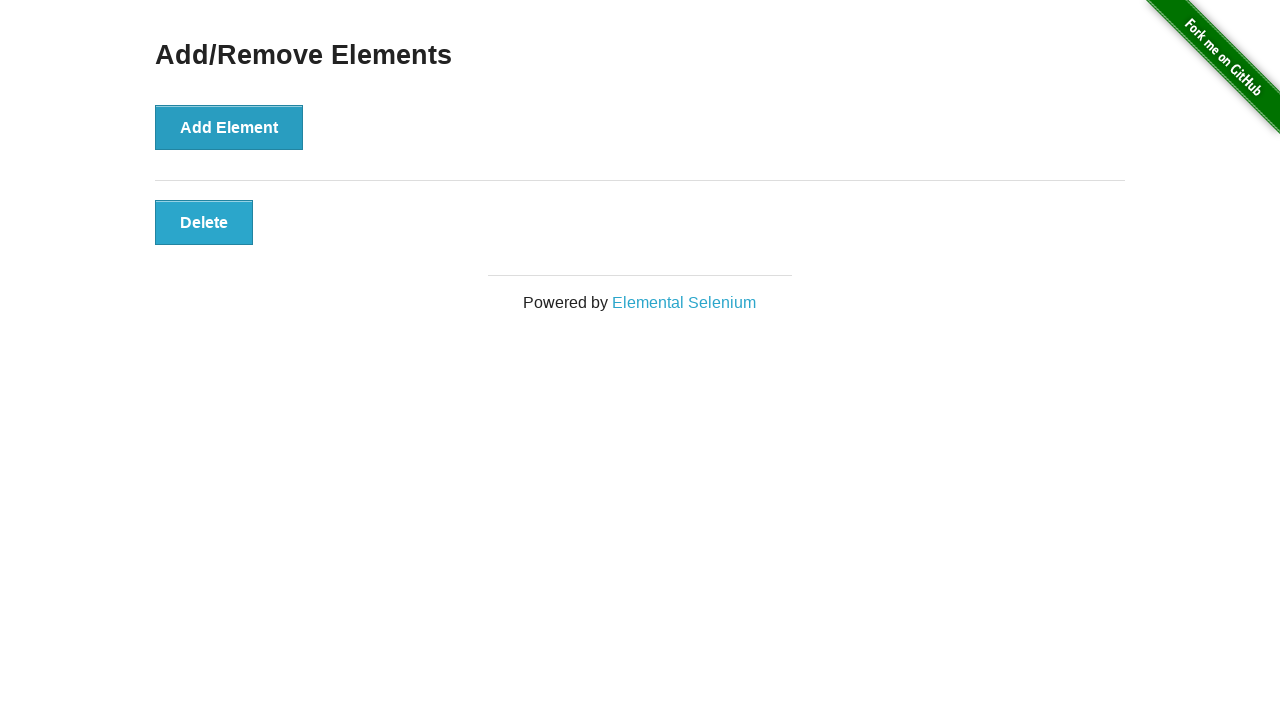

Clicked 'Add Element' button (iteration 2/100) at (229, 127) on button:has-text("Add Element")
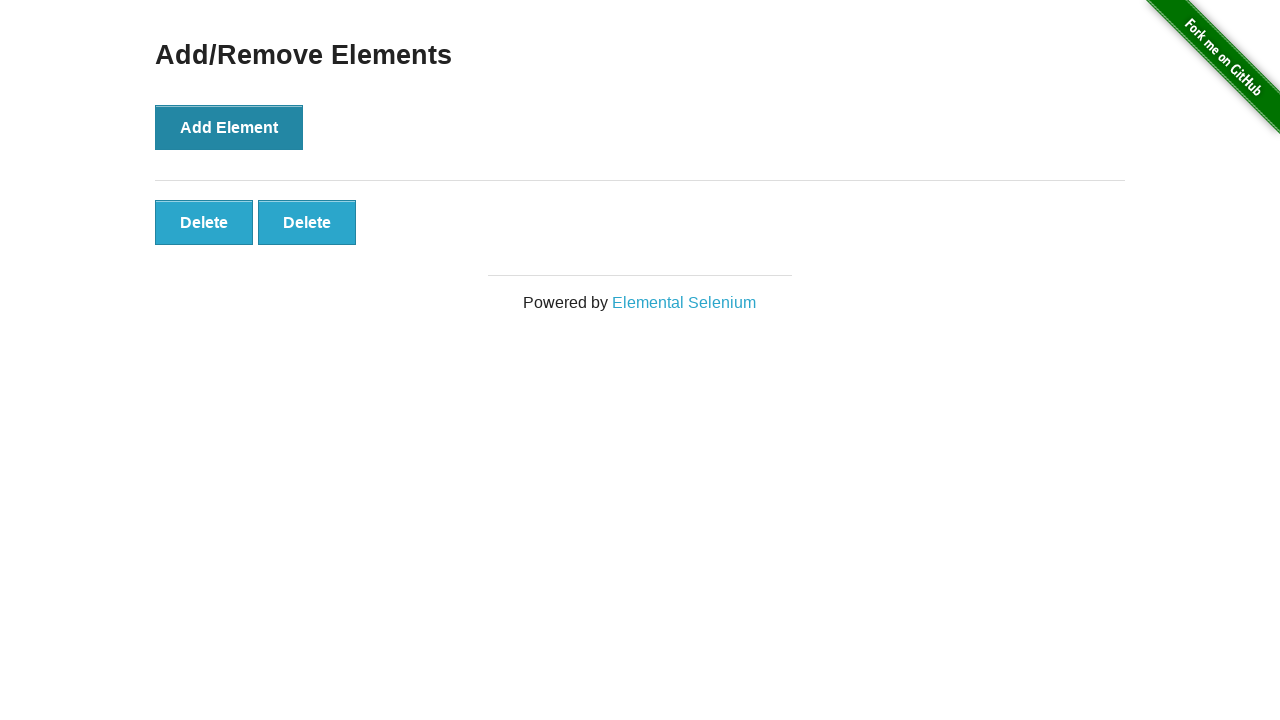

Clicked 'Add Element' button (iteration 3/100) at (229, 127) on button:has-text("Add Element")
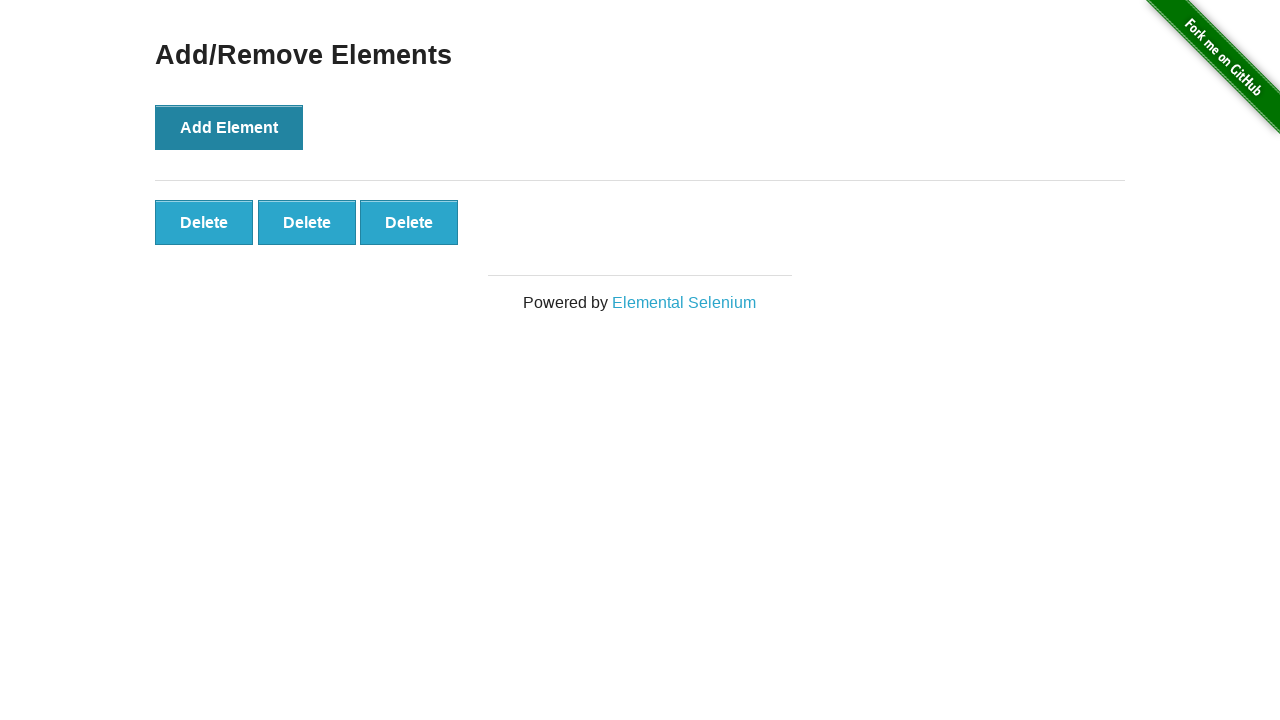

Clicked 'Add Element' button (iteration 4/100) at (229, 127) on button:has-text("Add Element")
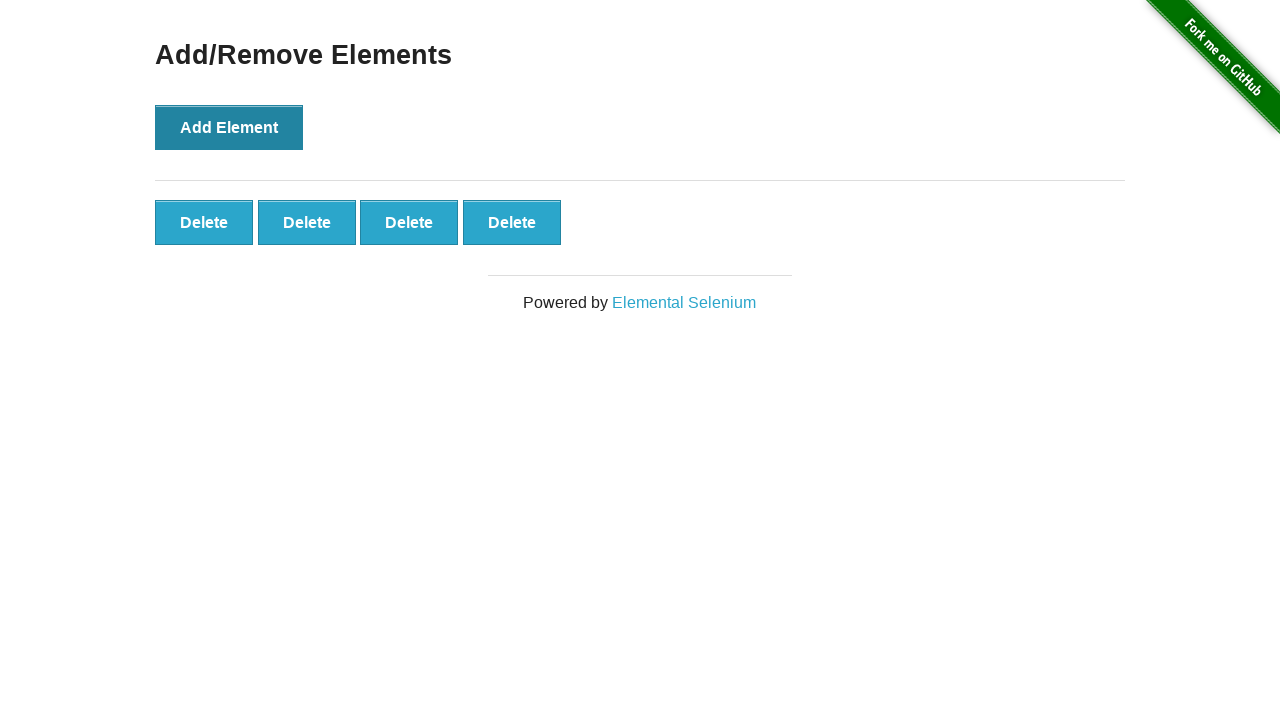

Clicked 'Add Element' button (iteration 5/100) at (229, 127) on button:has-text("Add Element")
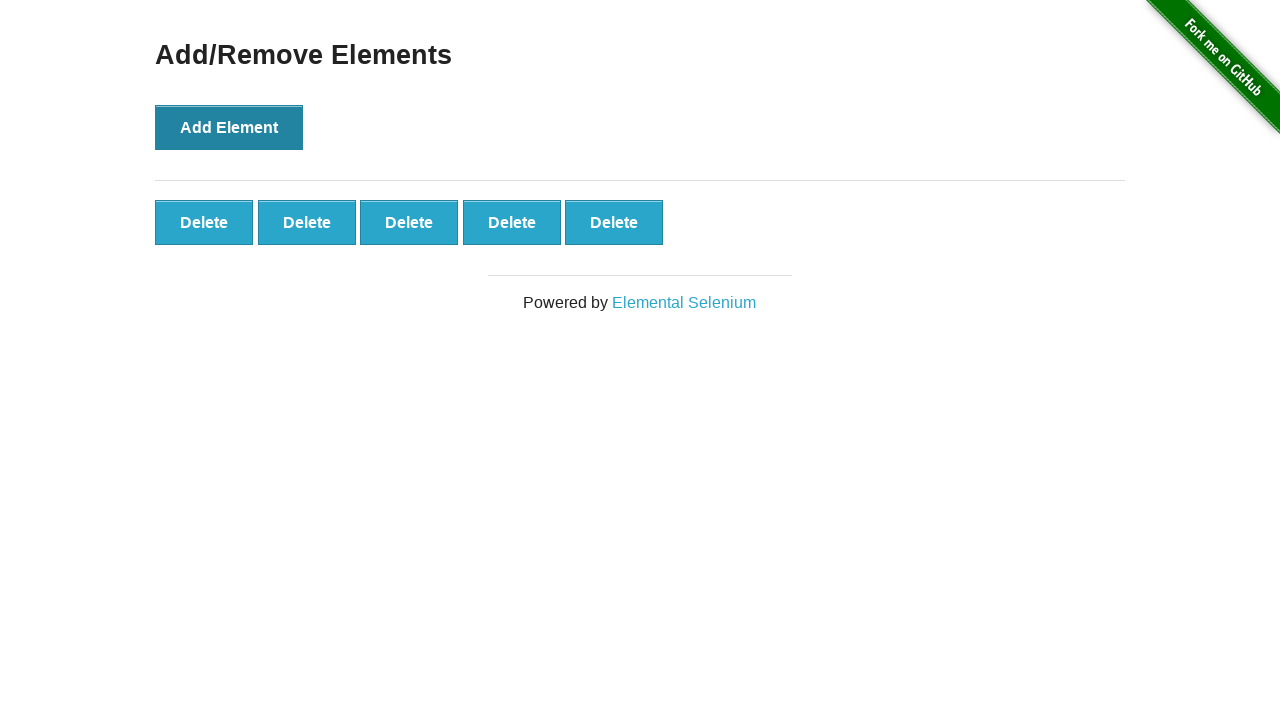

Clicked 'Add Element' button (iteration 6/100) at (229, 127) on button:has-text("Add Element")
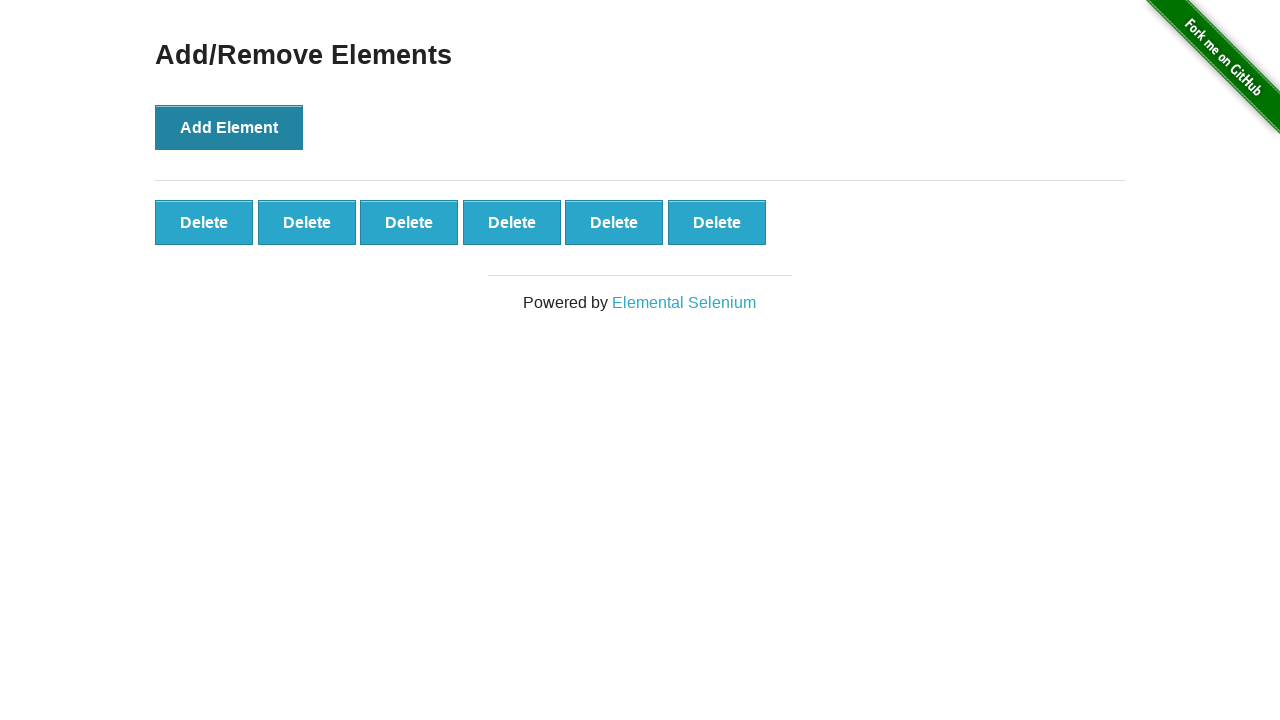

Clicked 'Add Element' button (iteration 7/100) at (229, 127) on button:has-text("Add Element")
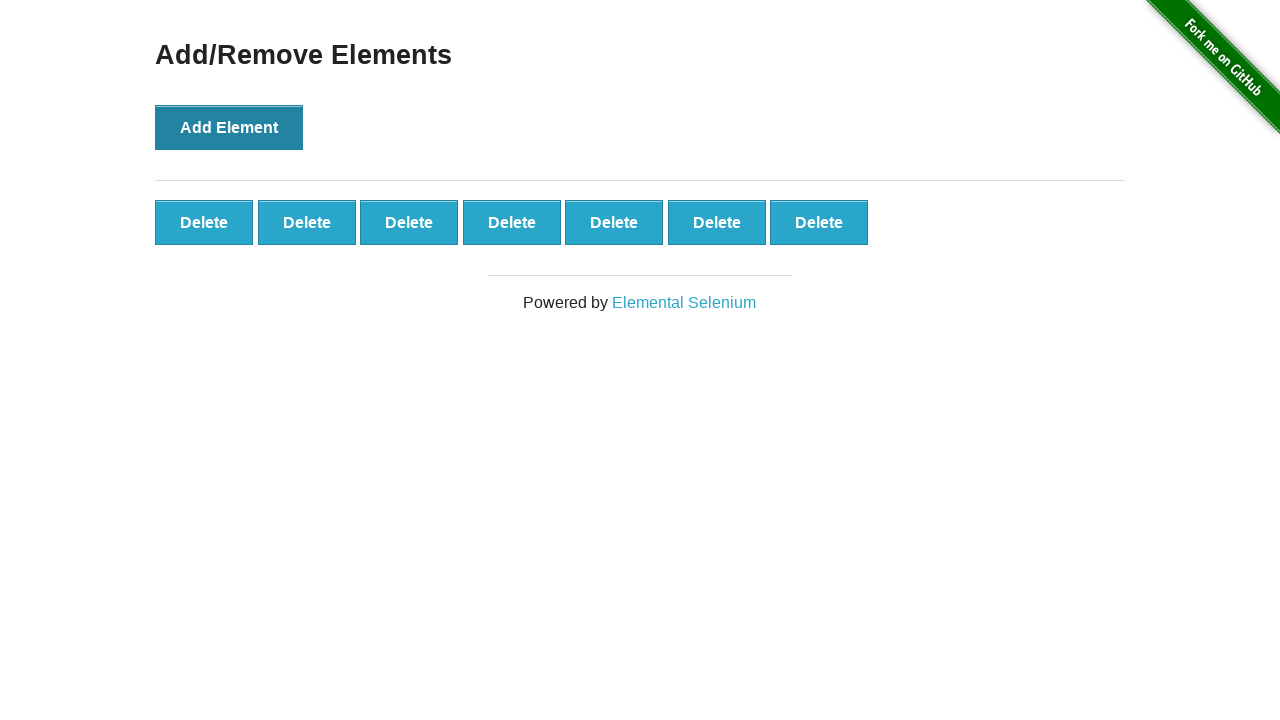

Clicked 'Add Element' button (iteration 8/100) at (229, 127) on button:has-text("Add Element")
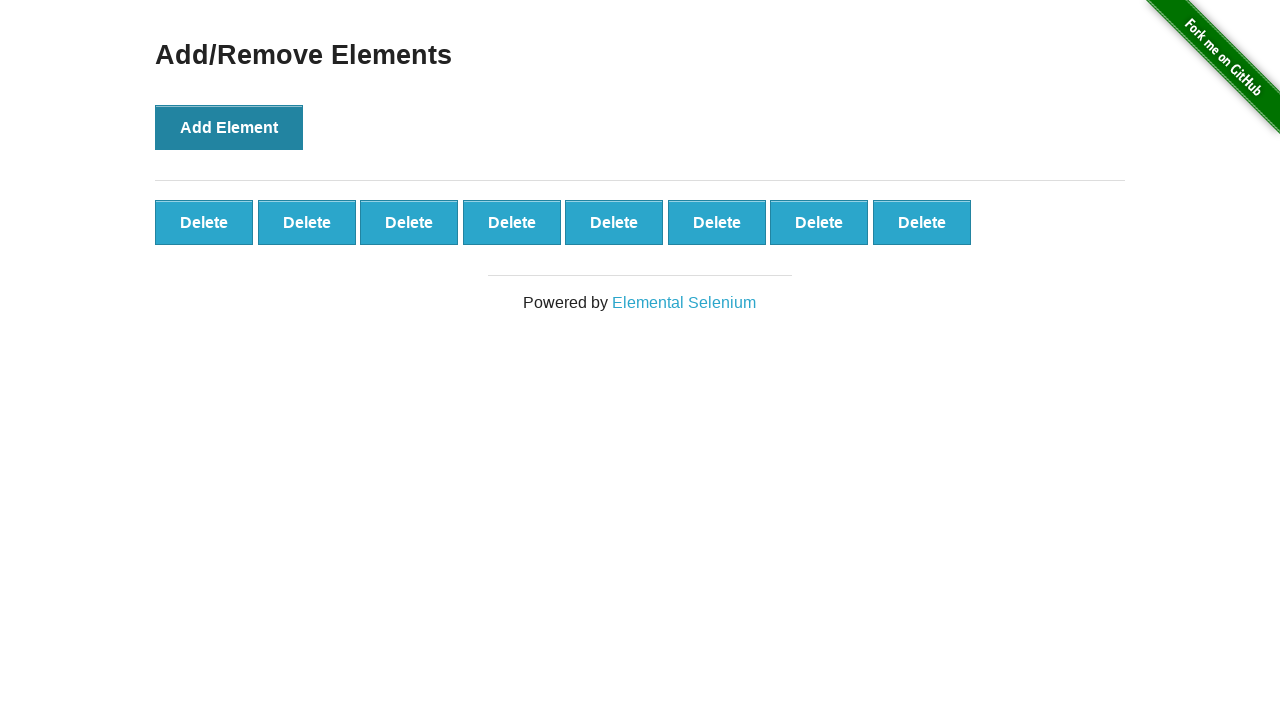

Clicked 'Add Element' button (iteration 9/100) at (229, 127) on button:has-text("Add Element")
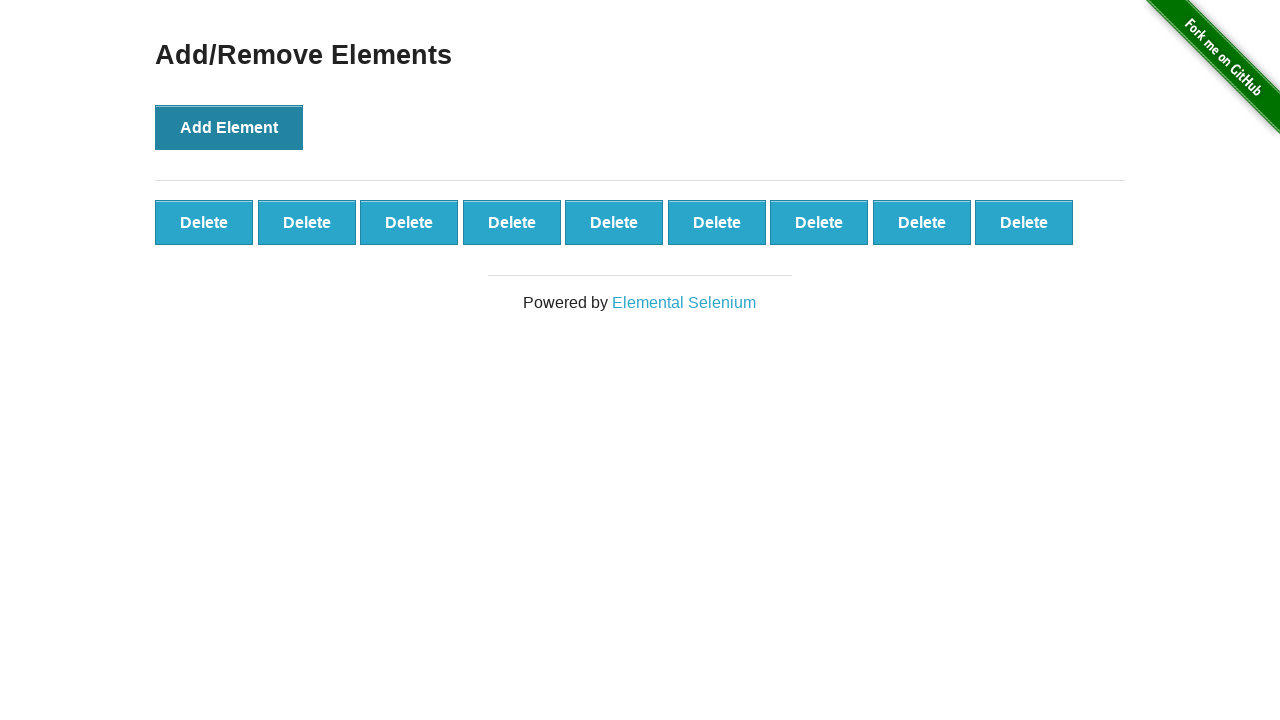

Clicked 'Add Element' button (iteration 10/100) at (229, 127) on button:has-text("Add Element")
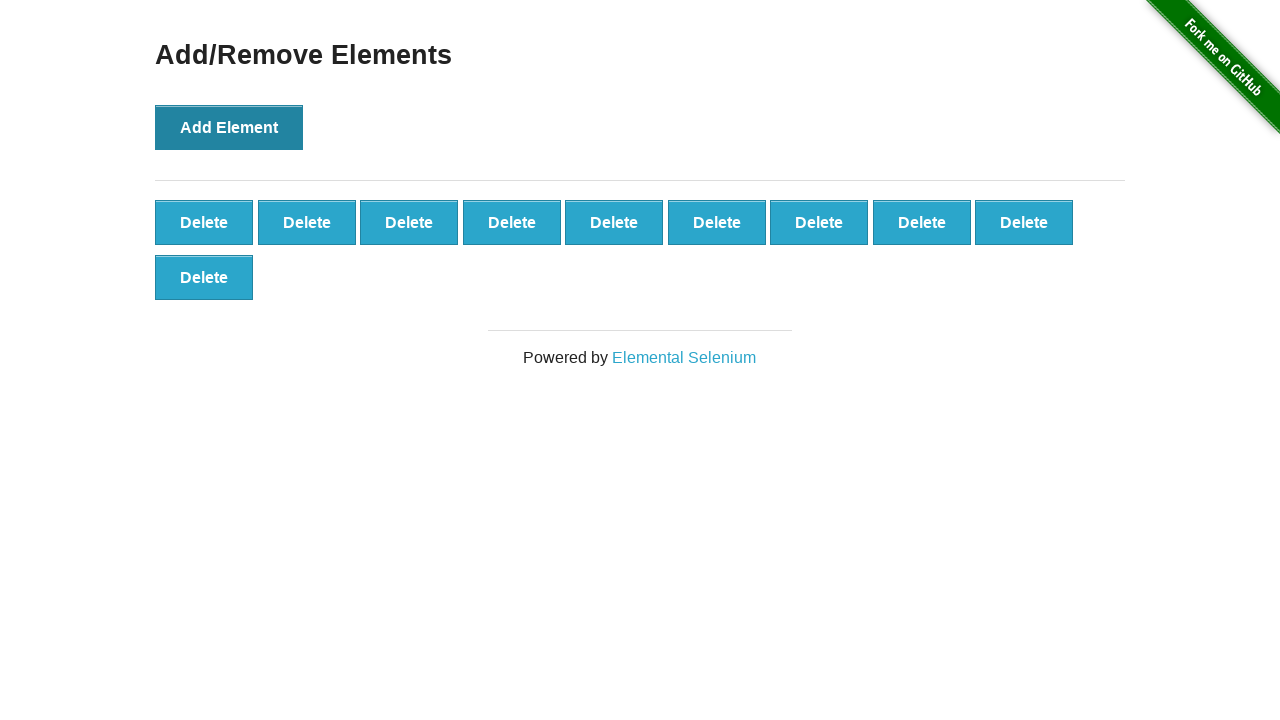

Clicked 'Add Element' button (iteration 11/100) at (229, 127) on button:has-text("Add Element")
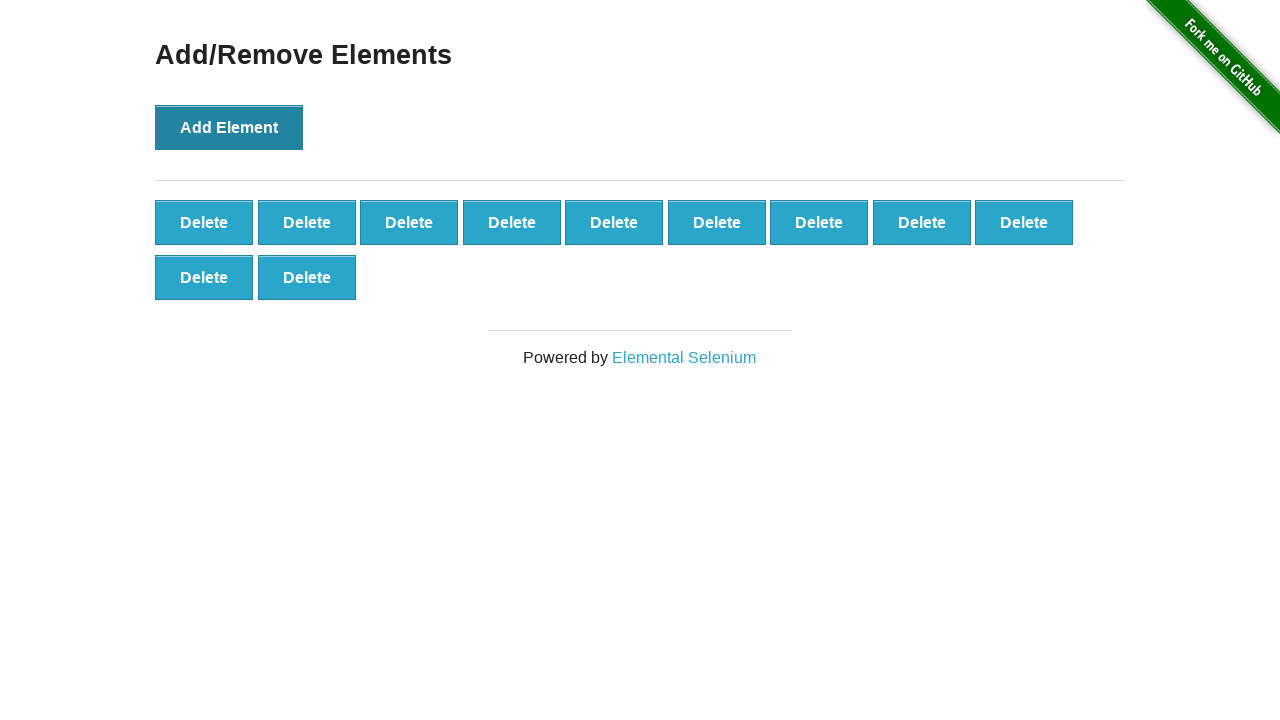

Clicked 'Add Element' button (iteration 12/100) at (229, 127) on button:has-text("Add Element")
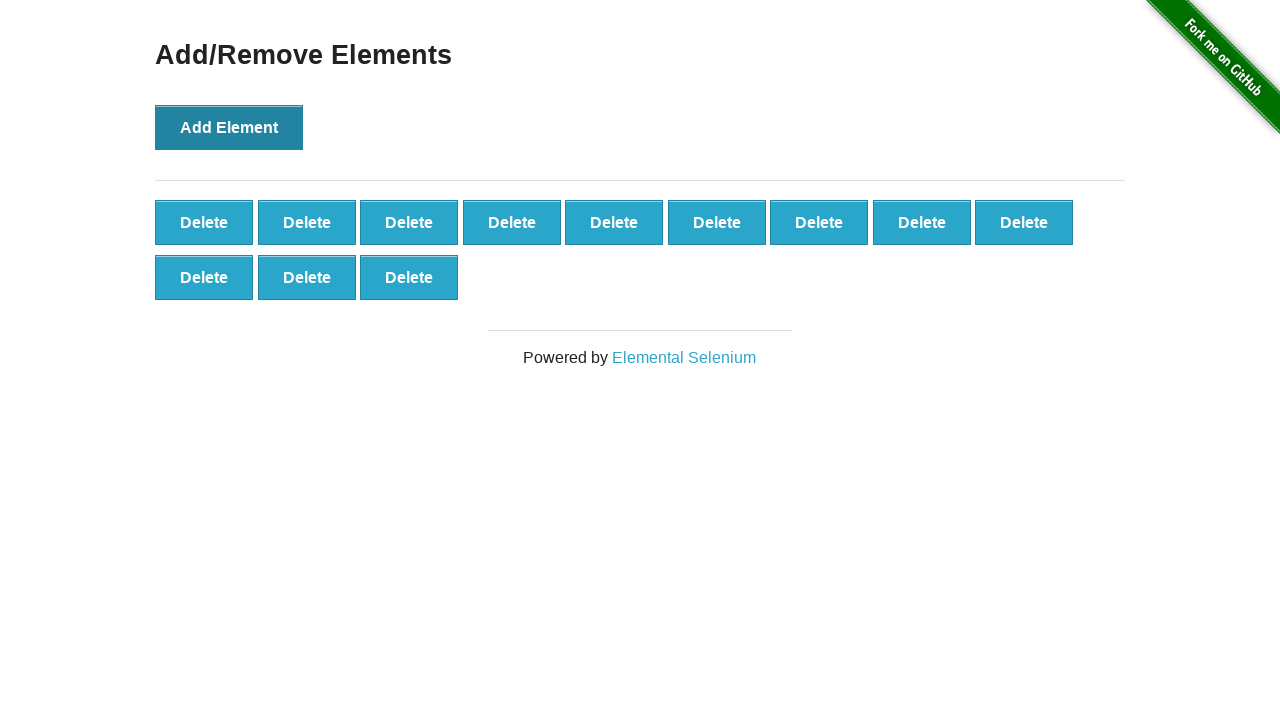

Clicked 'Add Element' button (iteration 13/100) at (229, 127) on button:has-text("Add Element")
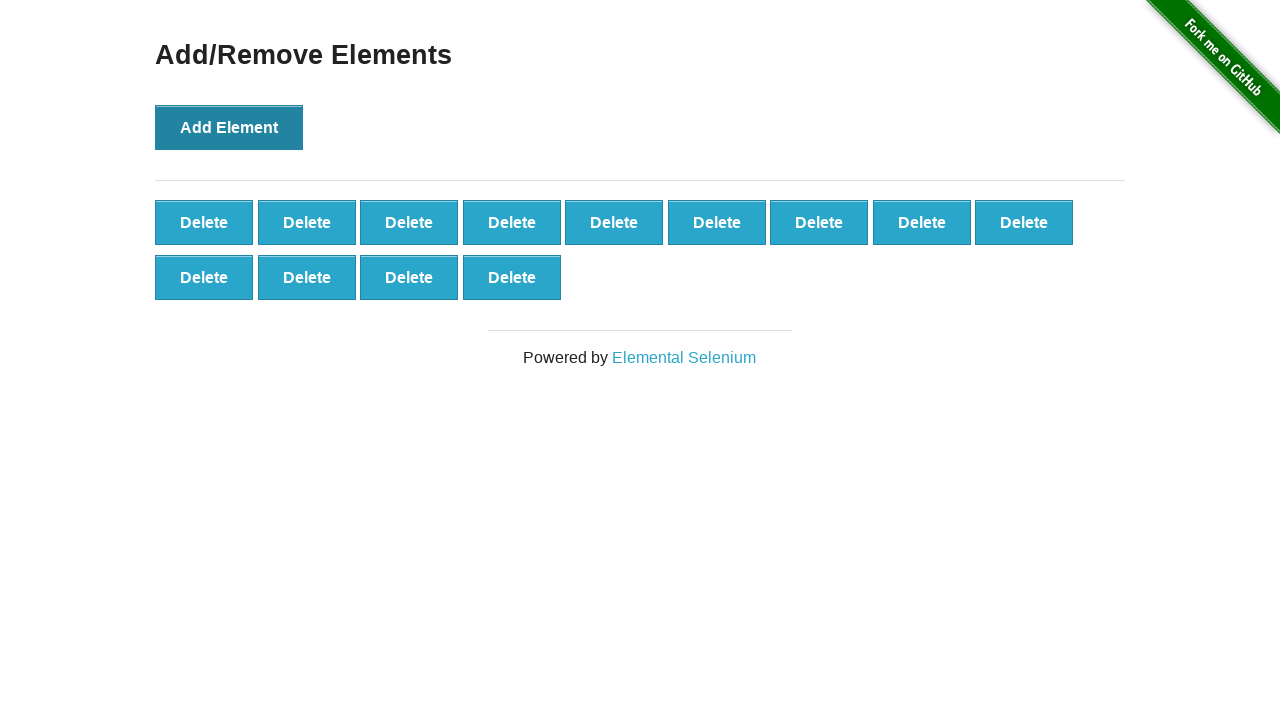

Clicked 'Add Element' button (iteration 14/100) at (229, 127) on button:has-text("Add Element")
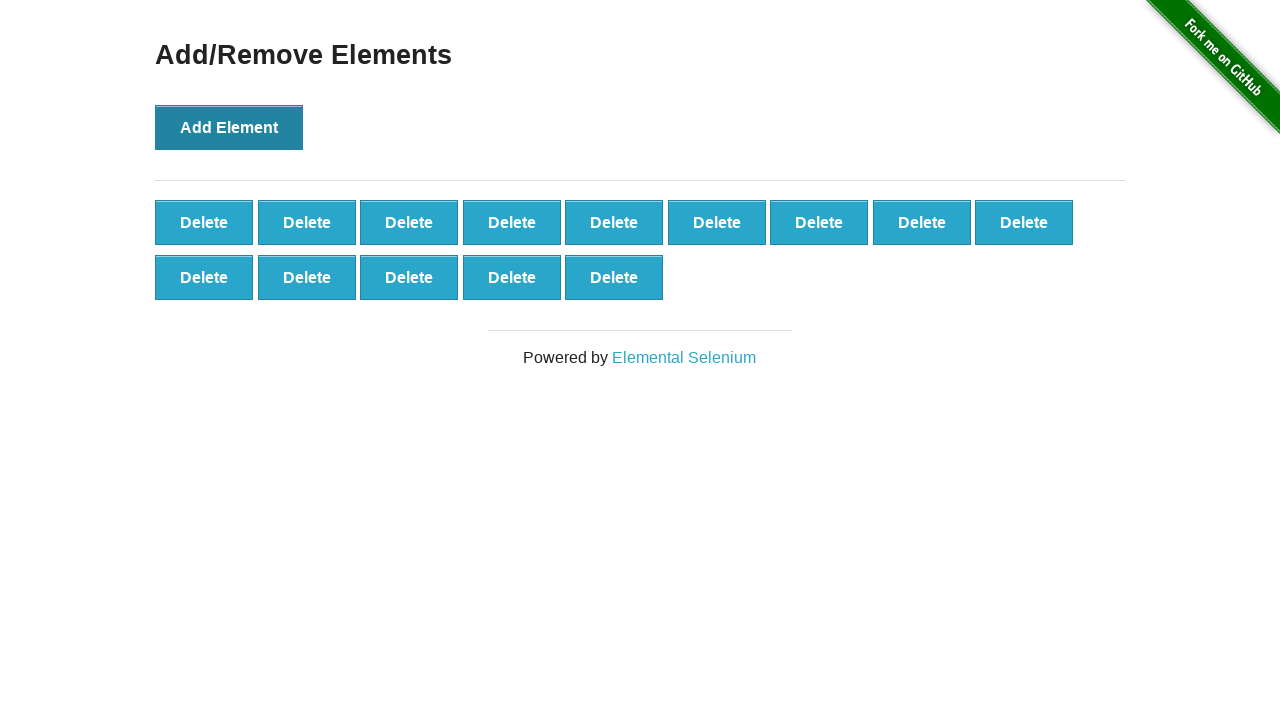

Clicked 'Add Element' button (iteration 15/100) at (229, 127) on button:has-text("Add Element")
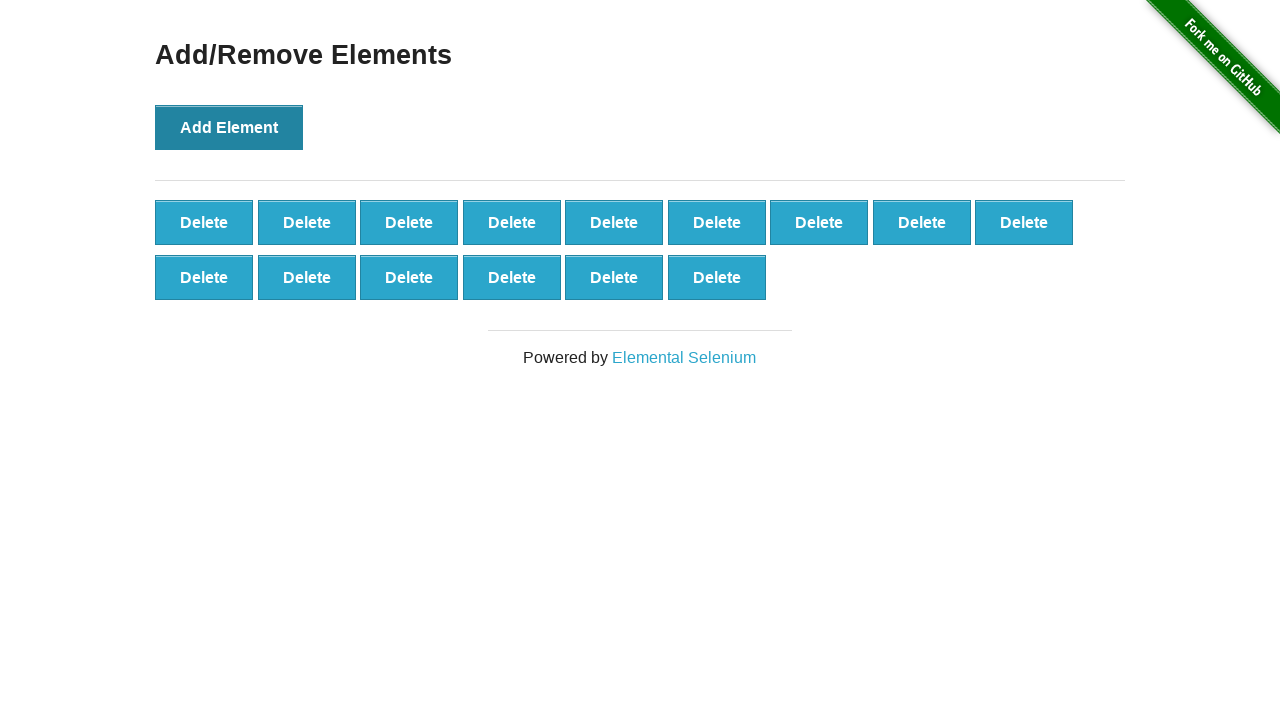

Clicked 'Add Element' button (iteration 16/100) at (229, 127) on button:has-text("Add Element")
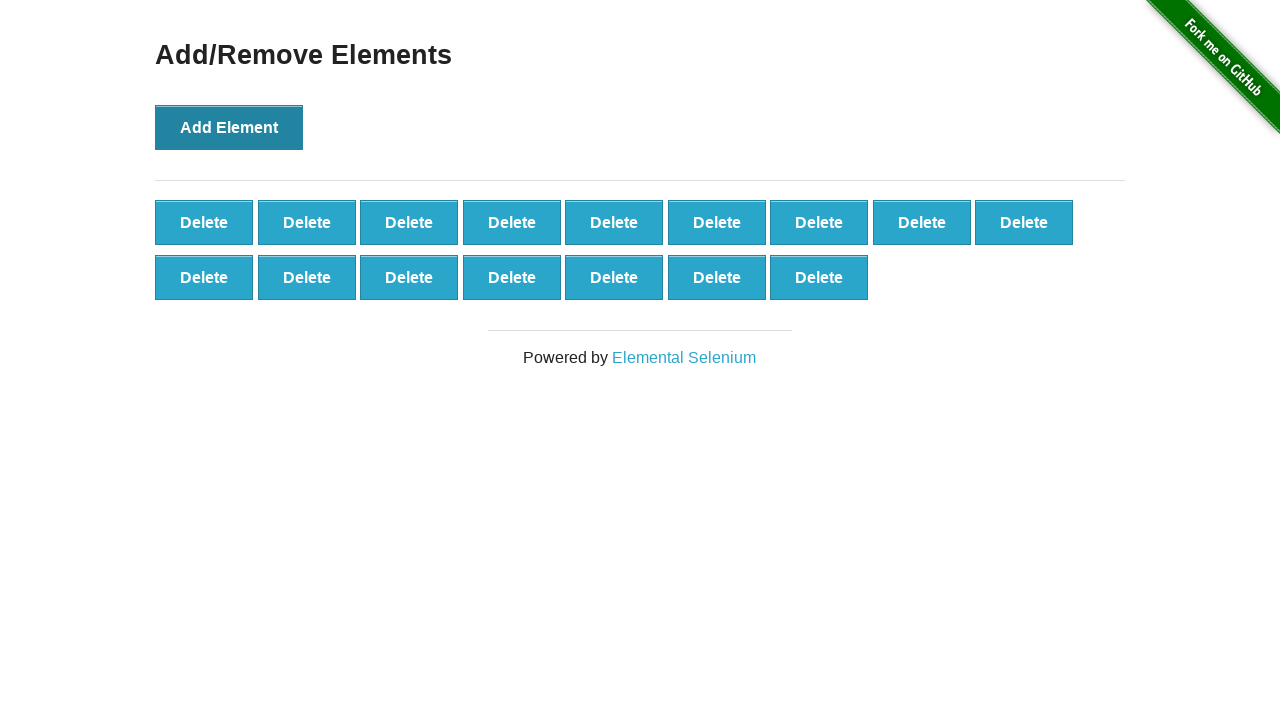

Clicked 'Add Element' button (iteration 17/100) at (229, 127) on button:has-text("Add Element")
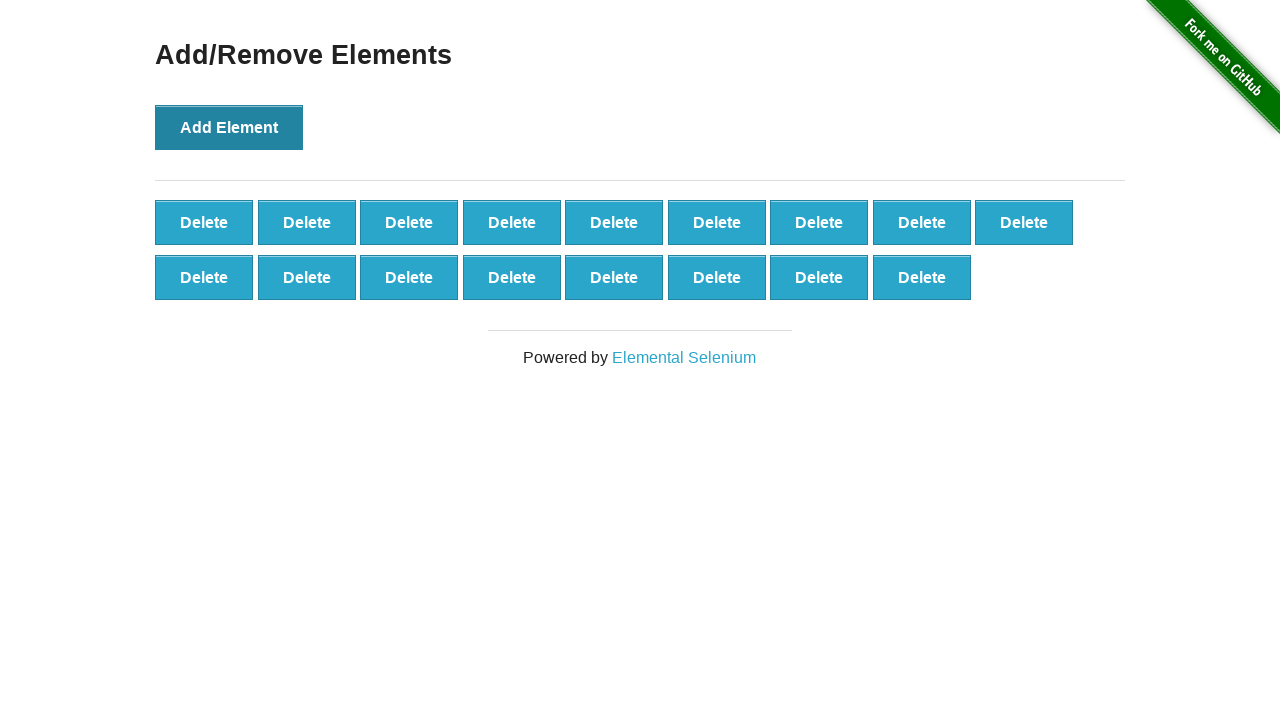

Clicked 'Add Element' button (iteration 18/100) at (229, 127) on button:has-text("Add Element")
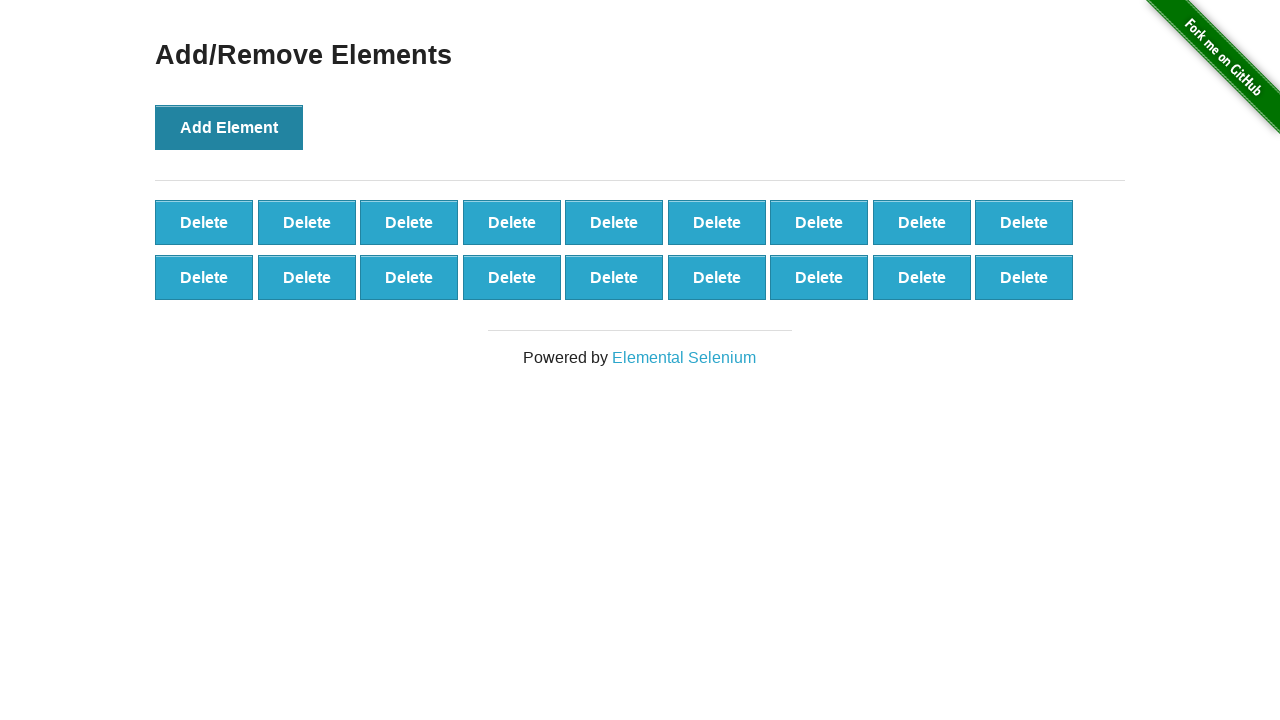

Clicked 'Add Element' button (iteration 19/100) at (229, 127) on button:has-text("Add Element")
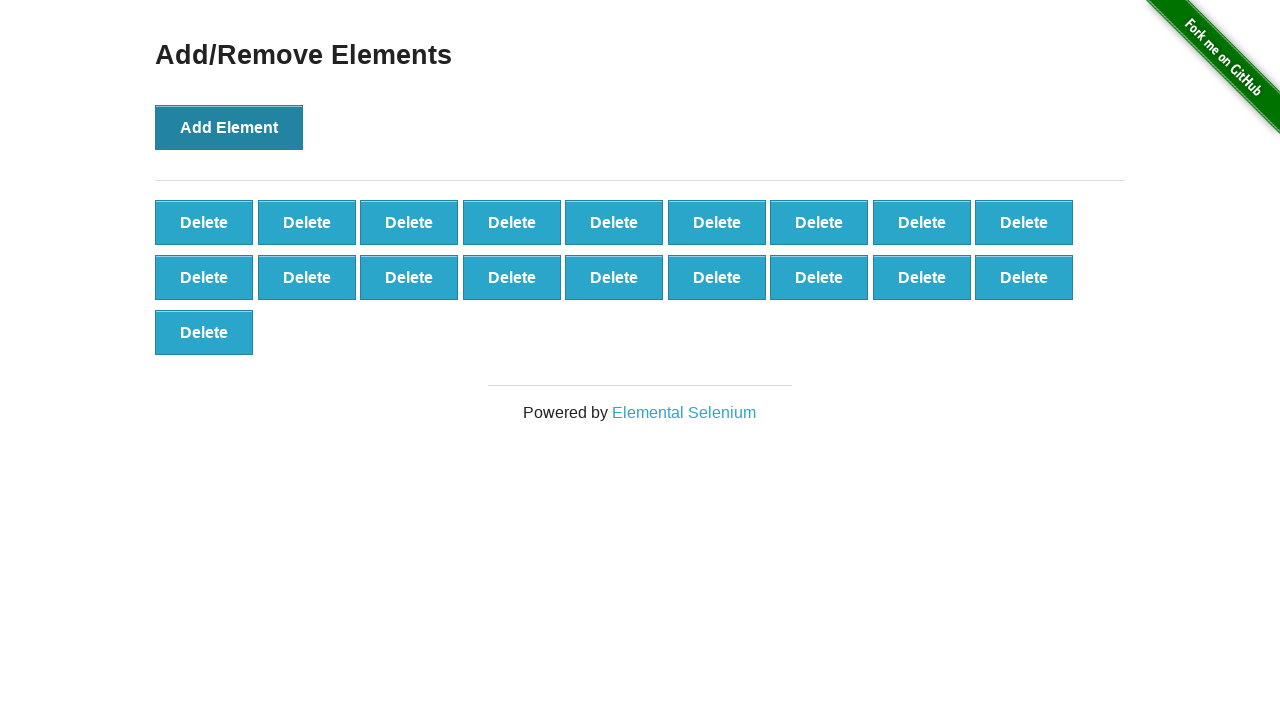

Clicked 'Add Element' button (iteration 20/100) at (229, 127) on button:has-text("Add Element")
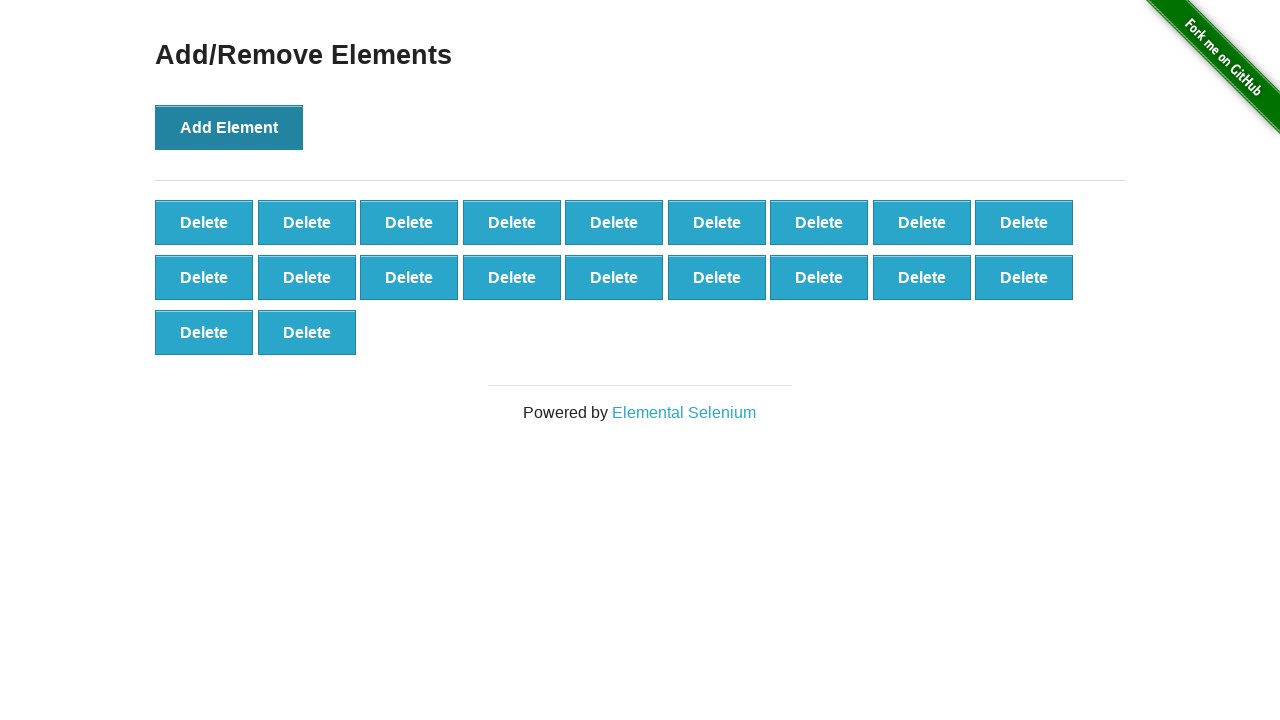

Clicked 'Add Element' button (iteration 21/100) at (229, 127) on button:has-text("Add Element")
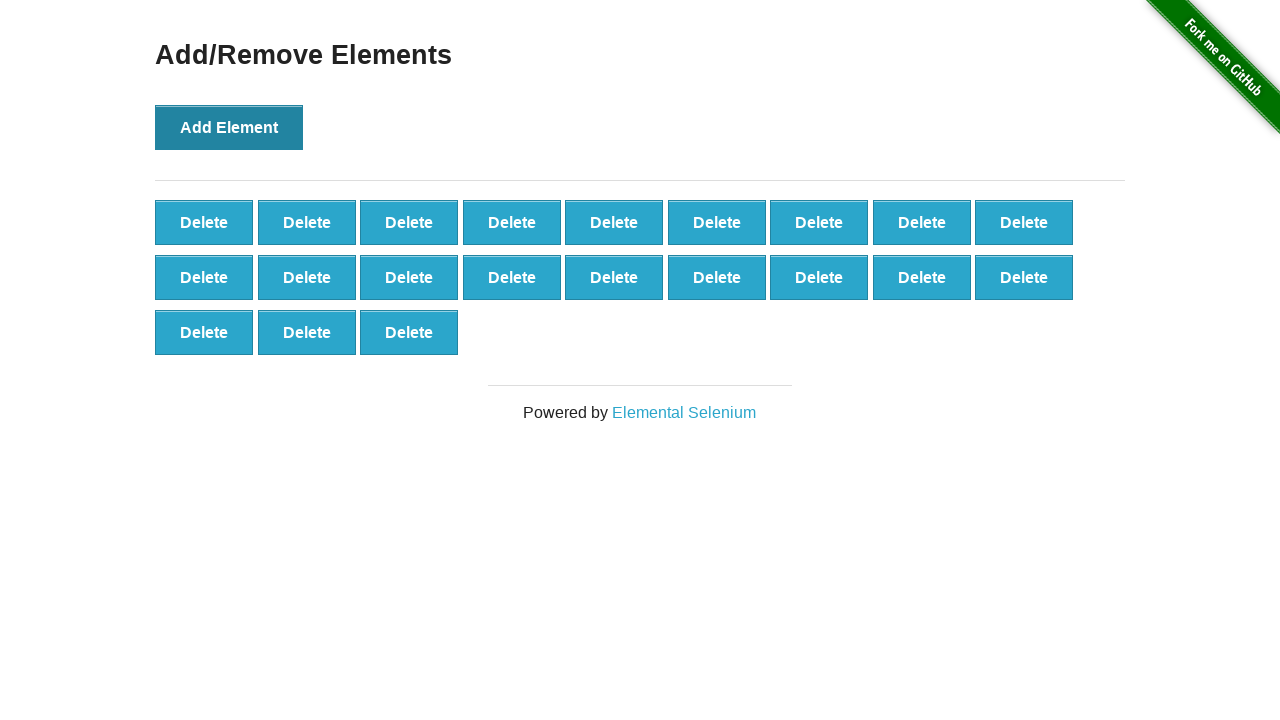

Clicked 'Add Element' button (iteration 22/100) at (229, 127) on button:has-text("Add Element")
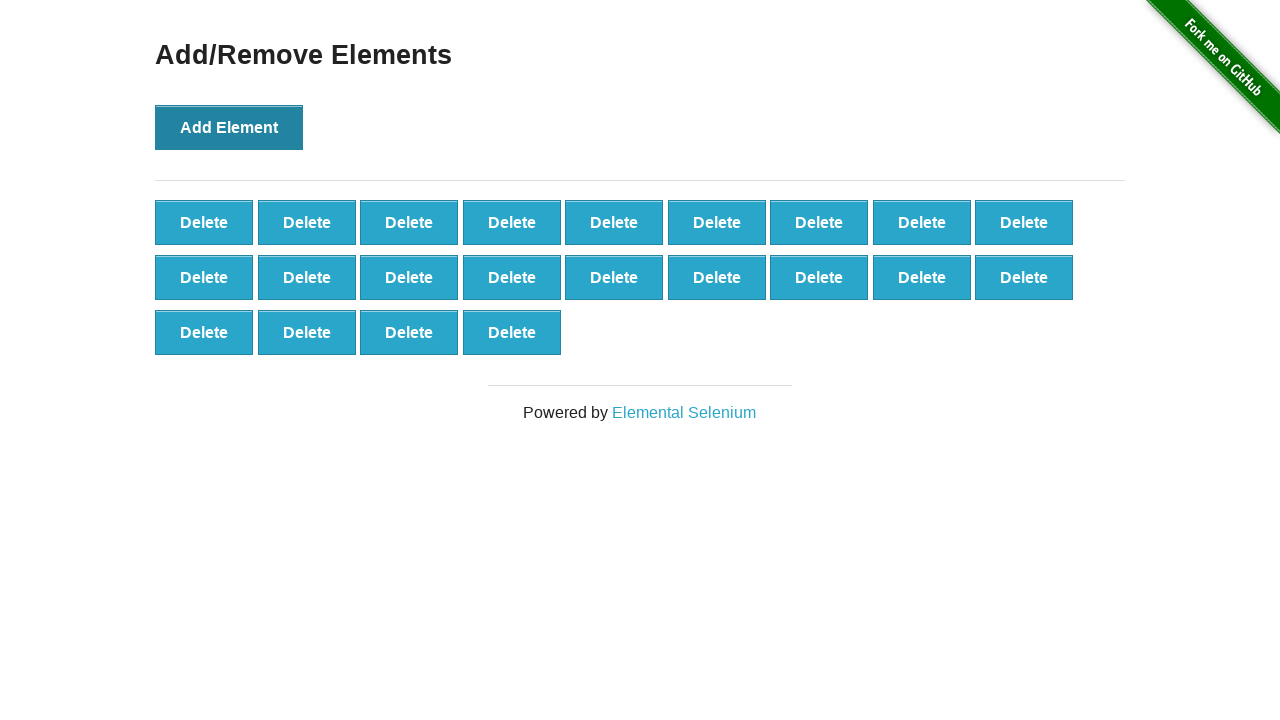

Clicked 'Add Element' button (iteration 23/100) at (229, 127) on button:has-text("Add Element")
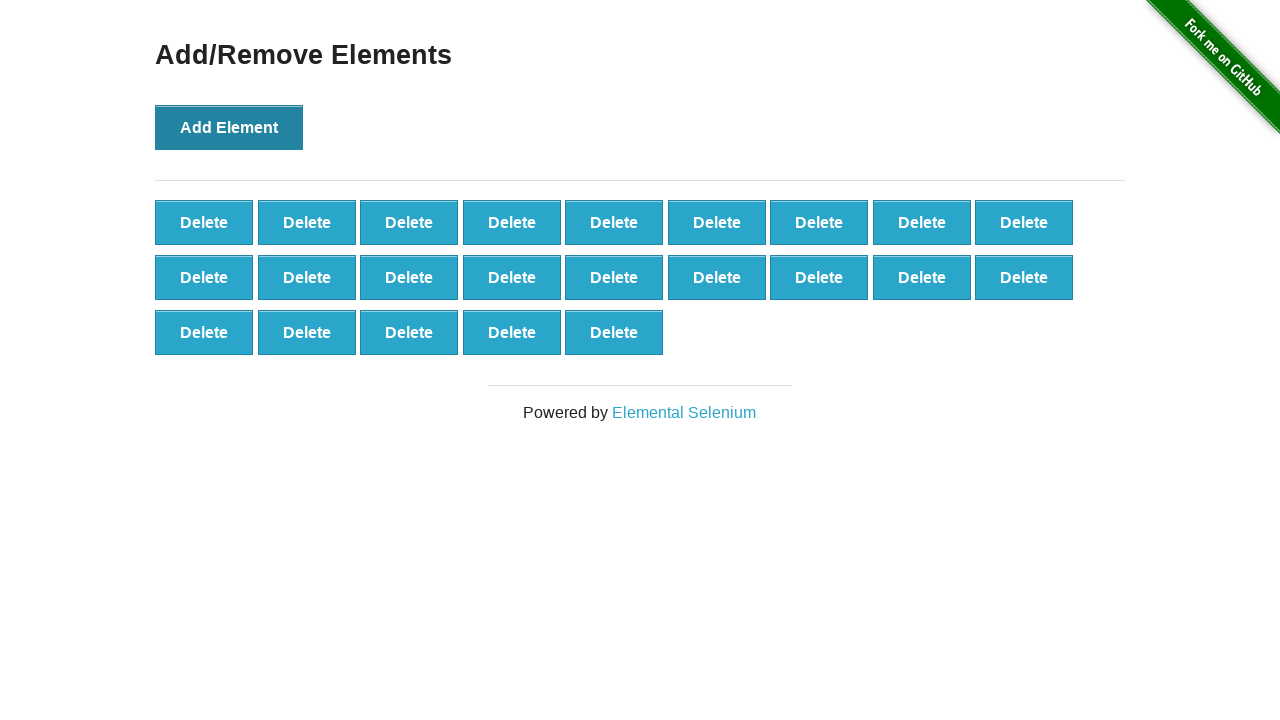

Clicked 'Add Element' button (iteration 24/100) at (229, 127) on button:has-text("Add Element")
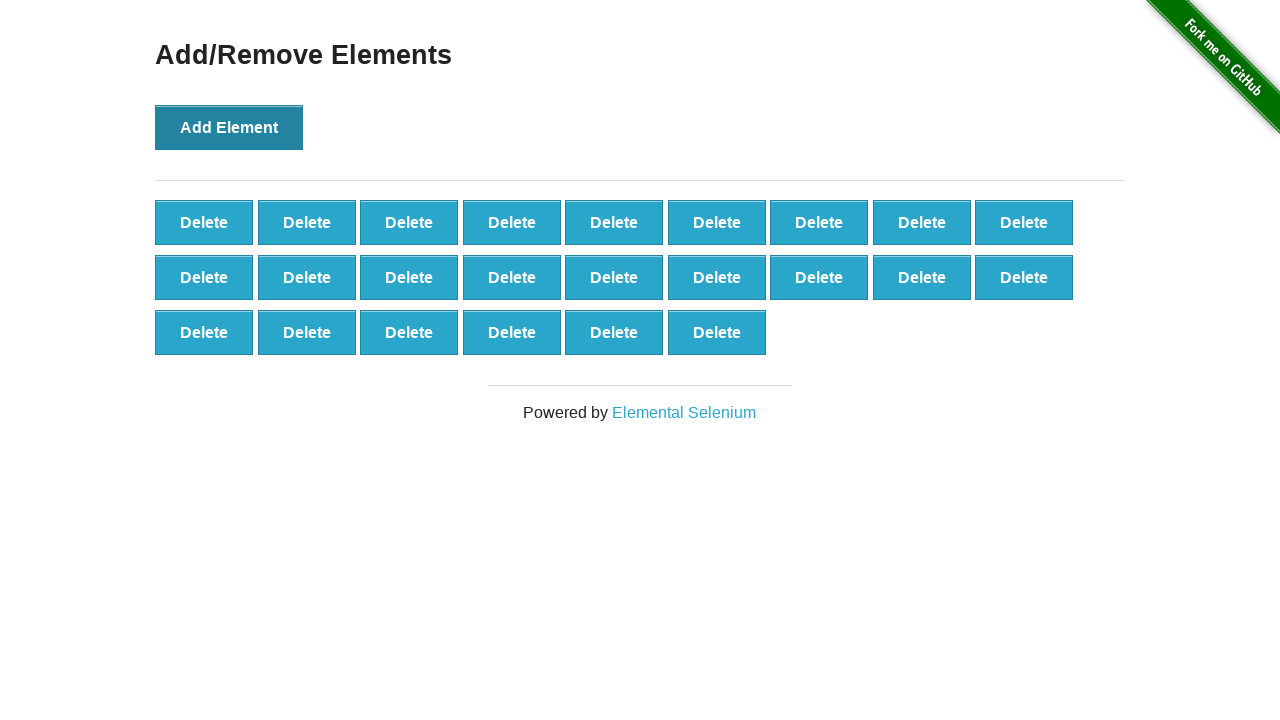

Clicked 'Add Element' button (iteration 25/100) at (229, 127) on button:has-text("Add Element")
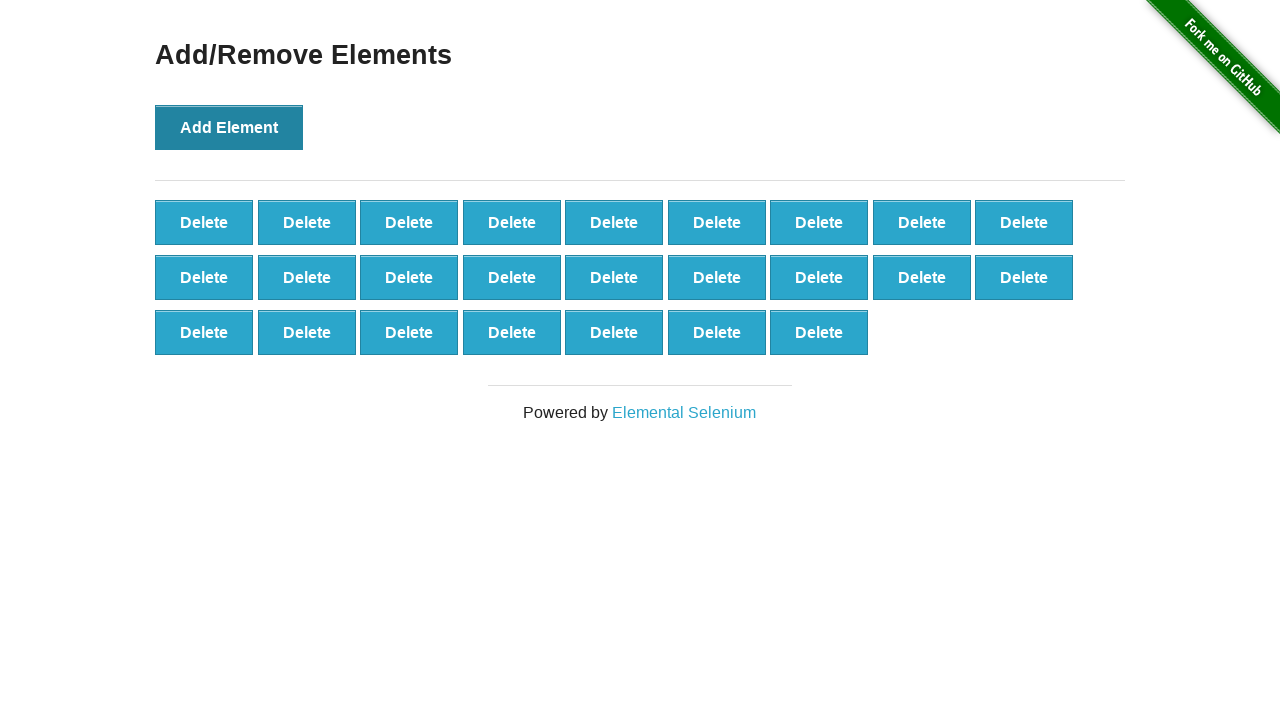

Clicked 'Add Element' button (iteration 26/100) at (229, 127) on button:has-text("Add Element")
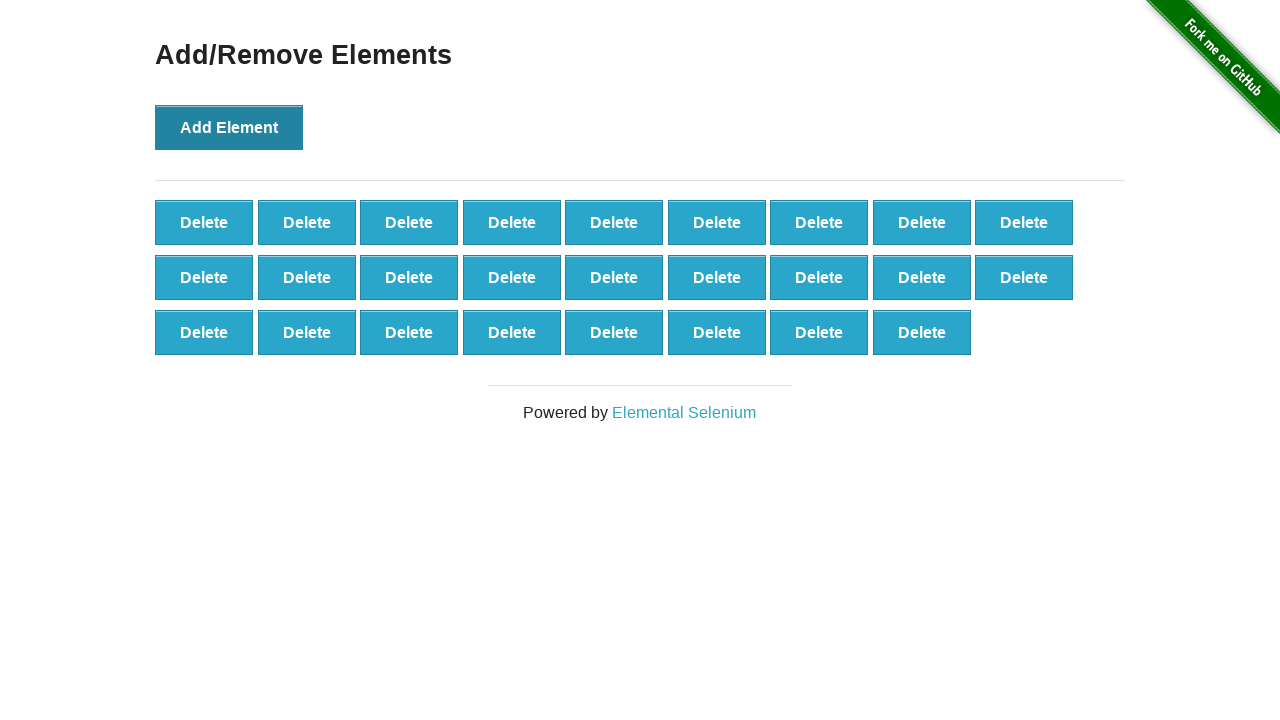

Clicked 'Add Element' button (iteration 27/100) at (229, 127) on button:has-text("Add Element")
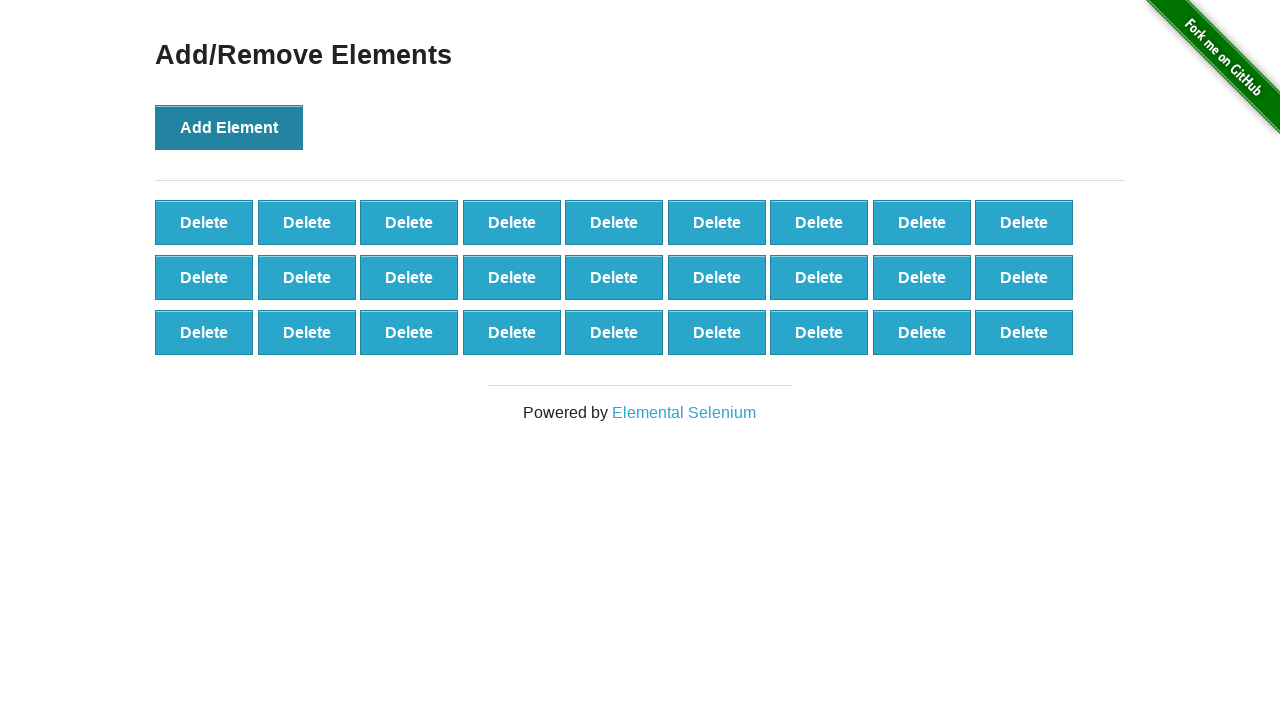

Clicked 'Add Element' button (iteration 28/100) at (229, 127) on button:has-text("Add Element")
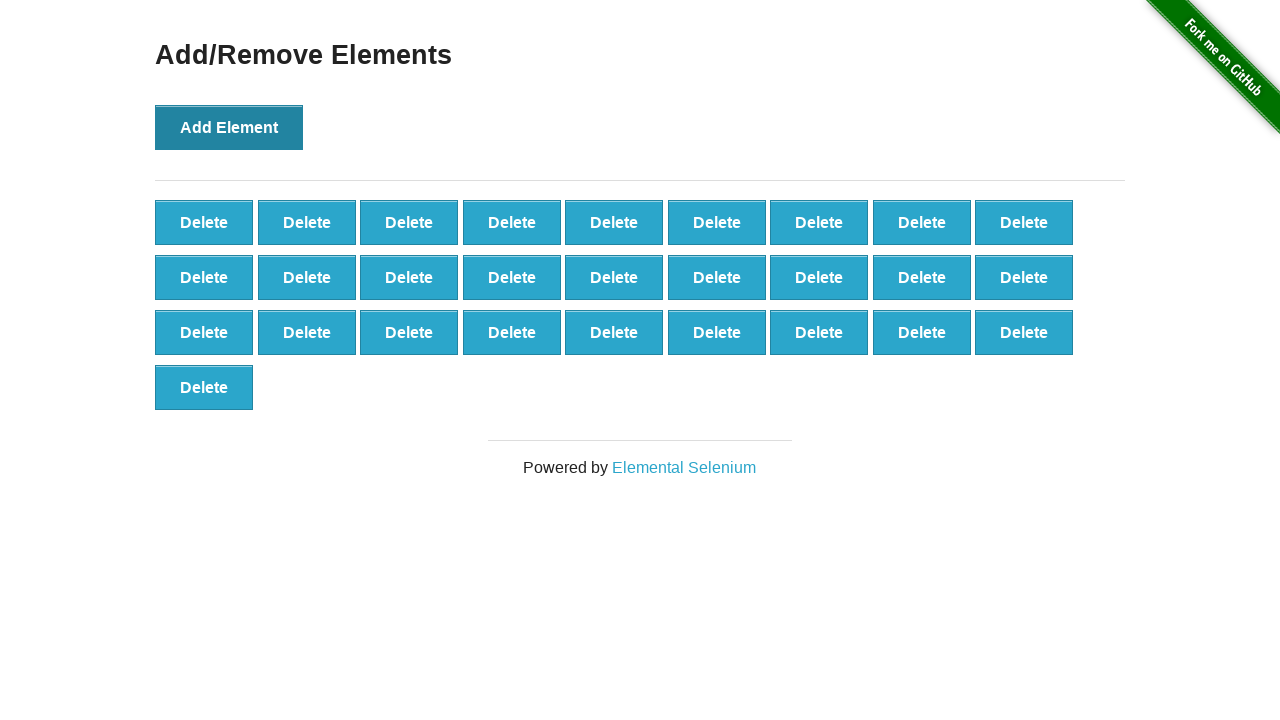

Clicked 'Add Element' button (iteration 29/100) at (229, 127) on button:has-text("Add Element")
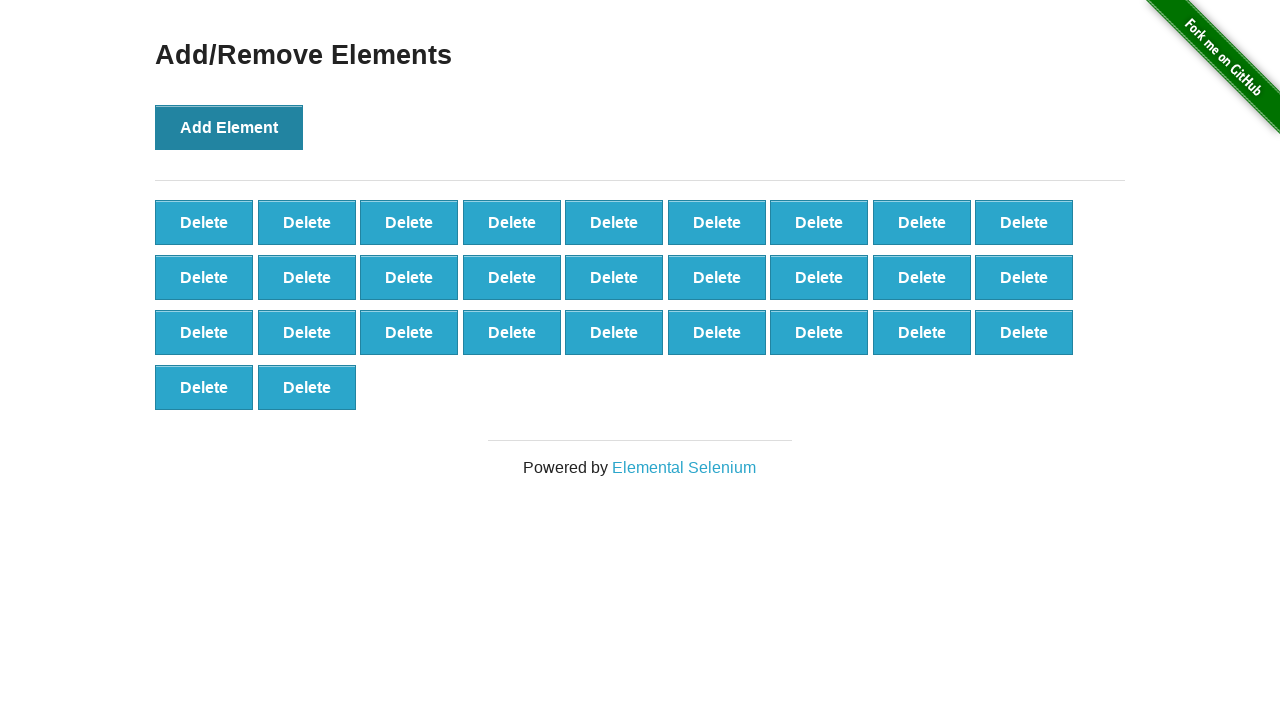

Clicked 'Add Element' button (iteration 30/100) at (229, 127) on button:has-text("Add Element")
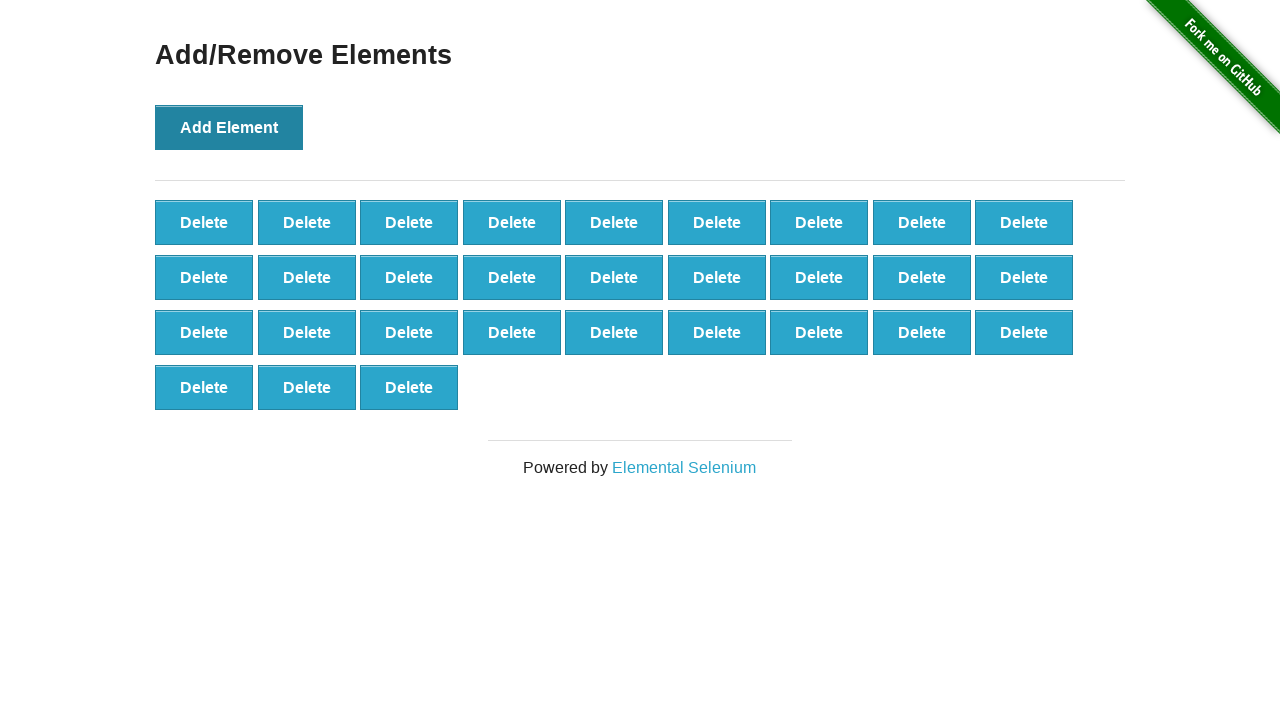

Clicked 'Add Element' button (iteration 31/100) at (229, 127) on button:has-text("Add Element")
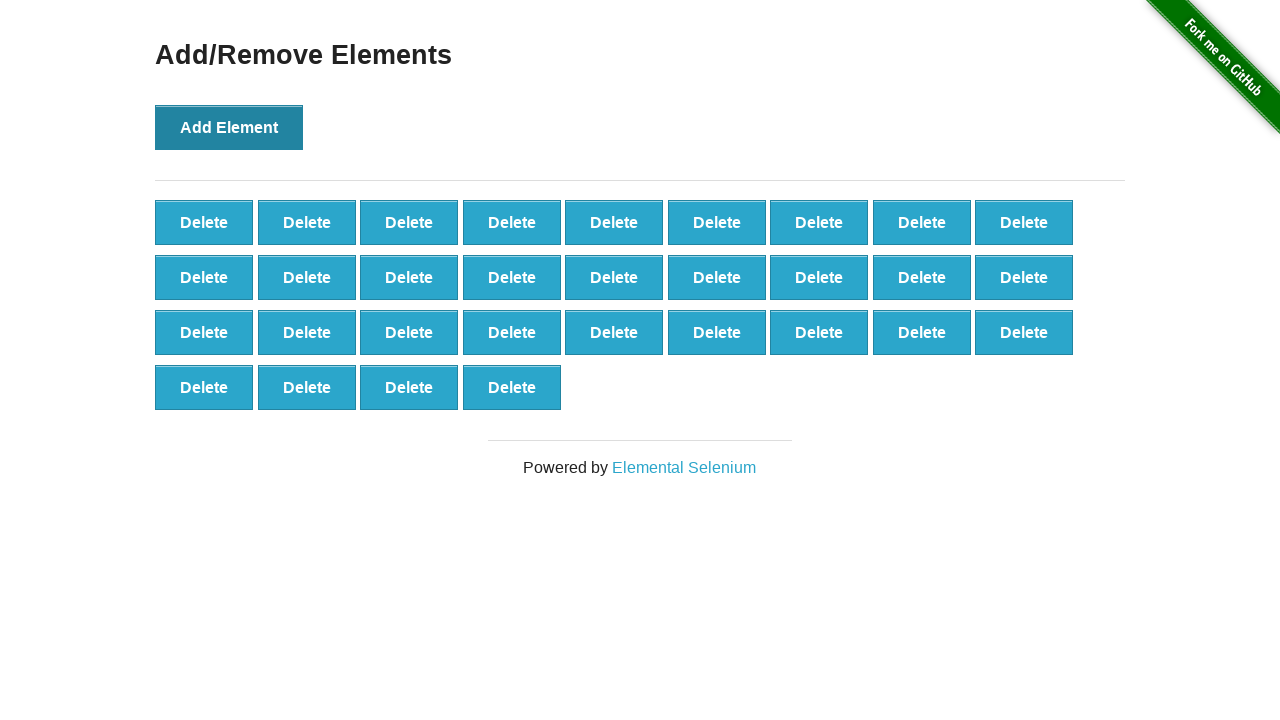

Clicked 'Add Element' button (iteration 32/100) at (229, 127) on button:has-text("Add Element")
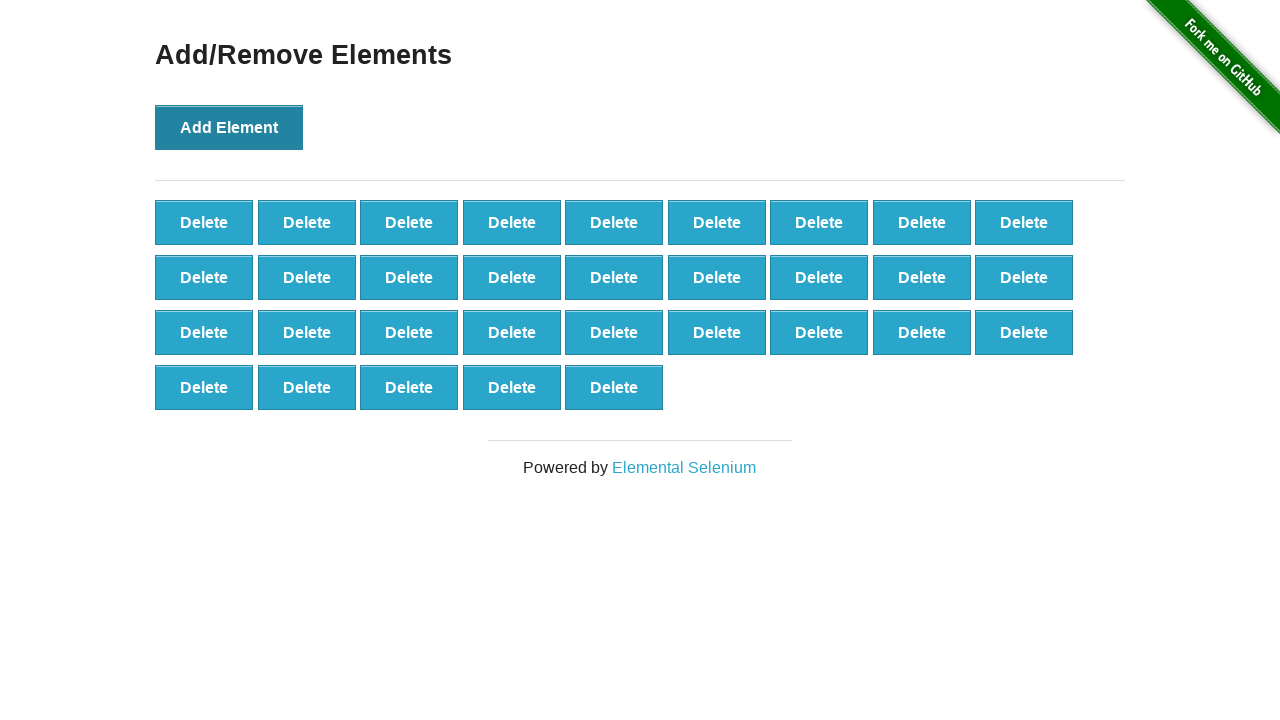

Clicked 'Add Element' button (iteration 33/100) at (229, 127) on button:has-text("Add Element")
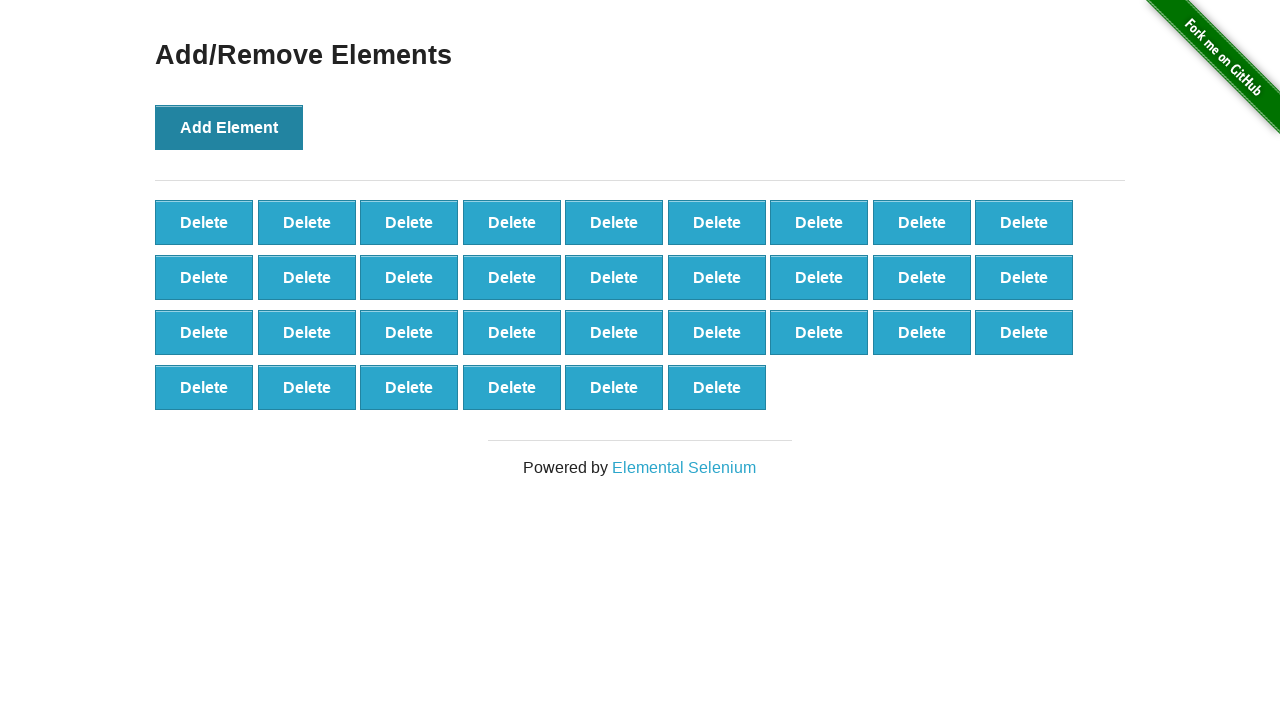

Clicked 'Add Element' button (iteration 34/100) at (229, 127) on button:has-text("Add Element")
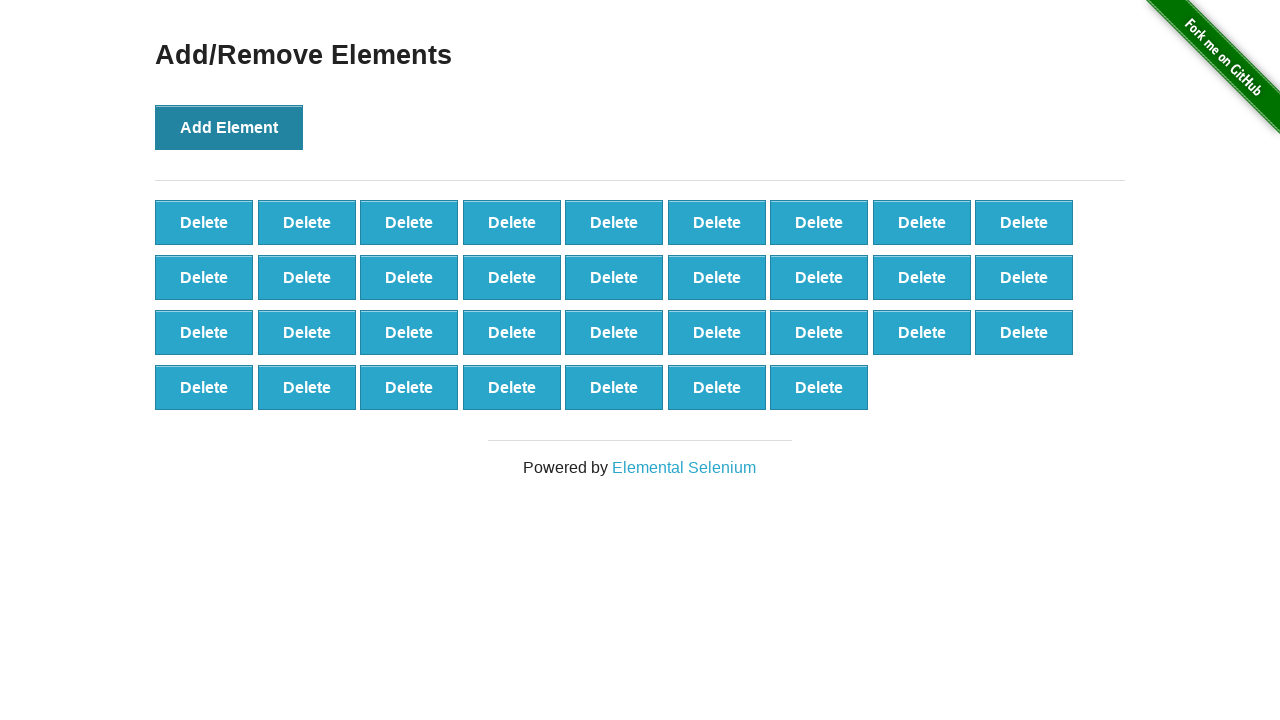

Clicked 'Add Element' button (iteration 35/100) at (229, 127) on button:has-text("Add Element")
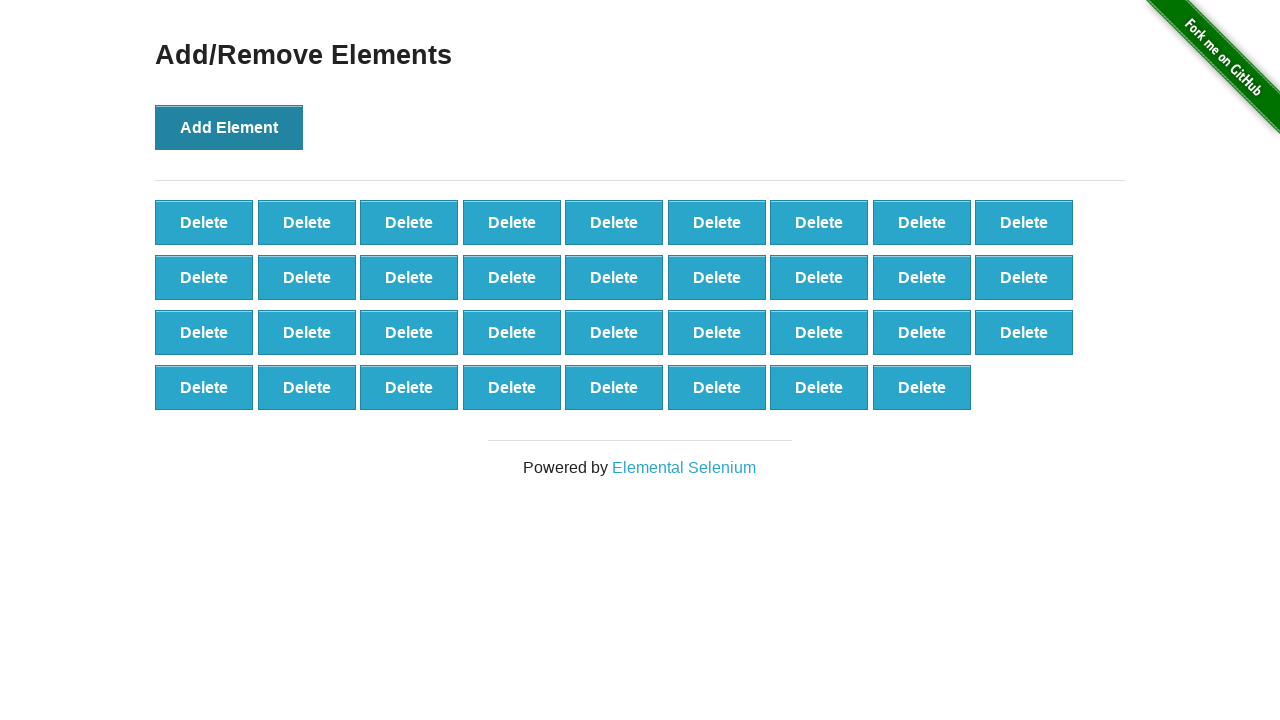

Clicked 'Add Element' button (iteration 36/100) at (229, 127) on button:has-text("Add Element")
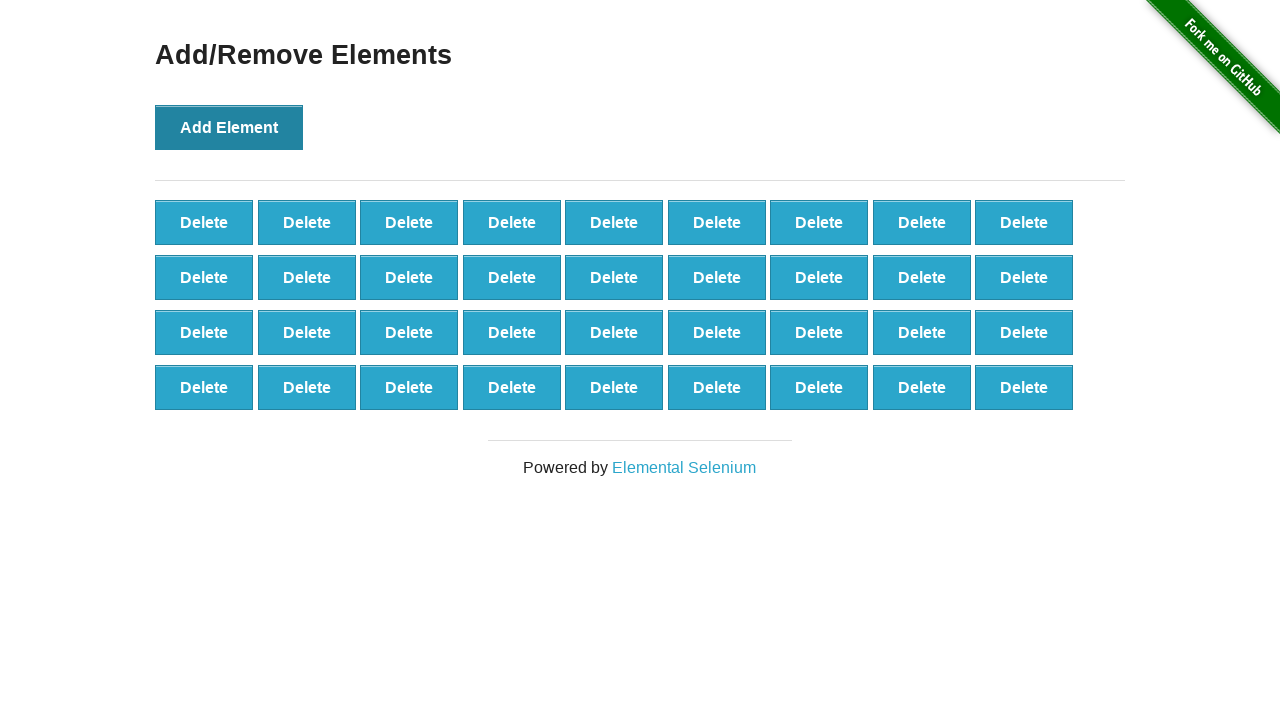

Clicked 'Add Element' button (iteration 37/100) at (229, 127) on button:has-text("Add Element")
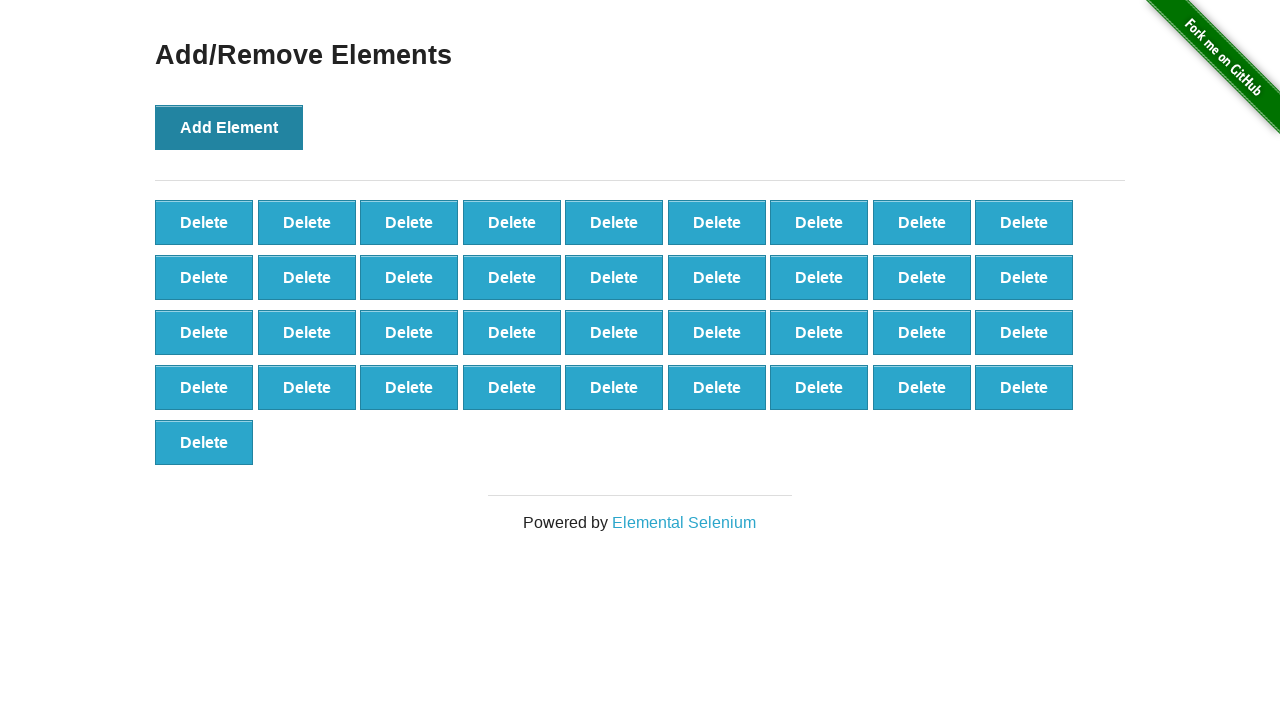

Clicked 'Add Element' button (iteration 38/100) at (229, 127) on button:has-text("Add Element")
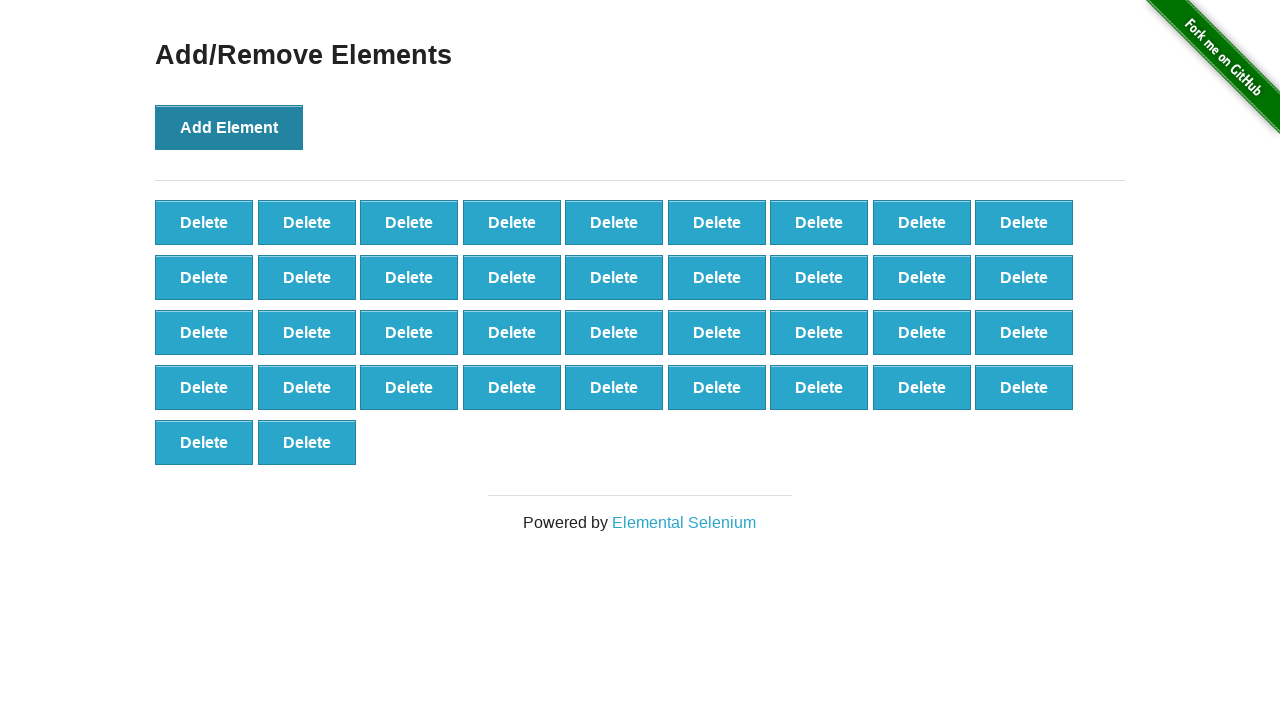

Clicked 'Add Element' button (iteration 39/100) at (229, 127) on button:has-text("Add Element")
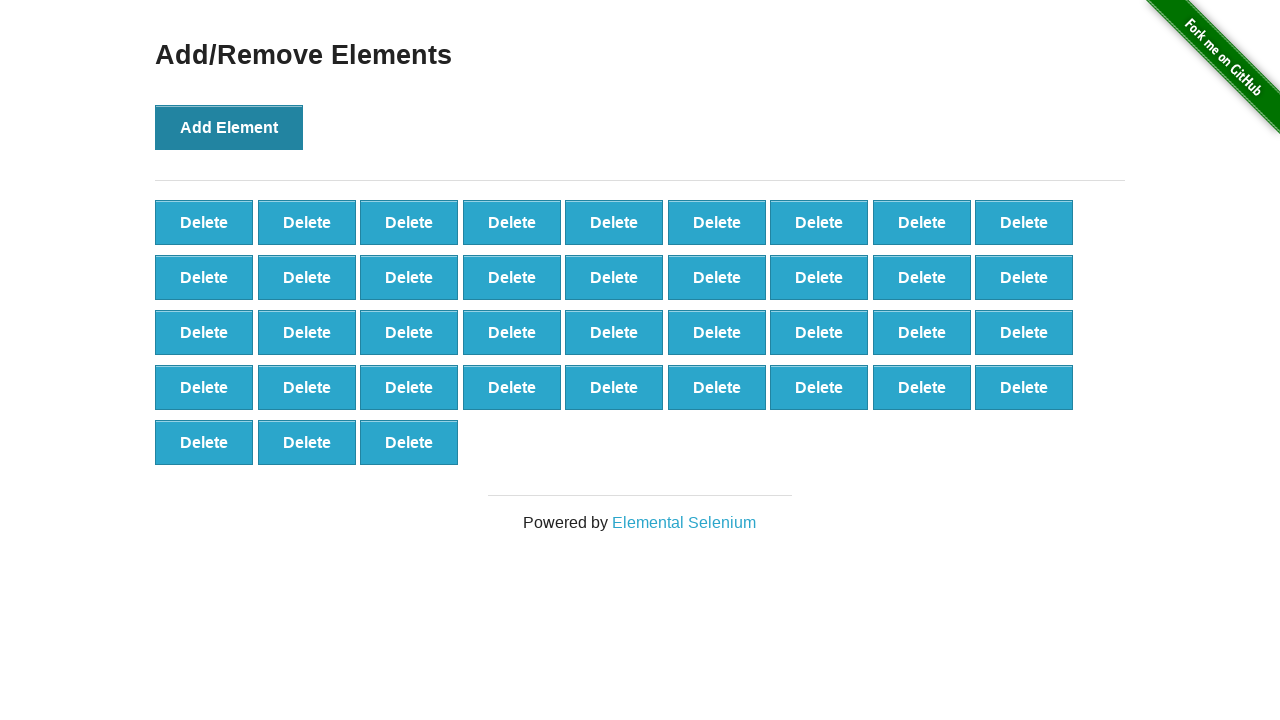

Clicked 'Add Element' button (iteration 40/100) at (229, 127) on button:has-text("Add Element")
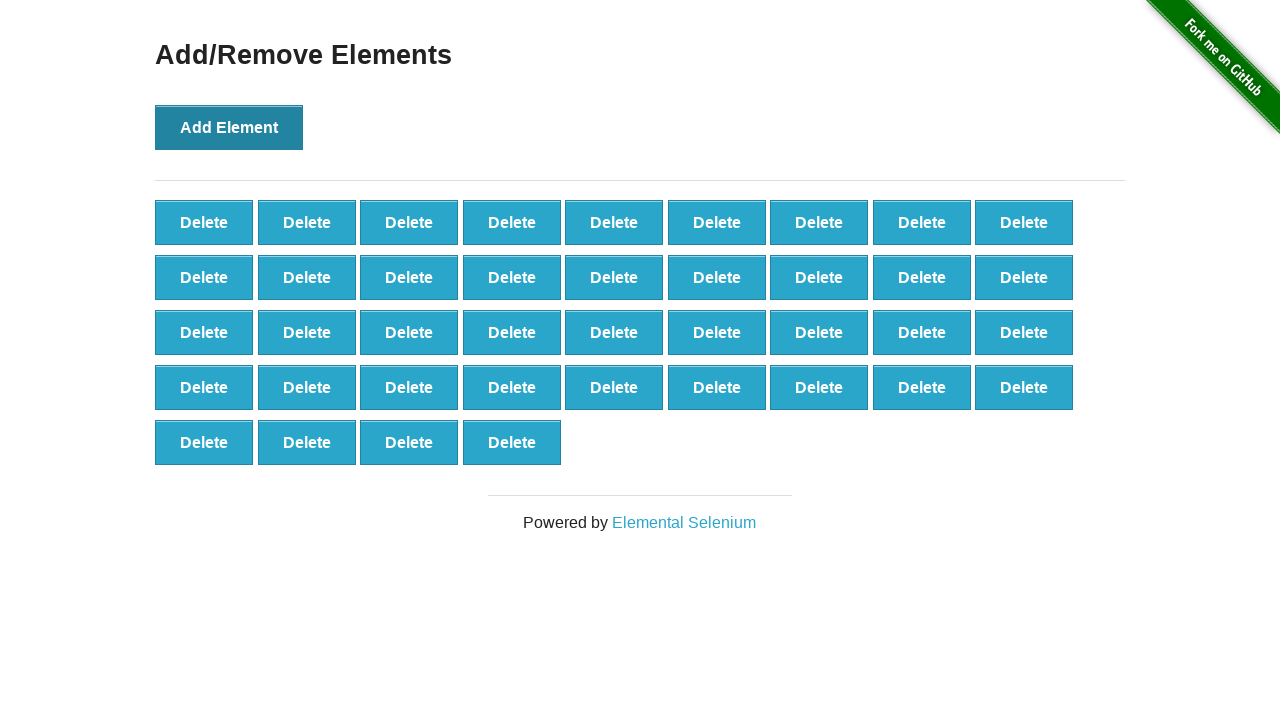

Clicked 'Add Element' button (iteration 41/100) at (229, 127) on button:has-text("Add Element")
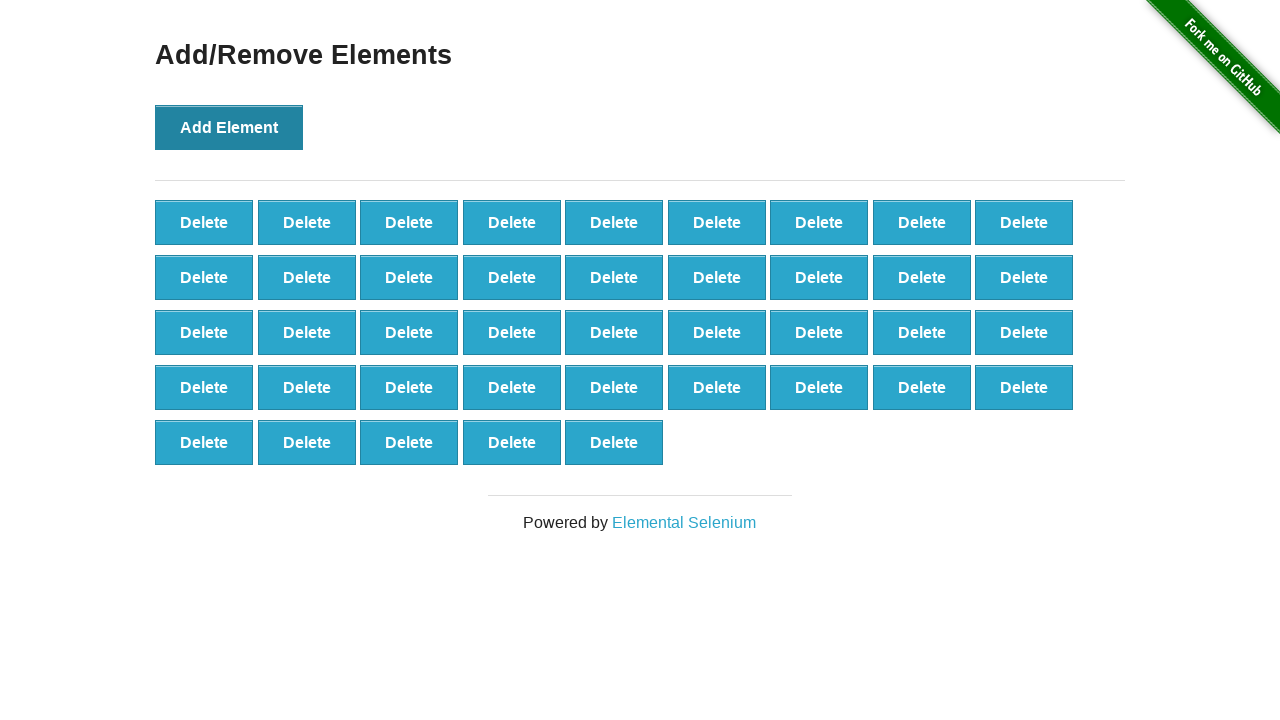

Clicked 'Add Element' button (iteration 42/100) at (229, 127) on button:has-text("Add Element")
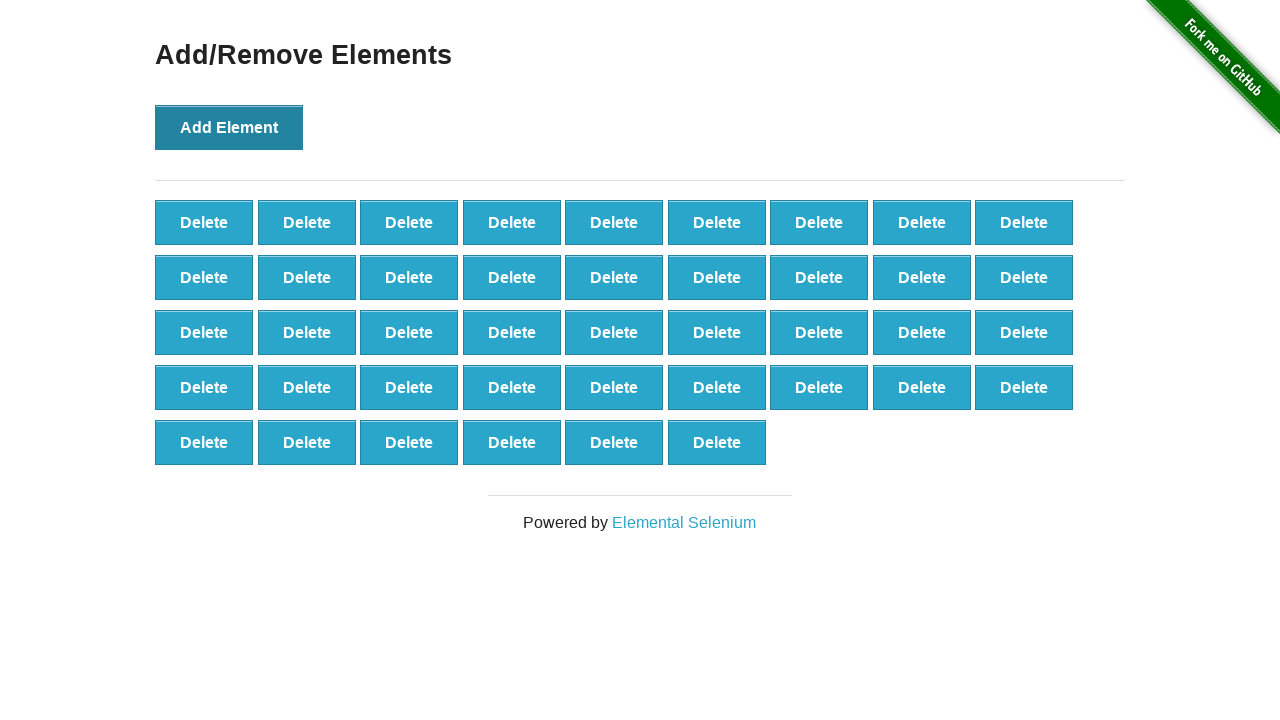

Clicked 'Add Element' button (iteration 43/100) at (229, 127) on button:has-text("Add Element")
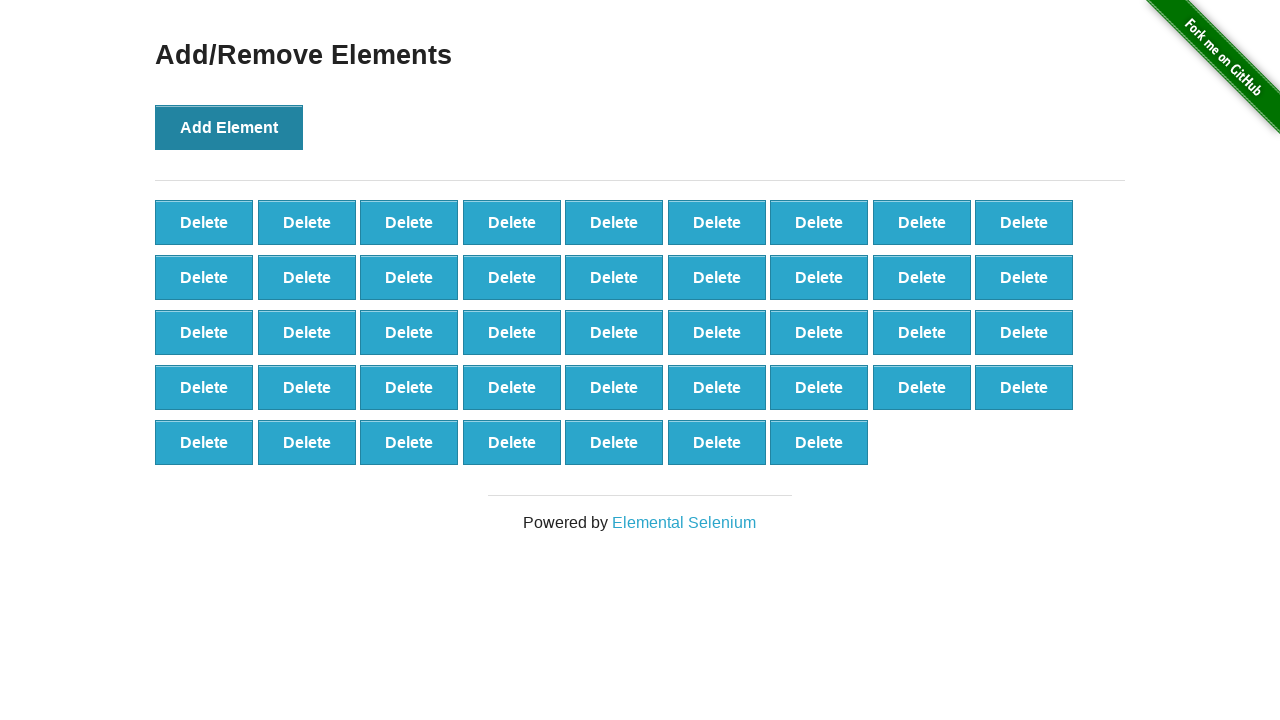

Clicked 'Add Element' button (iteration 44/100) at (229, 127) on button:has-text("Add Element")
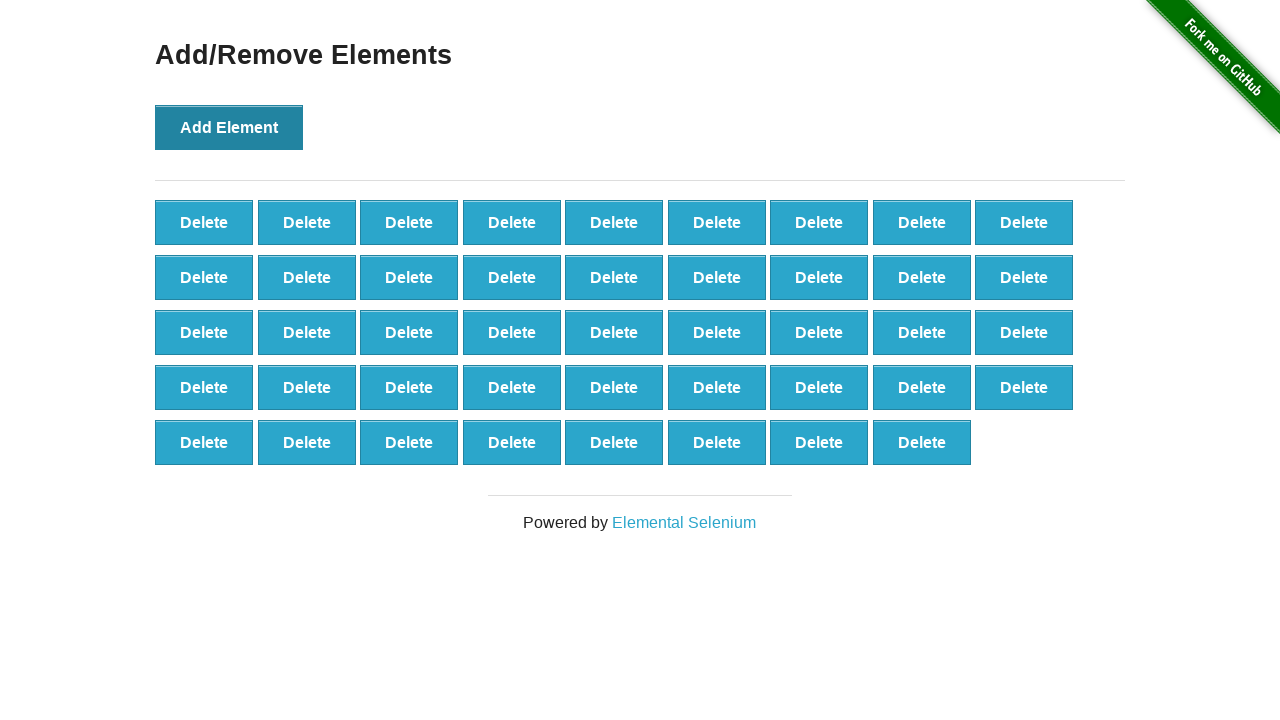

Clicked 'Add Element' button (iteration 45/100) at (229, 127) on button:has-text("Add Element")
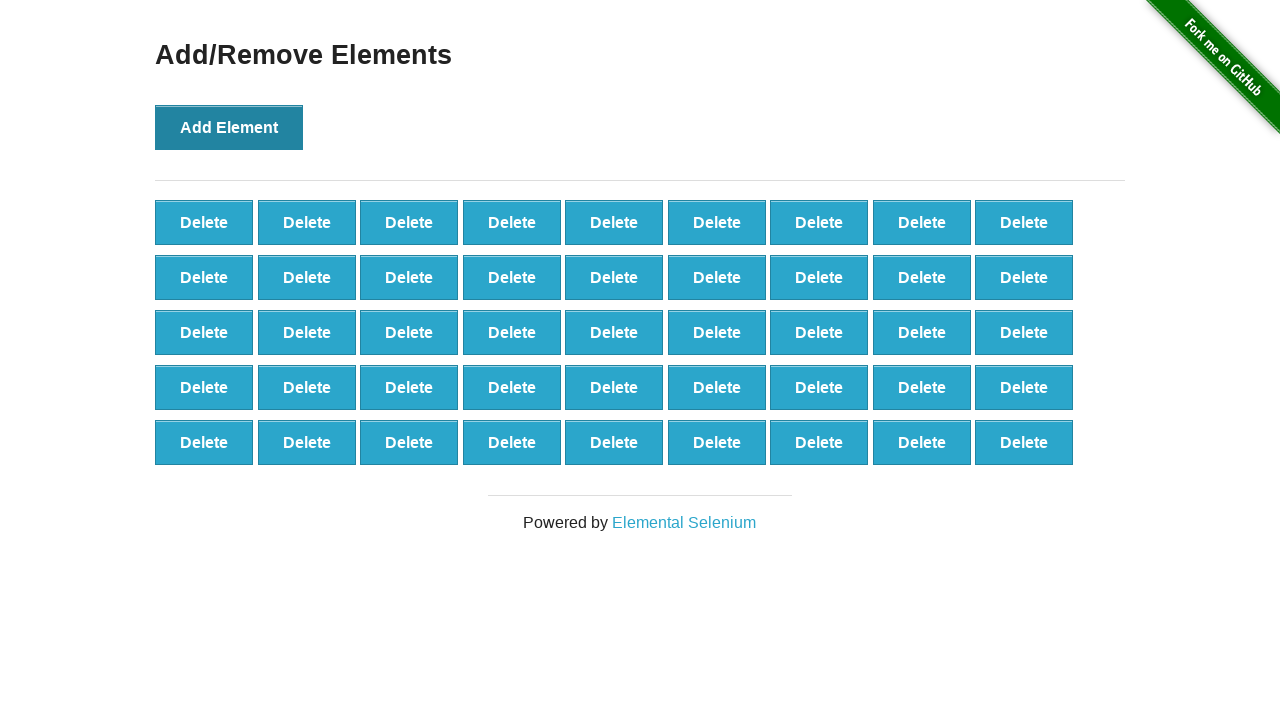

Clicked 'Add Element' button (iteration 46/100) at (229, 127) on button:has-text("Add Element")
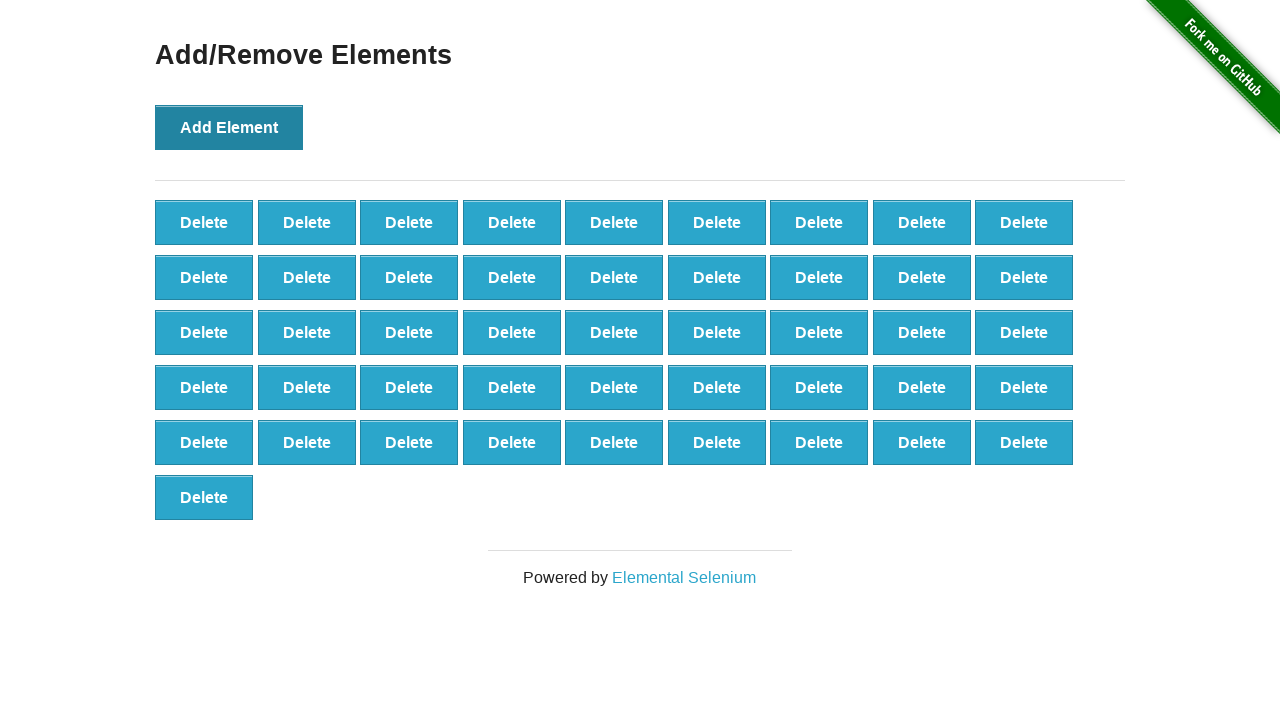

Clicked 'Add Element' button (iteration 47/100) at (229, 127) on button:has-text("Add Element")
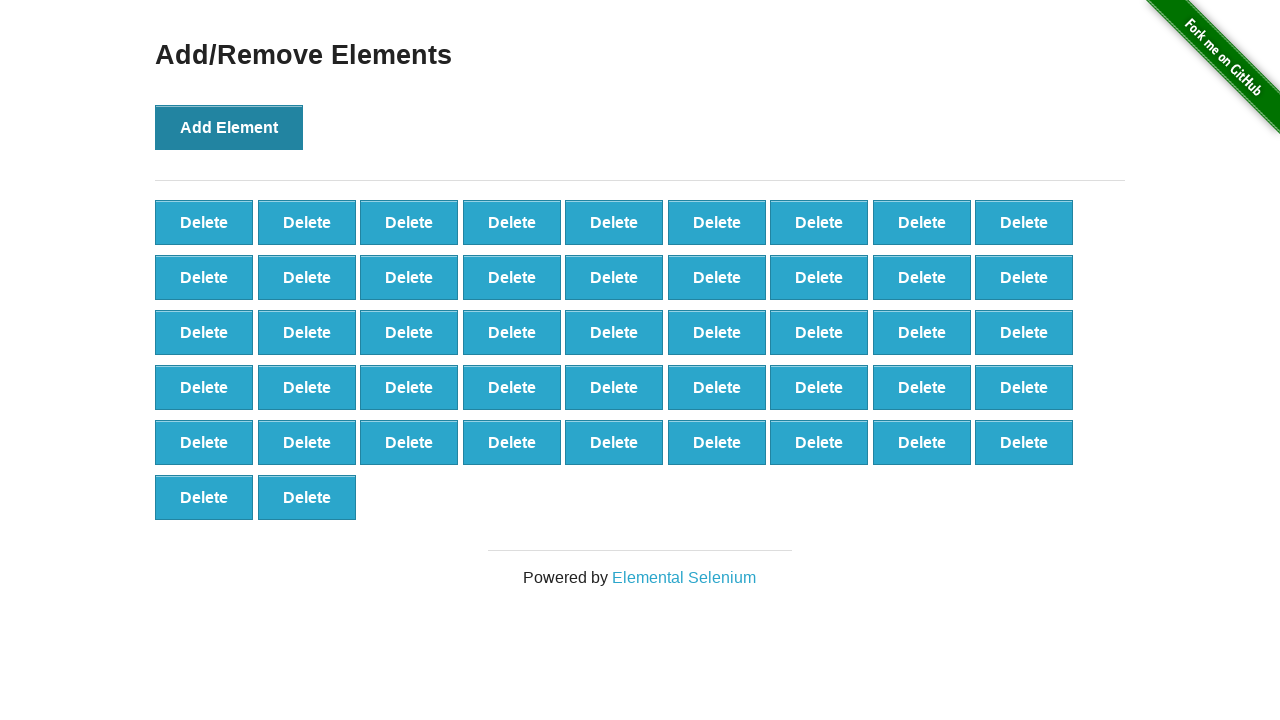

Clicked 'Add Element' button (iteration 48/100) at (229, 127) on button:has-text("Add Element")
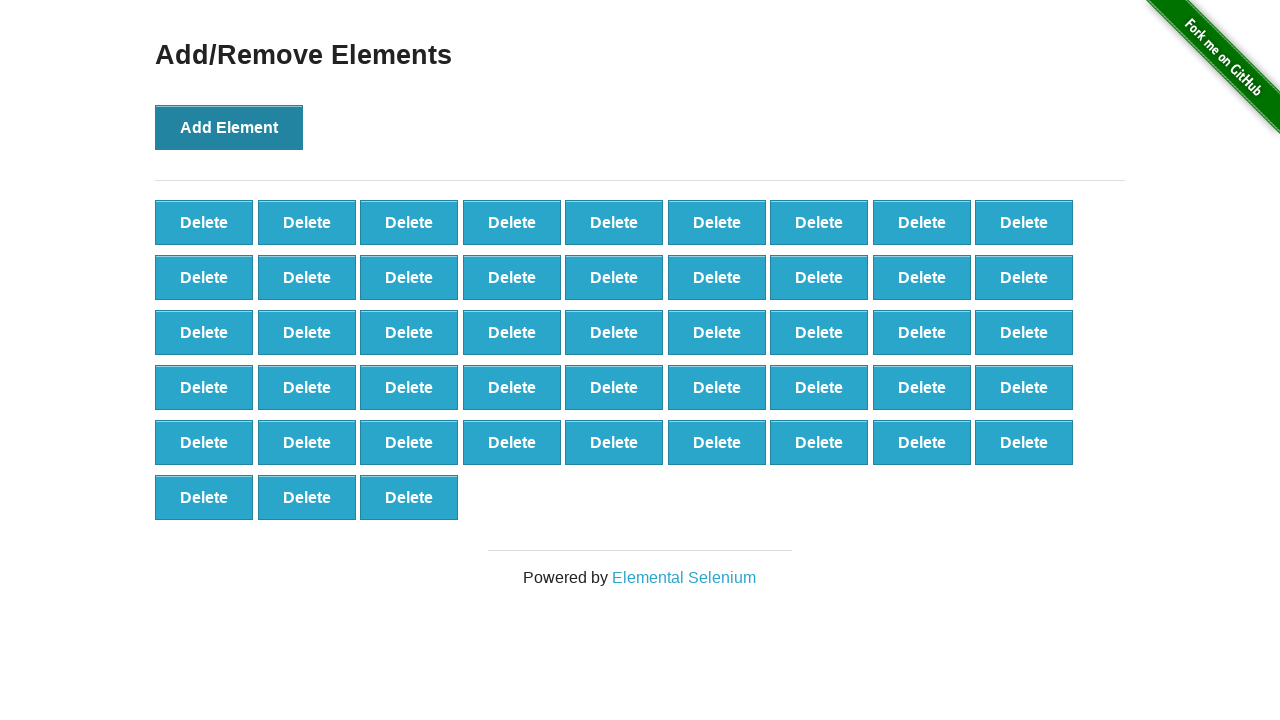

Clicked 'Add Element' button (iteration 49/100) at (229, 127) on button:has-text("Add Element")
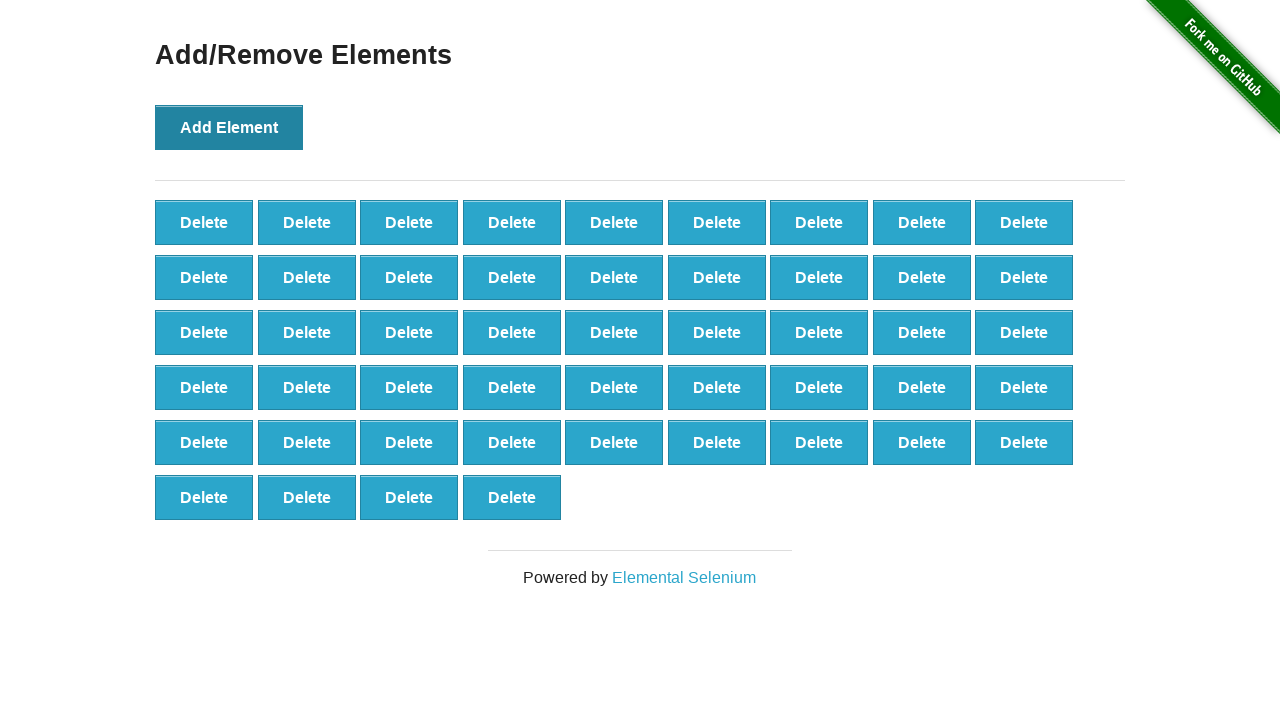

Clicked 'Add Element' button (iteration 50/100) at (229, 127) on button:has-text("Add Element")
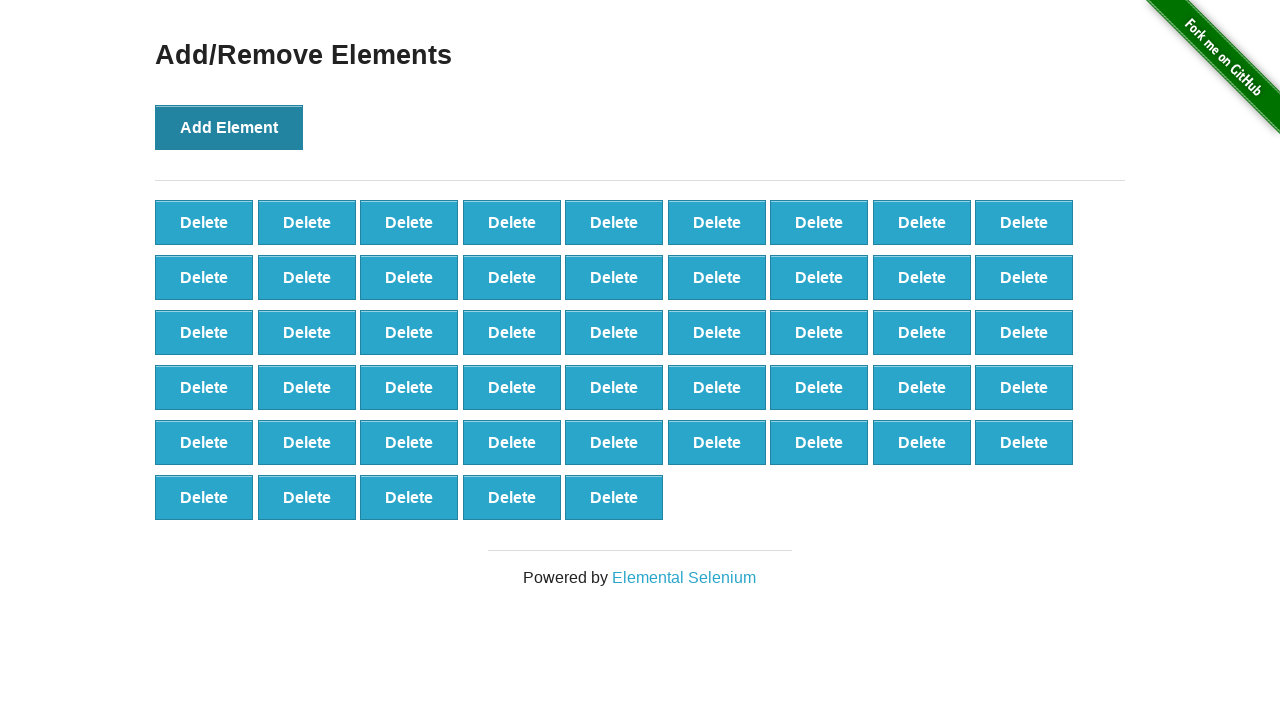

Clicked 'Add Element' button (iteration 51/100) at (229, 127) on button:has-text("Add Element")
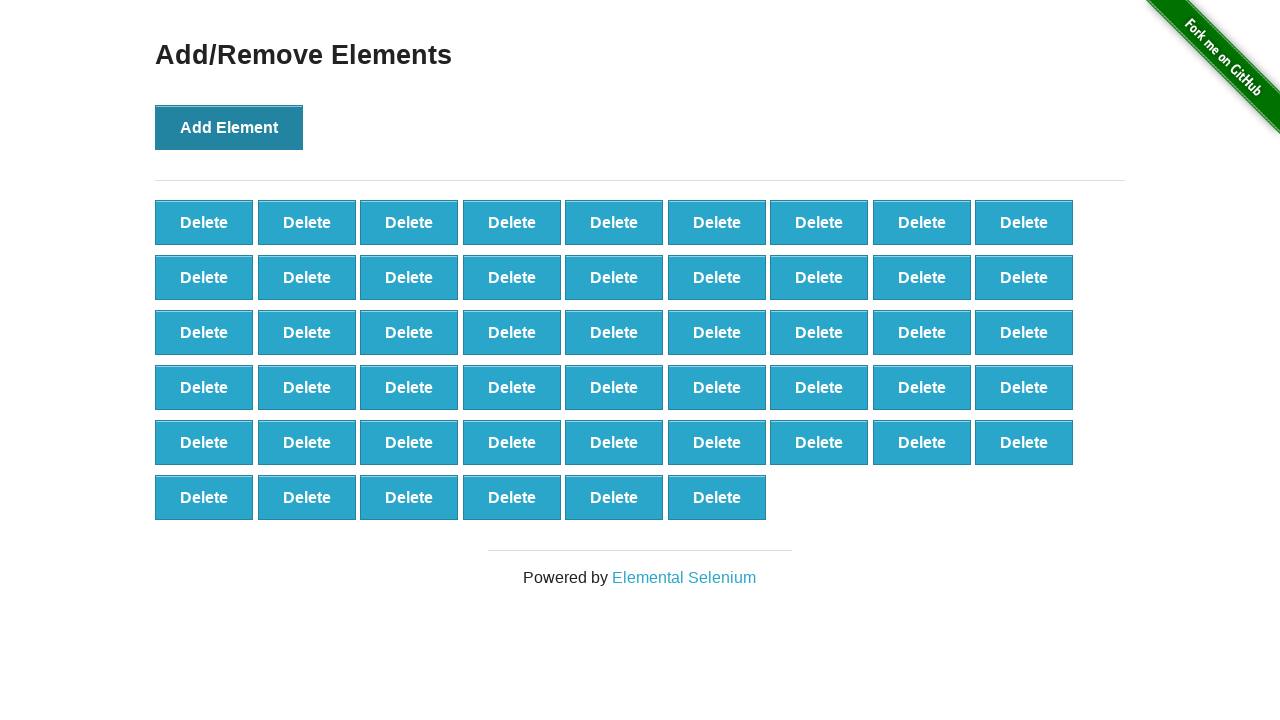

Clicked 'Add Element' button (iteration 52/100) at (229, 127) on button:has-text("Add Element")
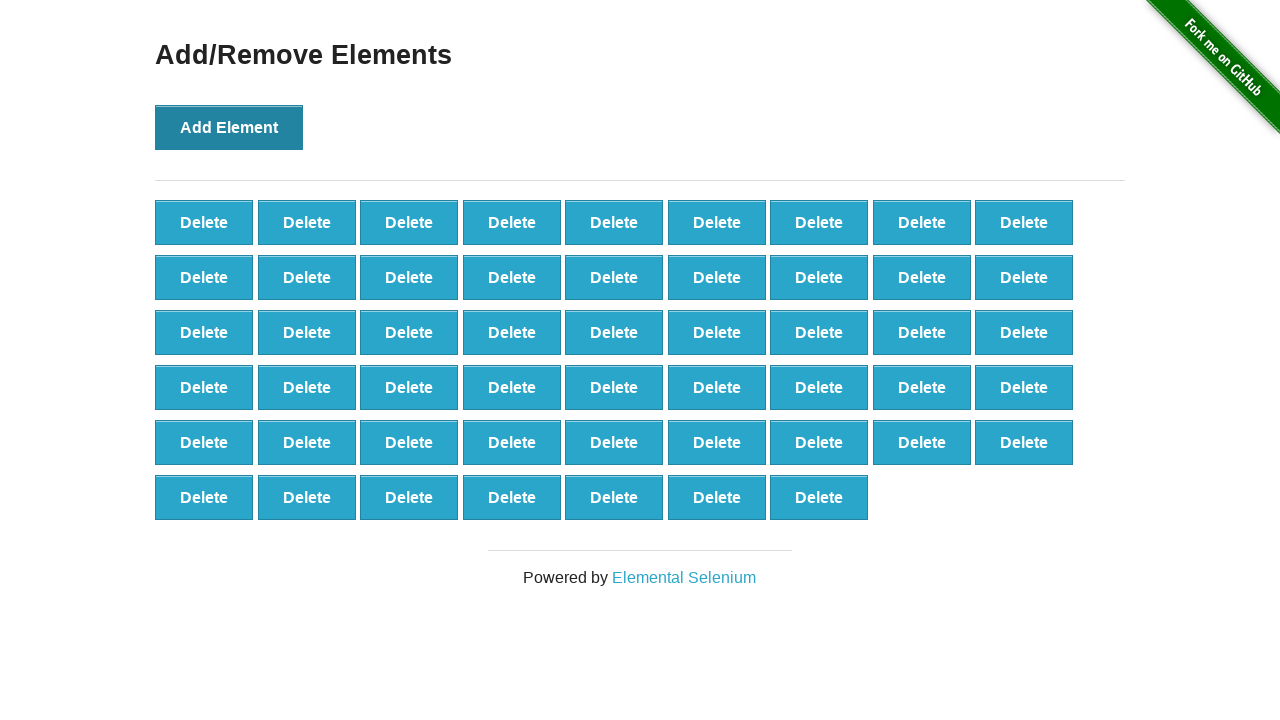

Clicked 'Add Element' button (iteration 53/100) at (229, 127) on button:has-text("Add Element")
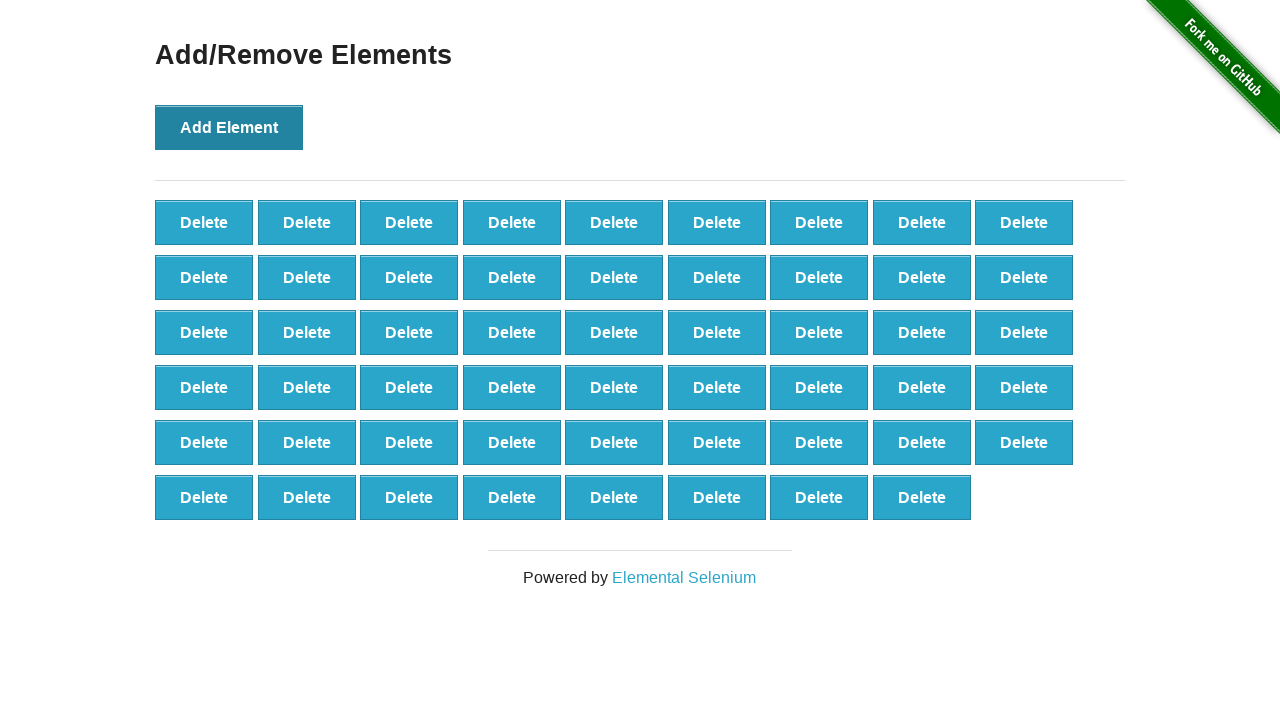

Clicked 'Add Element' button (iteration 54/100) at (229, 127) on button:has-text("Add Element")
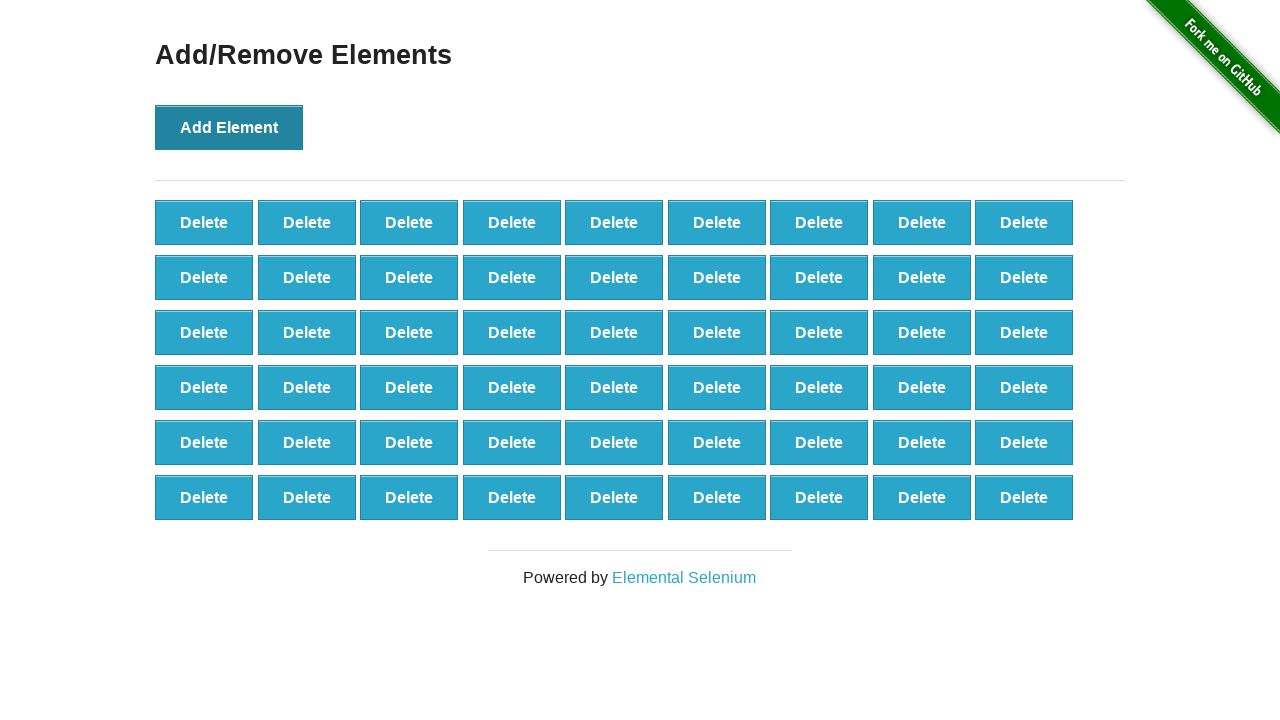

Clicked 'Add Element' button (iteration 55/100) at (229, 127) on button:has-text("Add Element")
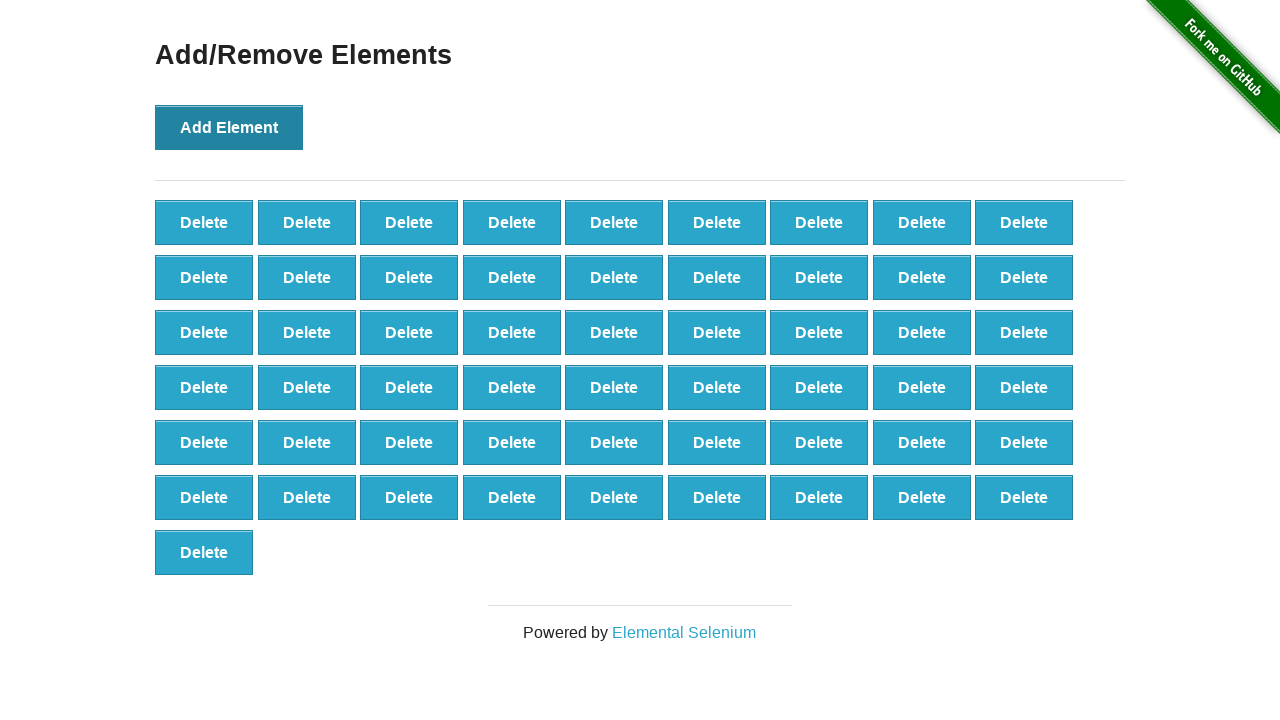

Clicked 'Add Element' button (iteration 56/100) at (229, 127) on button:has-text("Add Element")
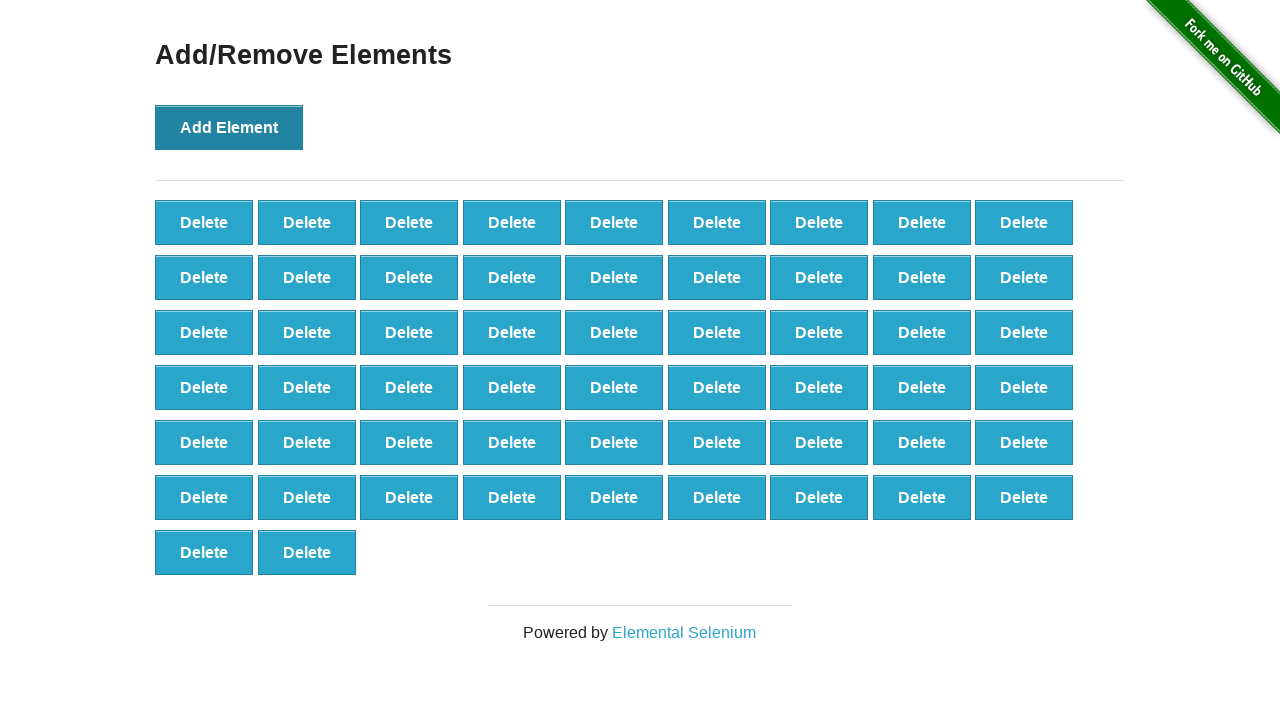

Clicked 'Add Element' button (iteration 57/100) at (229, 127) on button:has-text("Add Element")
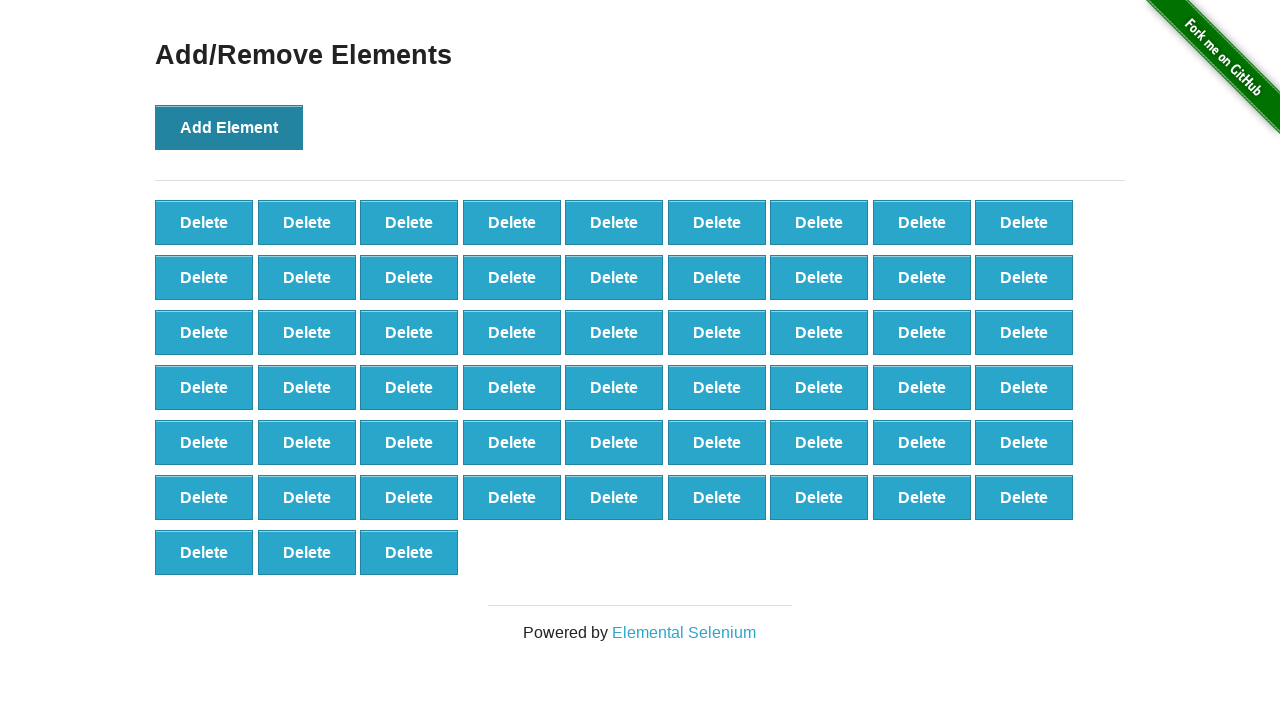

Clicked 'Add Element' button (iteration 58/100) at (229, 127) on button:has-text("Add Element")
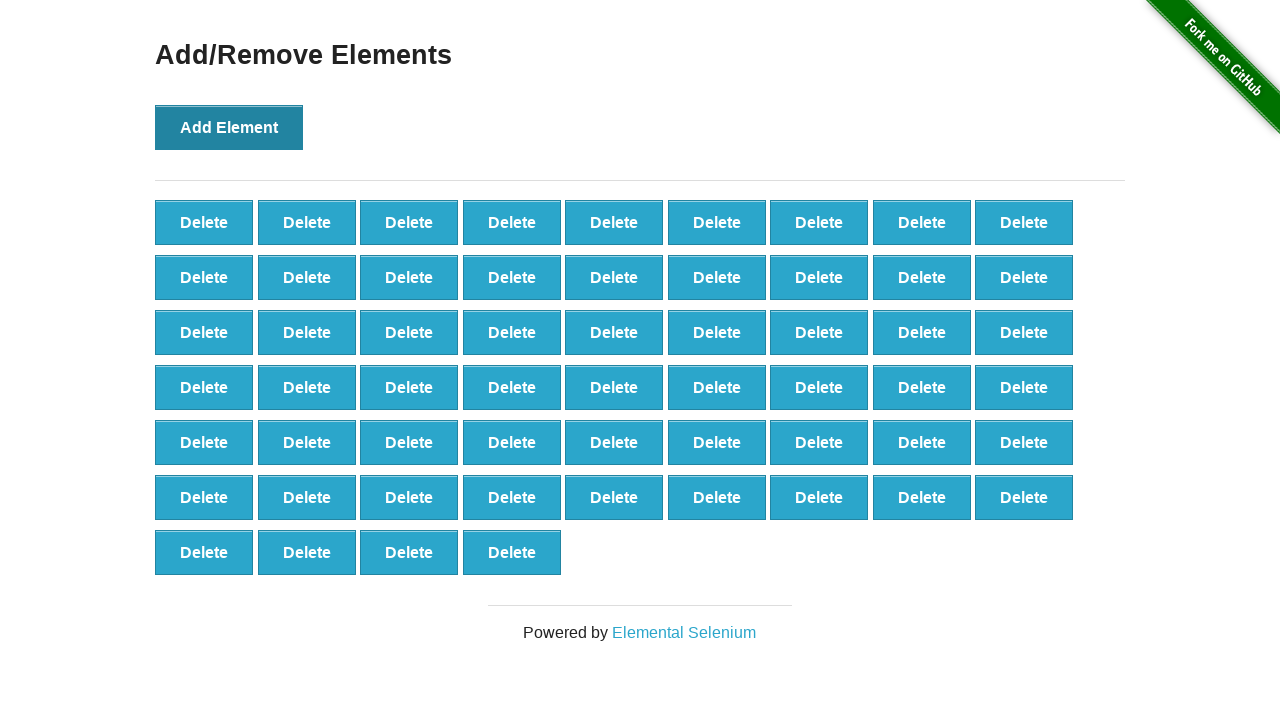

Clicked 'Add Element' button (iteration 59/100) at (229, 127) on button:has-text("Add Element")
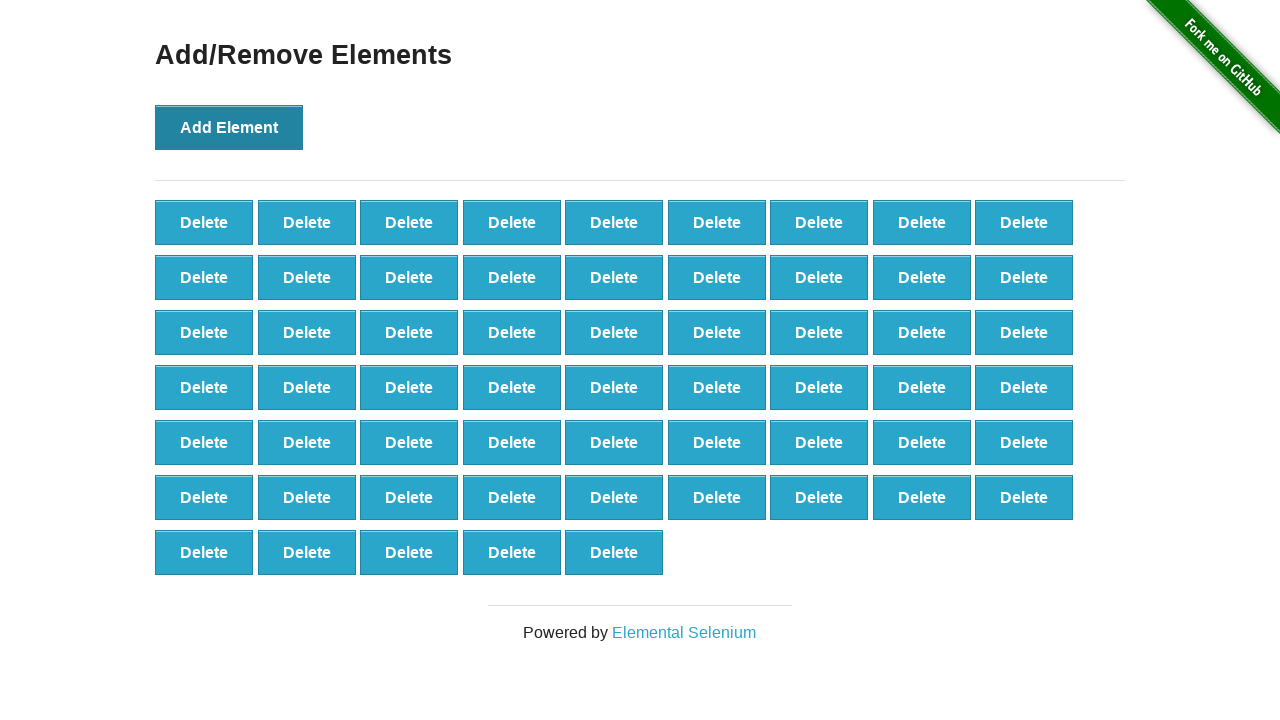

Clicked 'Add Element' button (iteration 60/100) at (229, 127) on button:has-text("Add Element")
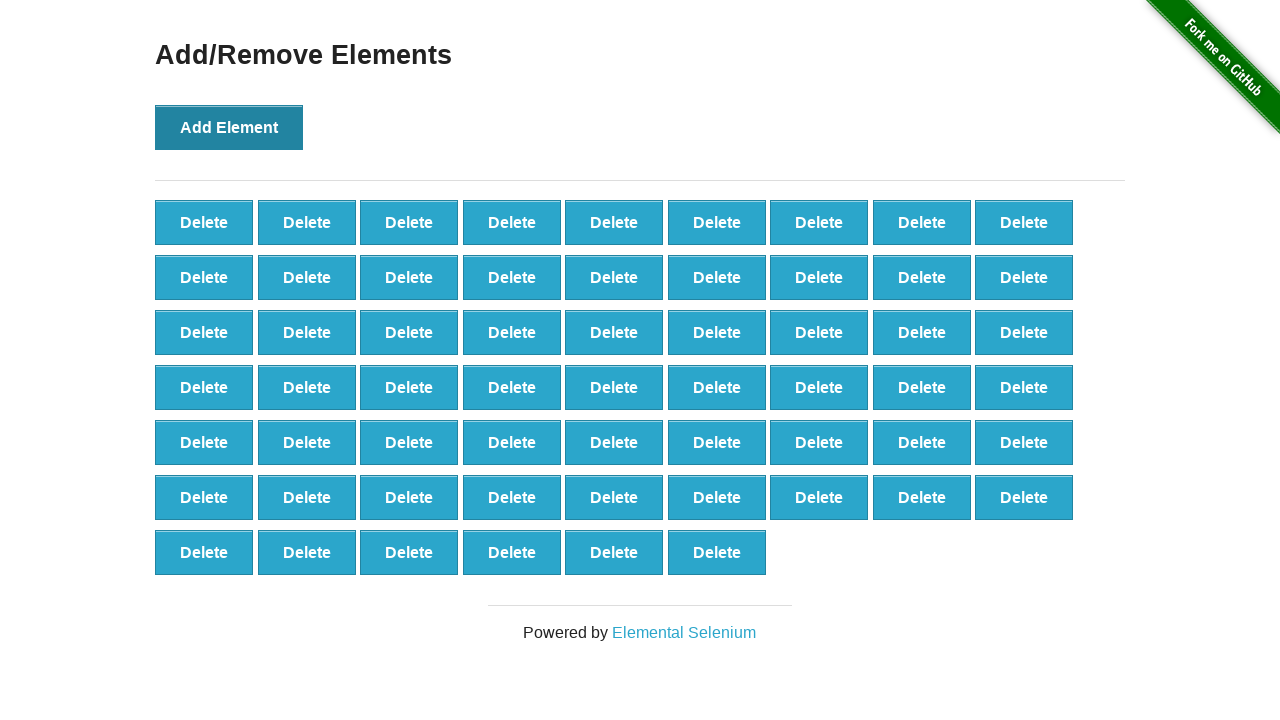

Clicked 'Add Element' button (iteration 61/100) at (229, 127) on button:has-text("Add Element")
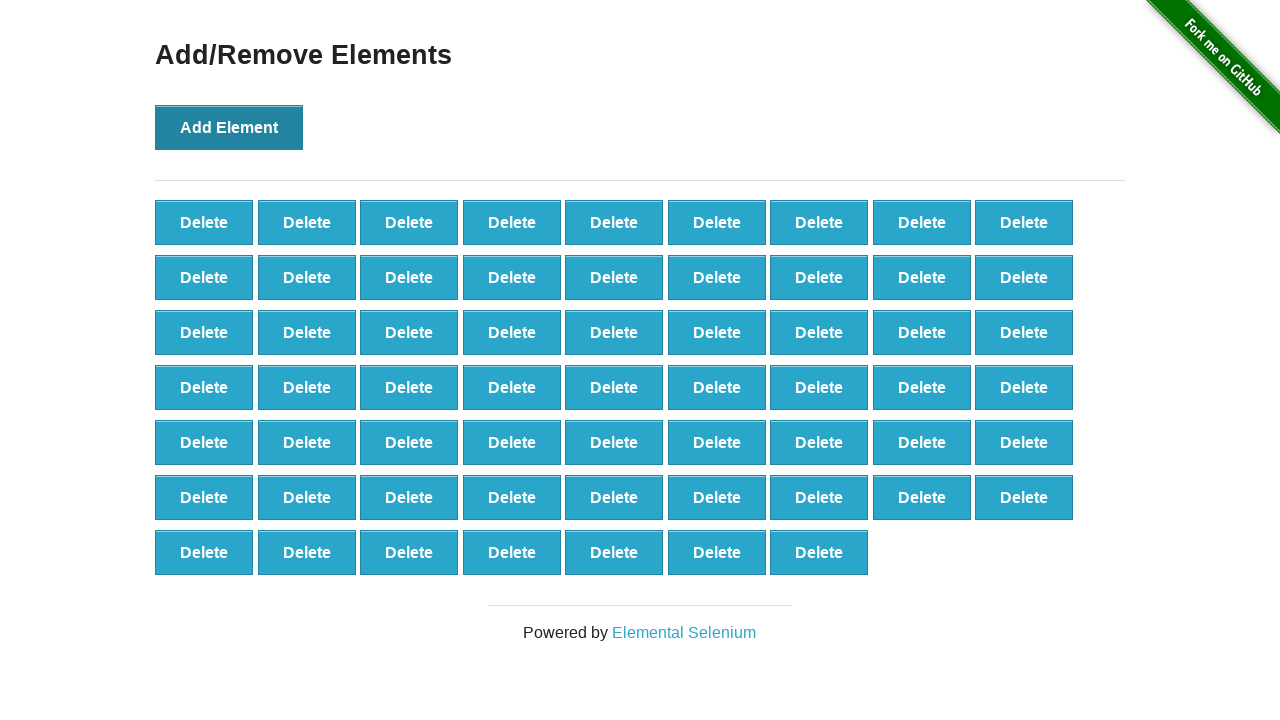

Clicked 'Add Element' button (iteration 62/100) at (229, 127) on button:has-text("Add Element")
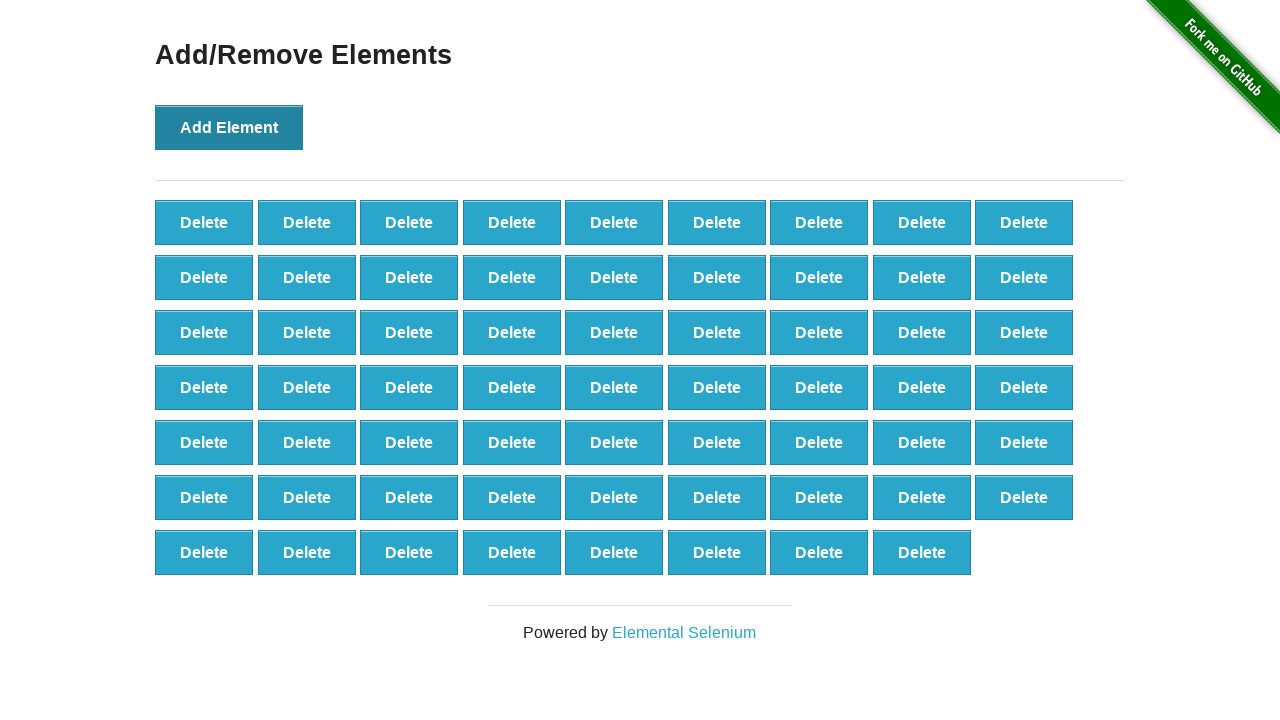

Clicked 'Add Element' button (iteration 63/100) at (229, 127) on button:has-text("Add Element")
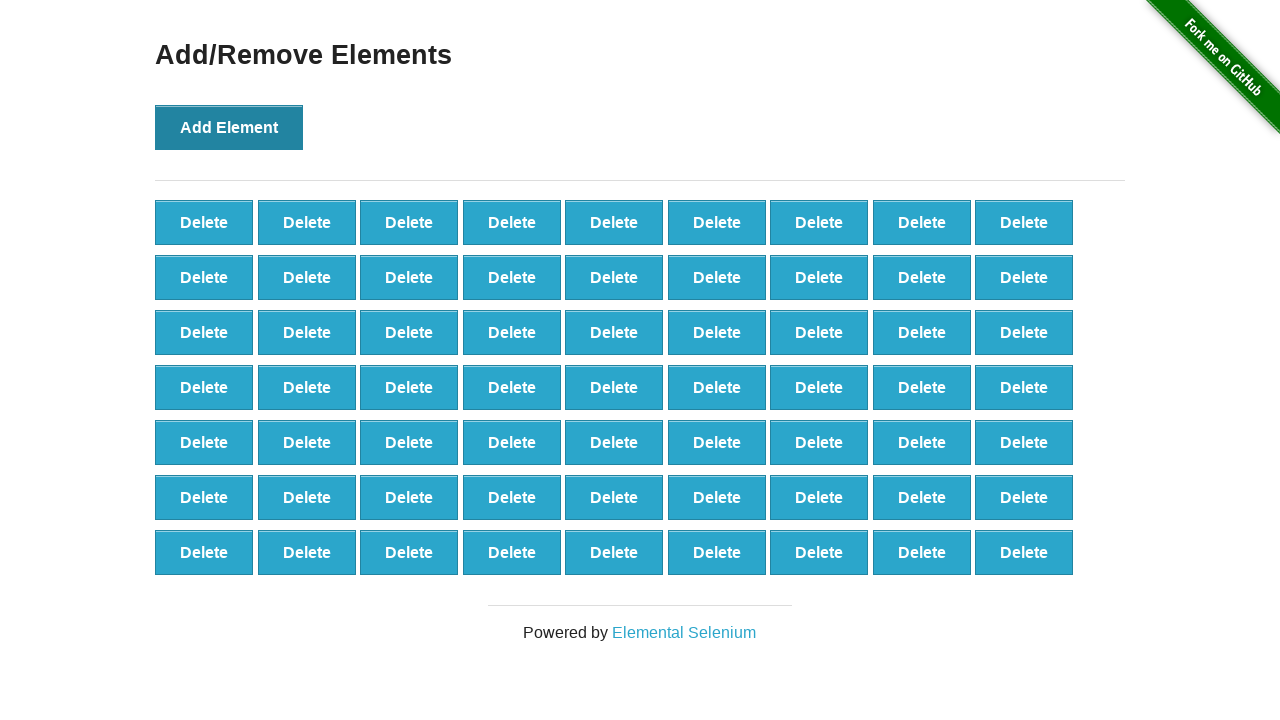

Clicked 'Add Element' button (iteration 64/100) at (229, 127) on button:has-text("Add Element")
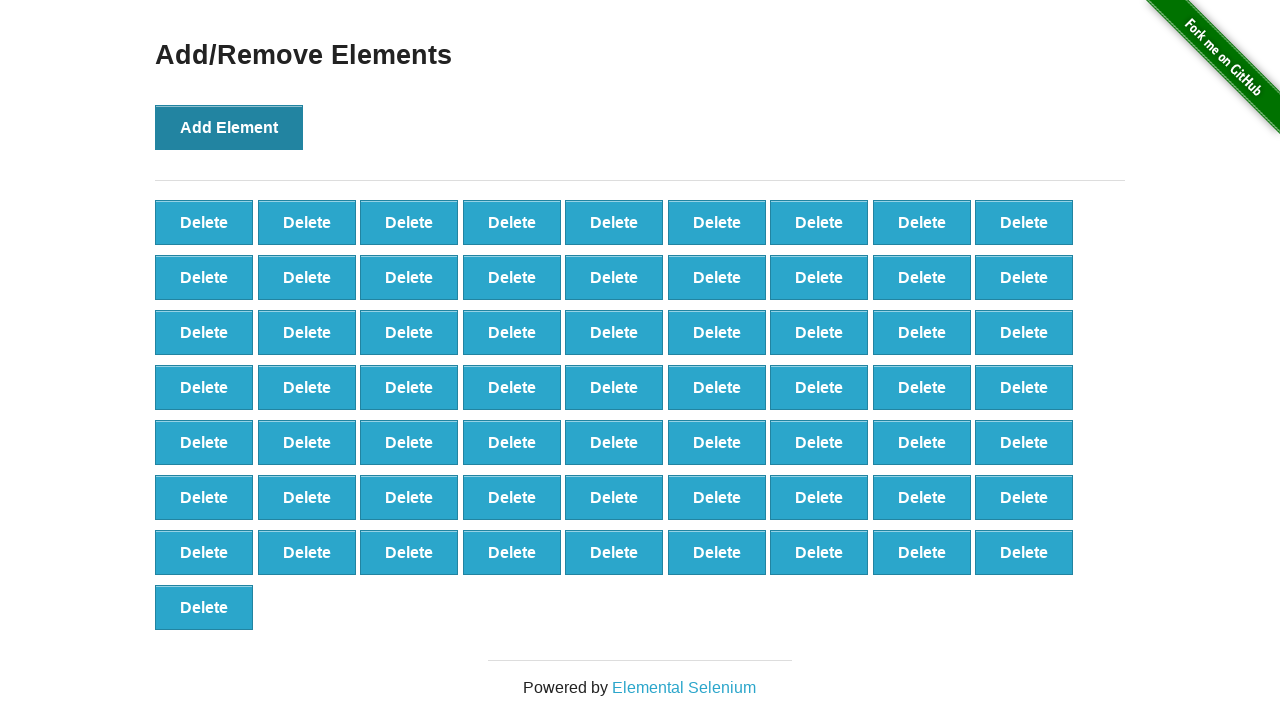

Clicked 'Add Element' button (iteration 65/100) at (229, 127) on button:has-text("Add Element")
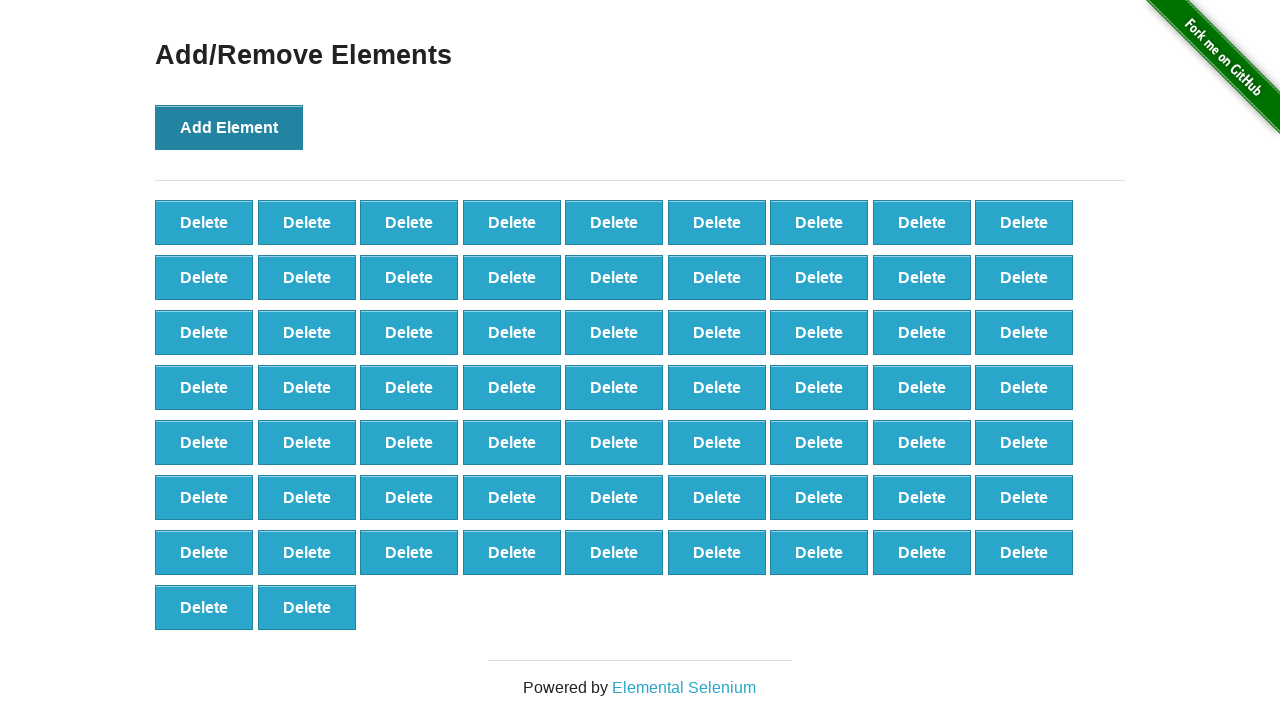

Clicked 'Add Element' button (iteration 66/100) at (229, 127) on button:has-text("Add Element")
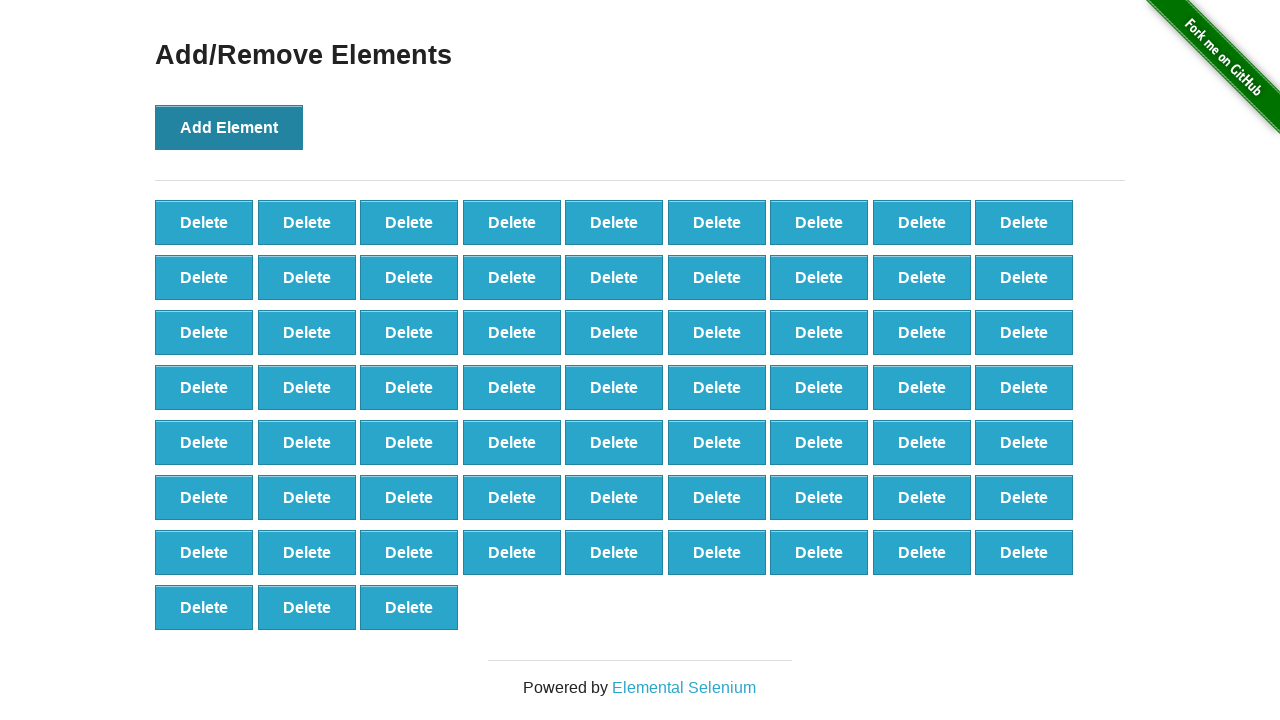

Clicked 'Add Element' button (iteration 67/100) at (229, 127) on button:has-text("Add Element")
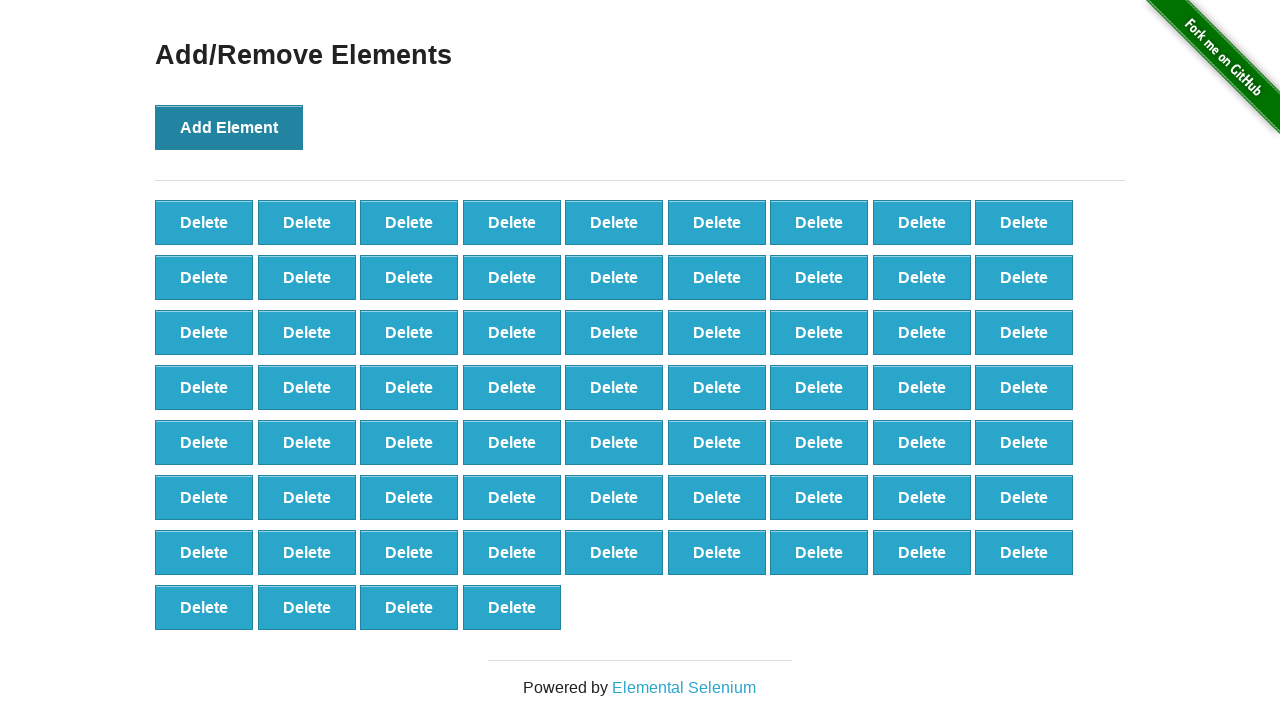

Clicked 'Add Element' button (iteration 68/100) at (229, 127) on button:has-text("Add Element")
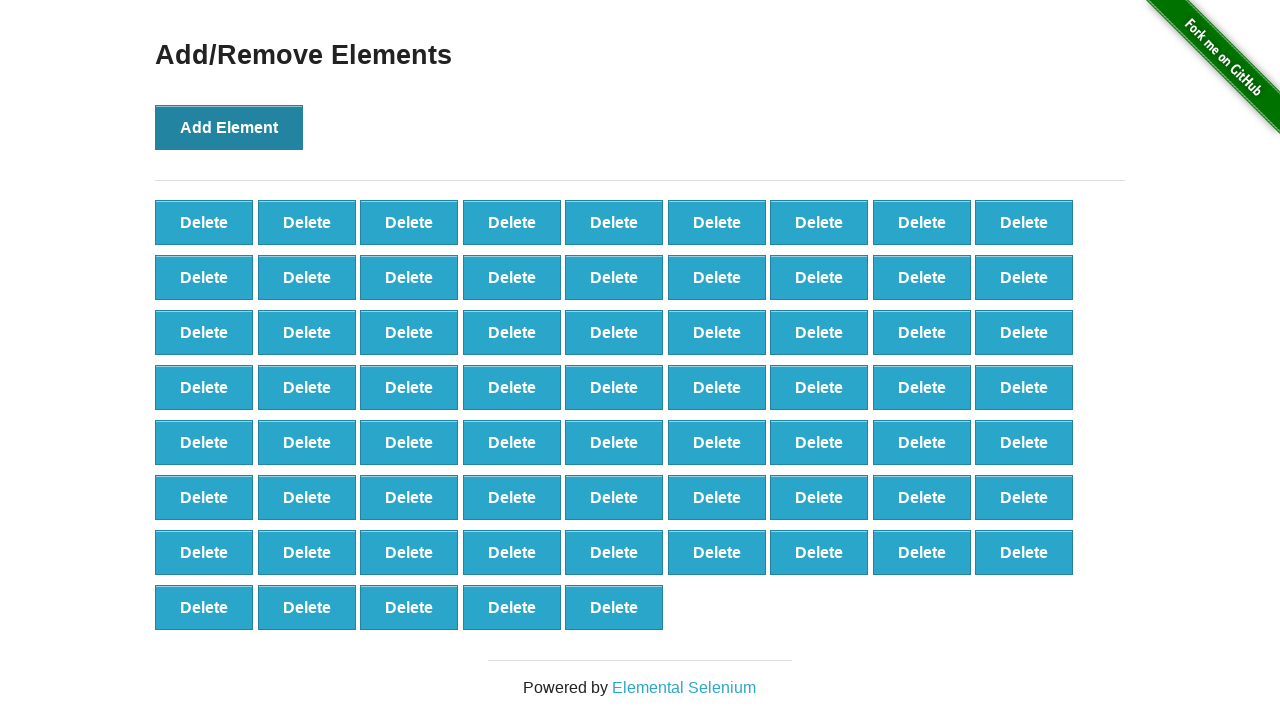

Clicked 'Add Element' button (iteration 69/100) at (229, 127) on button:has-text("Add Element")
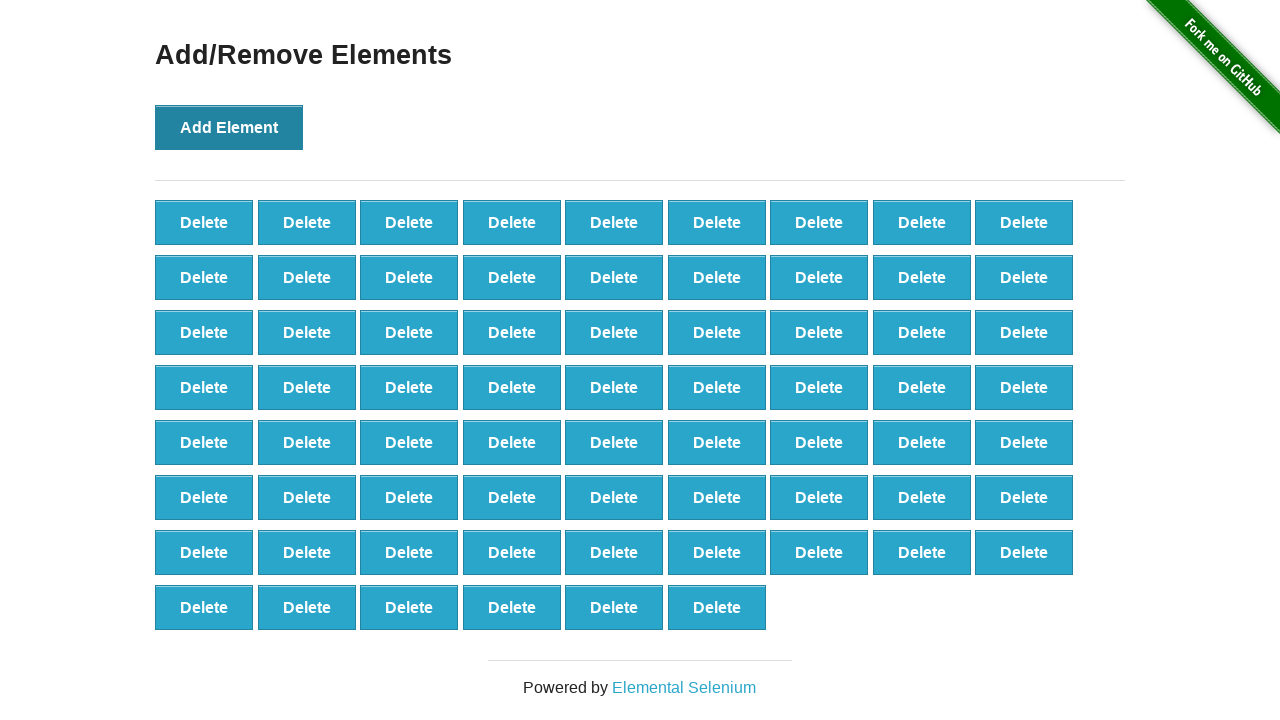

Clicked 'Add Element' button (iteration 70/100) at (229, 127) on button:has-text("Add Element")
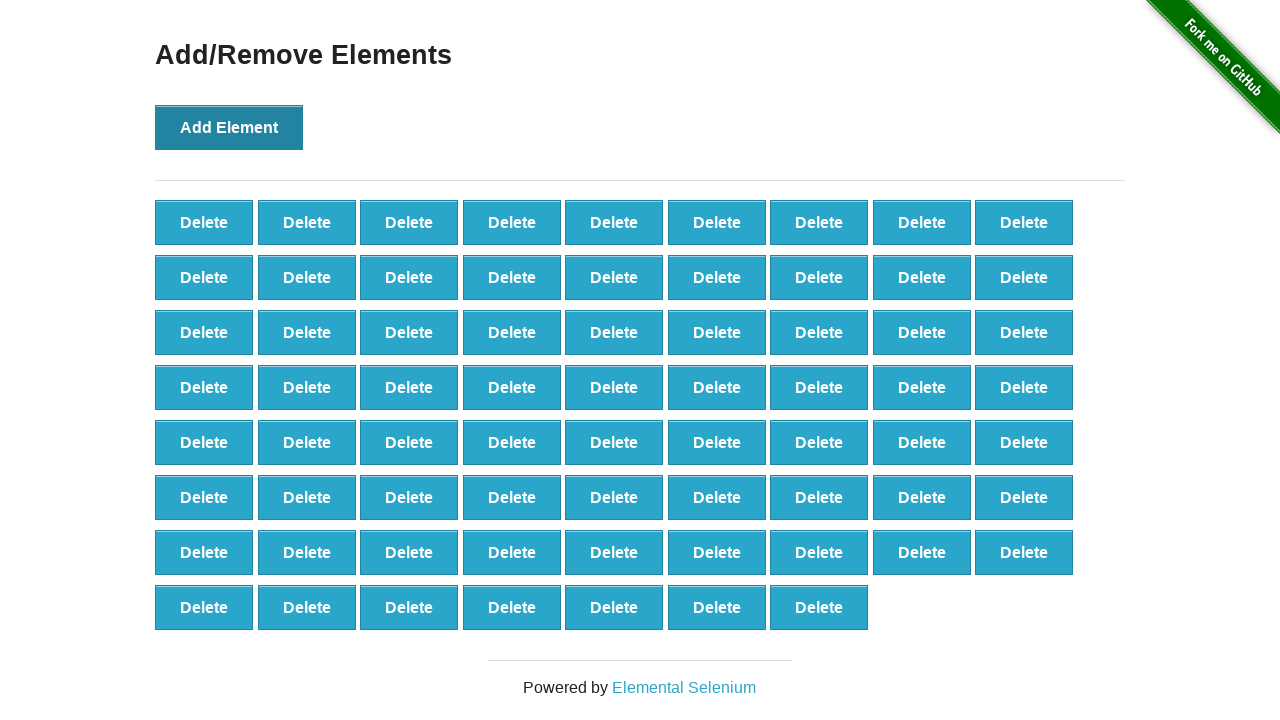

Clicked 'Add Element' button (iteration 71/100) at (229, 127) on button:has-text("Add Element")
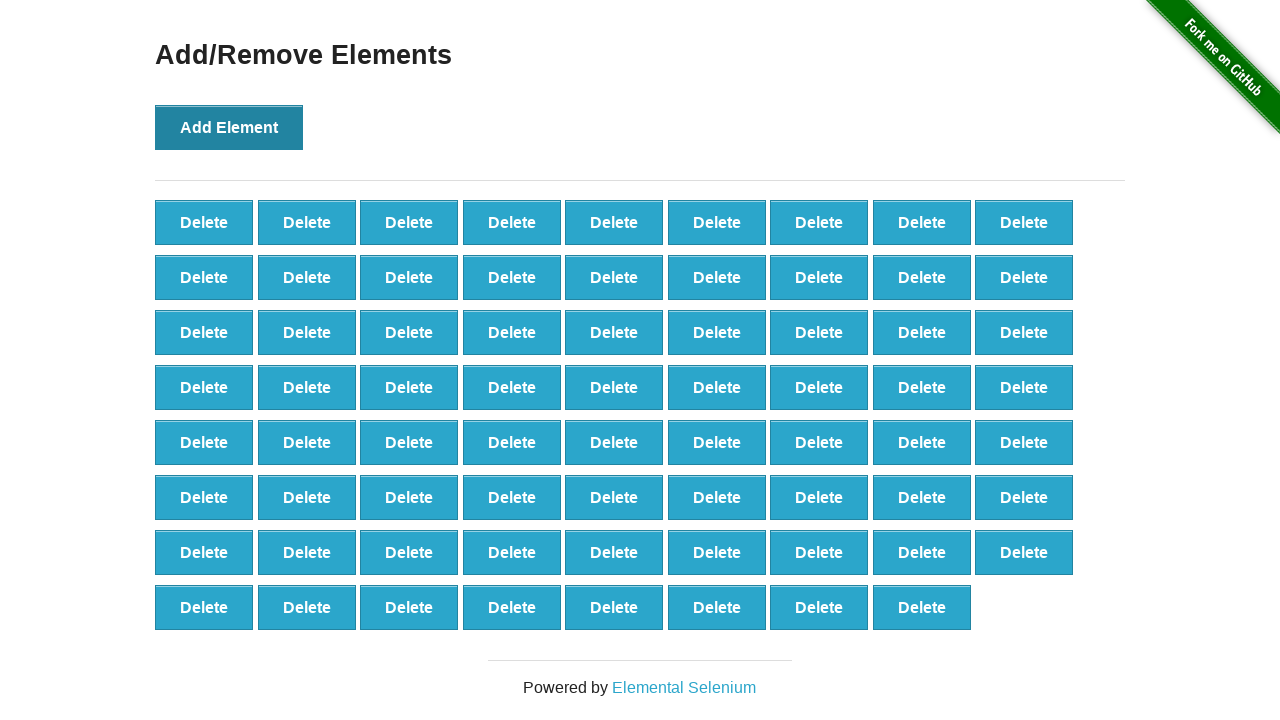

Clicked 'Add Element' button (iteration 72/100) at (229, 127) on button:has-text("Add Element")
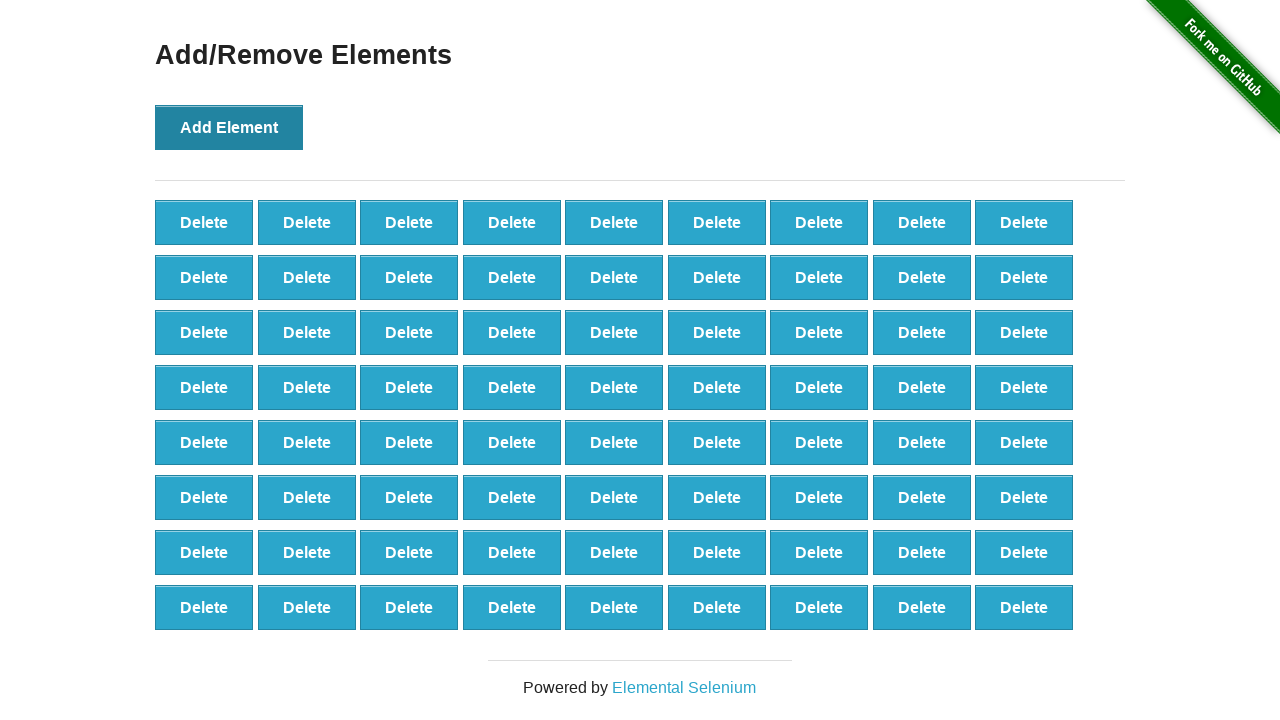

Clicked 'Add Element' button (iteration 73/100) at (229, 127) on button:has-text("Add Element")
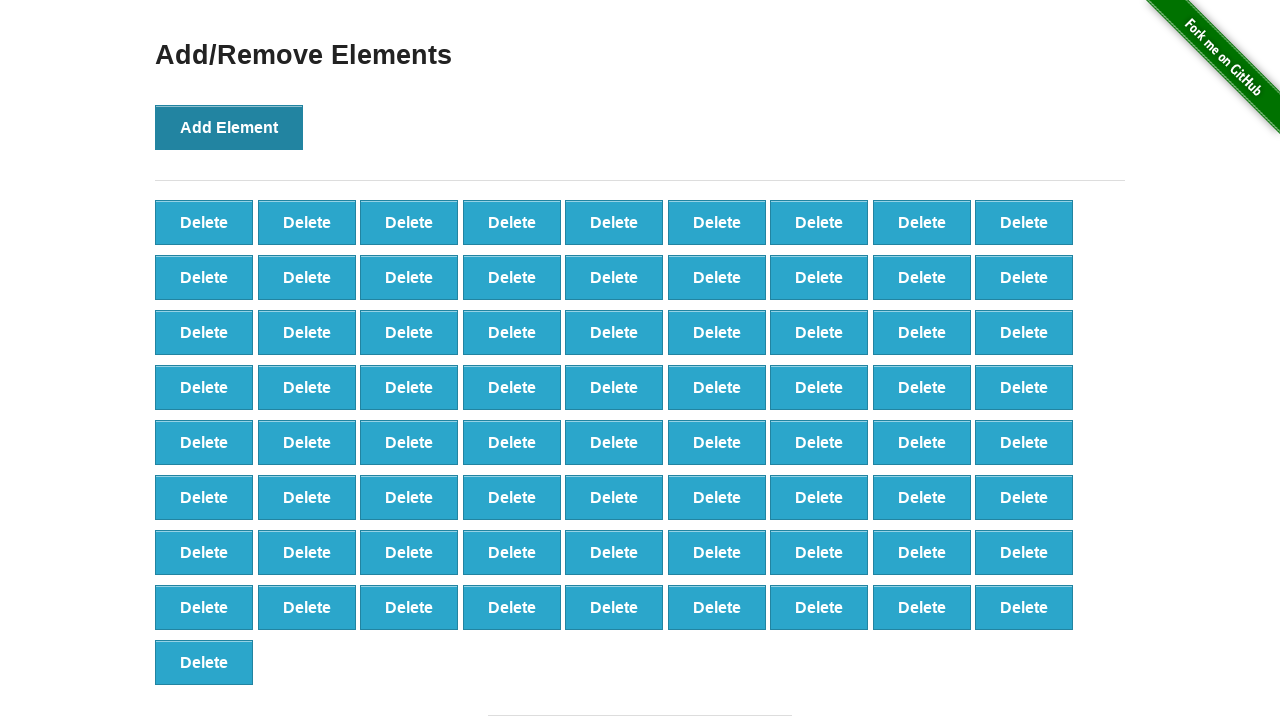

Clicked 'Add Element' button (iteration 74/100) at (229, 127) on button:has-text("Add Element")
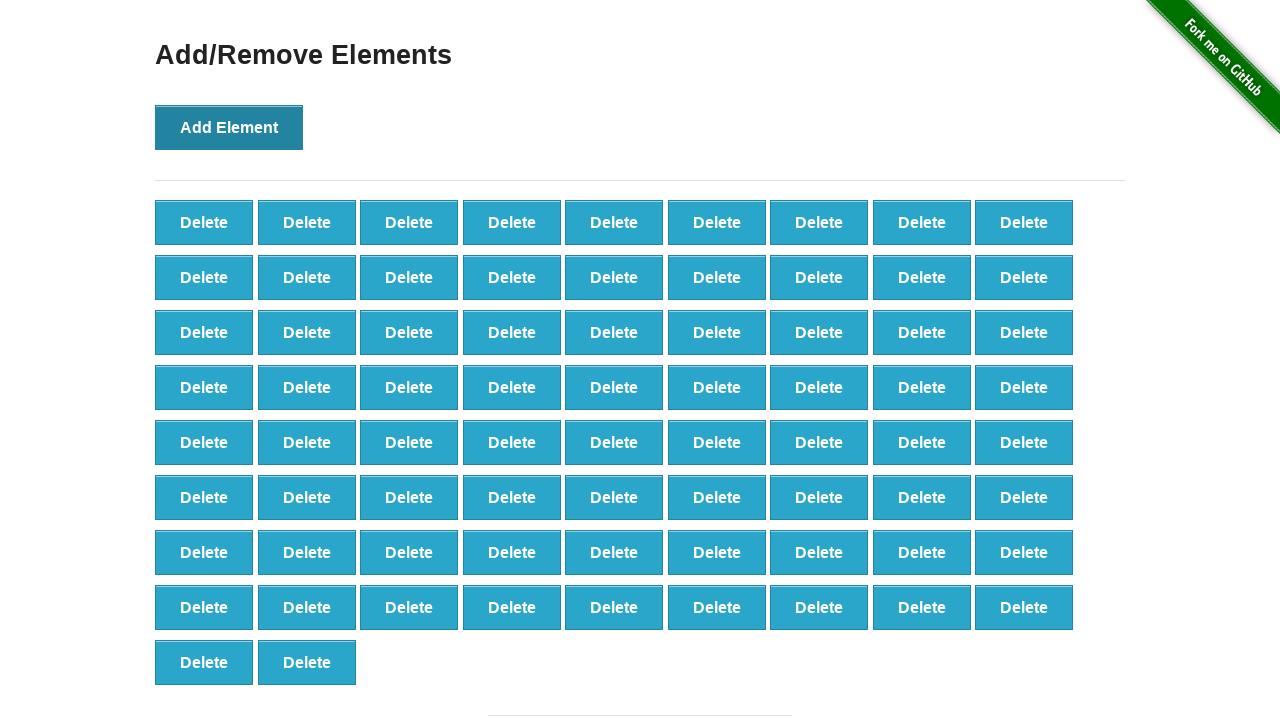

Clicked 'Add Element' button (iteration 75/100) at (229, 127) on button:has-text("Add Element")
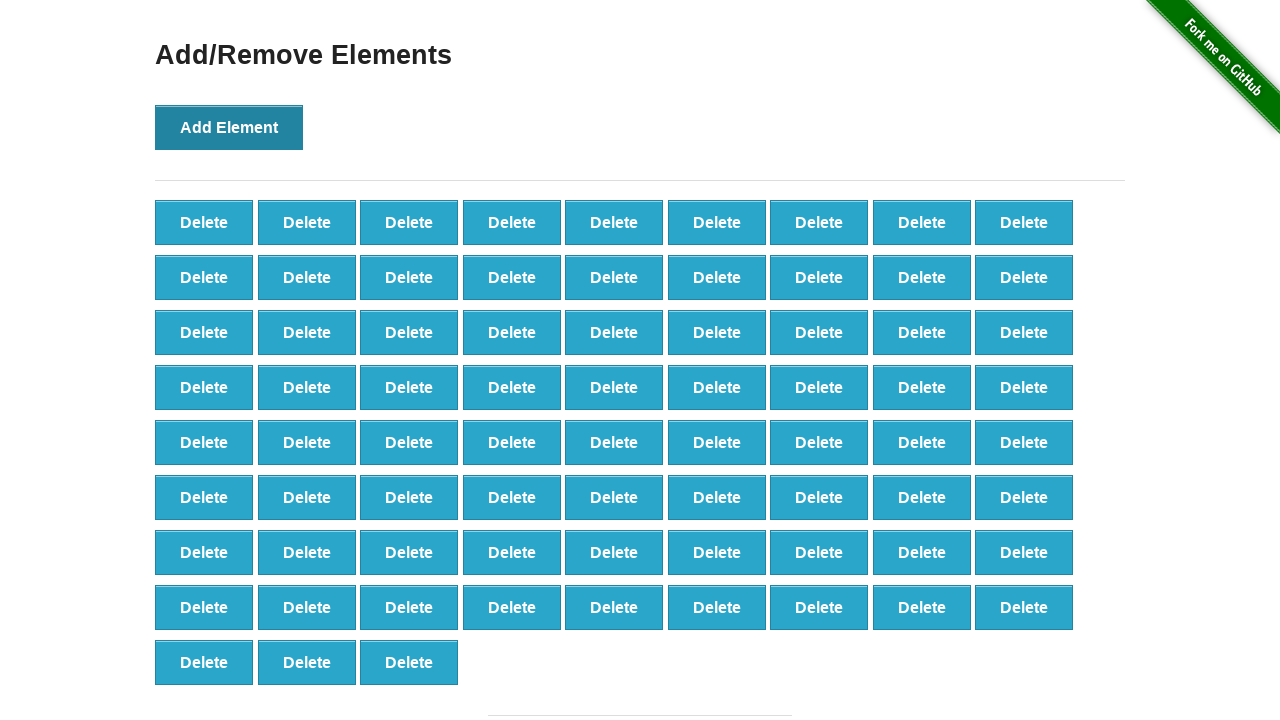

Clicked 'Add Element' button (iteration 76/100) at (229, 127) on button:has-text("Add Element")
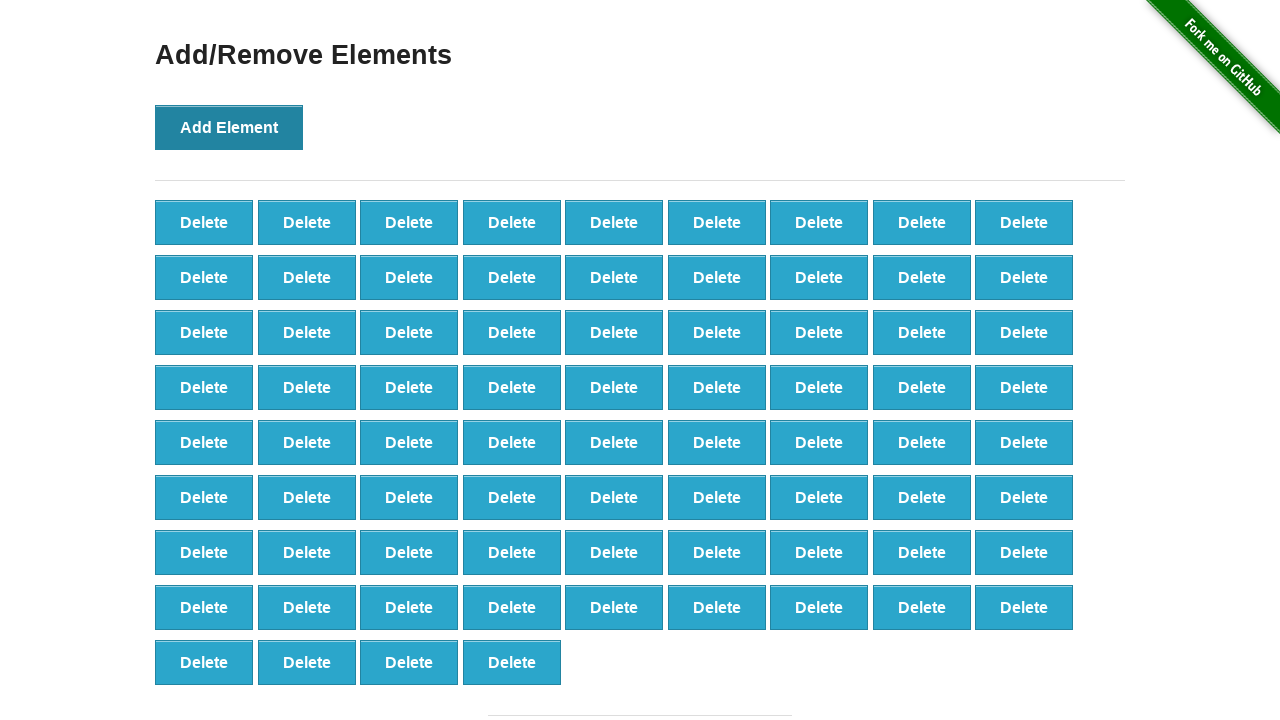

Clicked 'Add Element' button (iteration 77/100) at (229, 127) on button:has-text("Add Element")
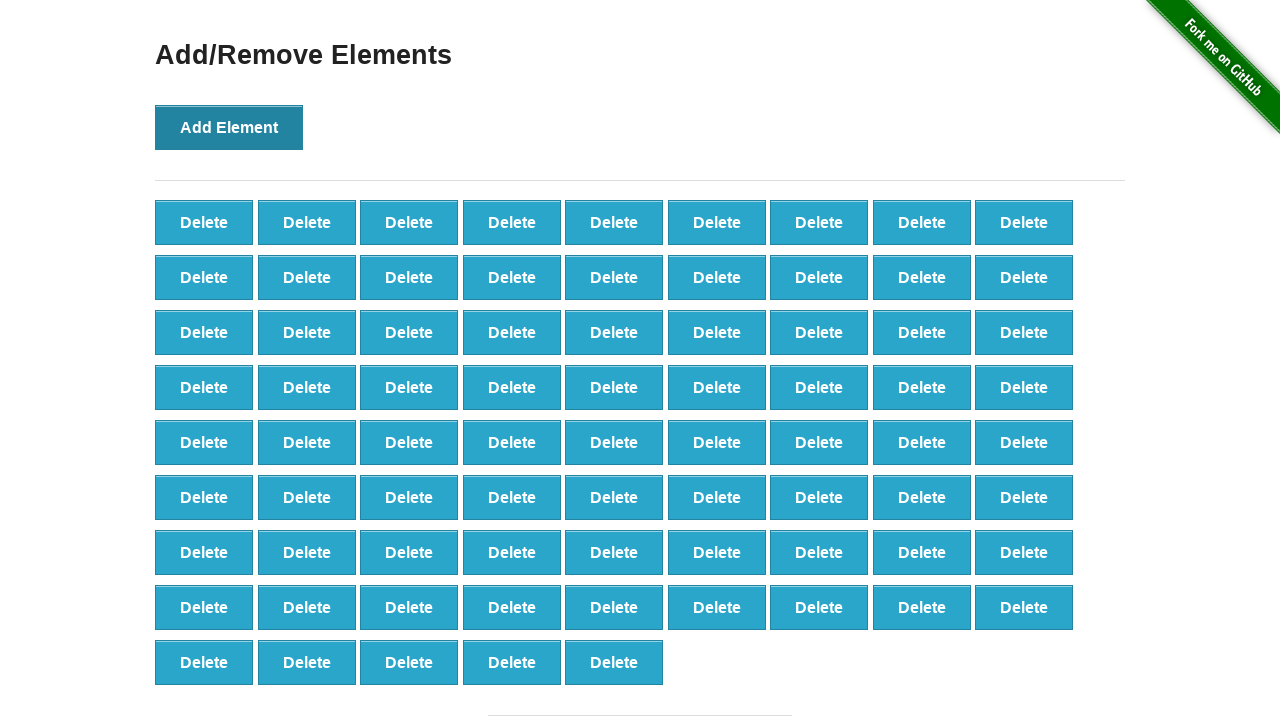

Clicked 'Add Element' button (iteration 78/100) at (229, 127) on button:has-text("Add Element")
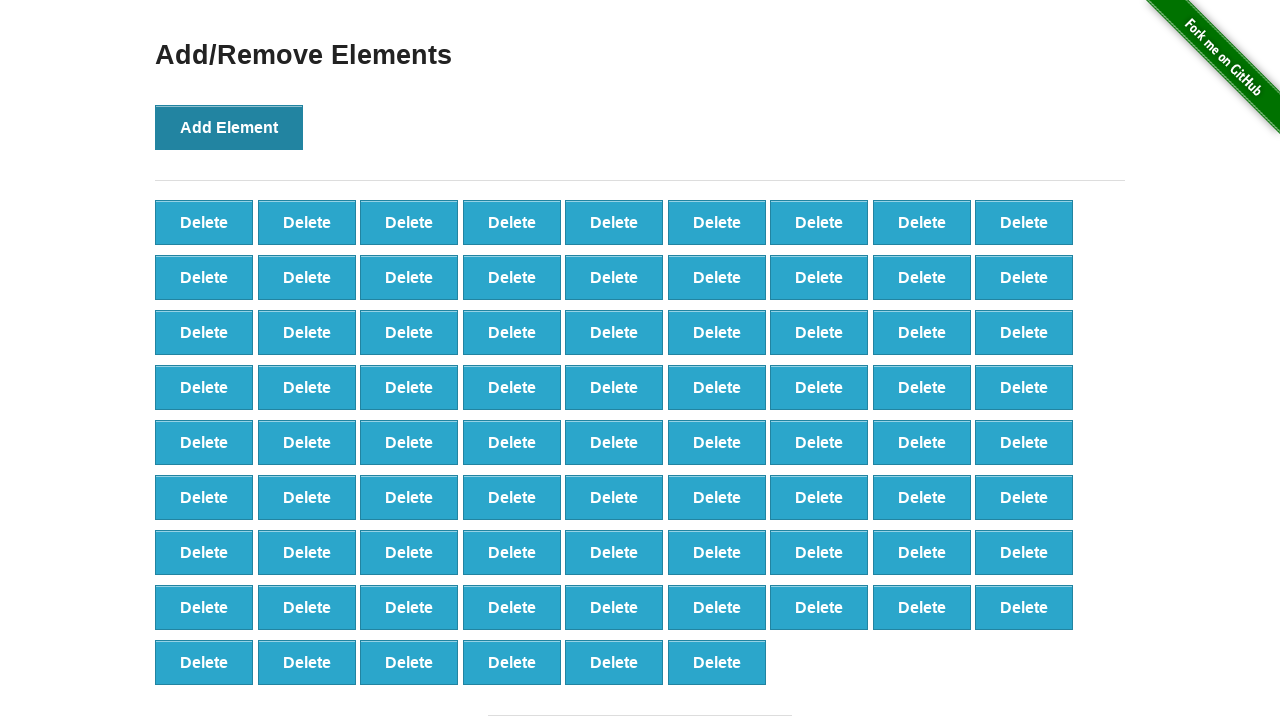

Clicked 'Add Element' button (iteration 79/100) at (229, 127) on button:has-text("Add Element")
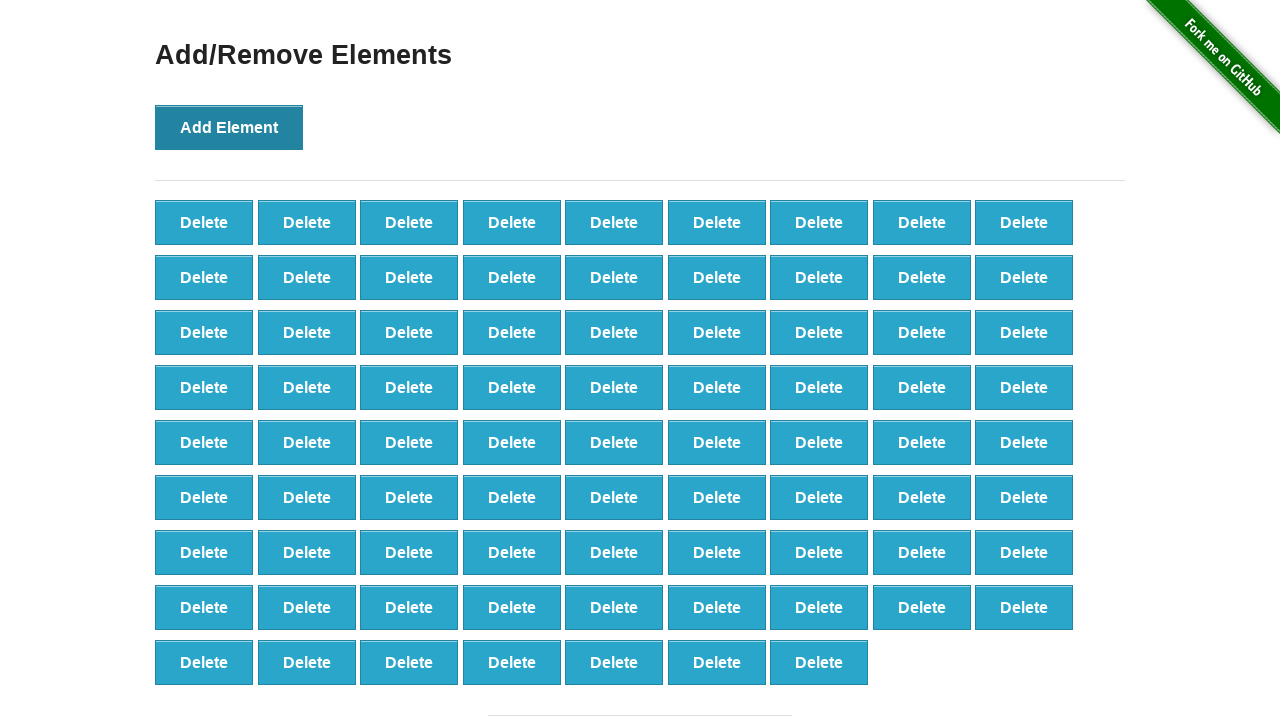

Clicked 'Add Element' button (iteration 80/100) at (229, 127) on button:has-text("Add Element")
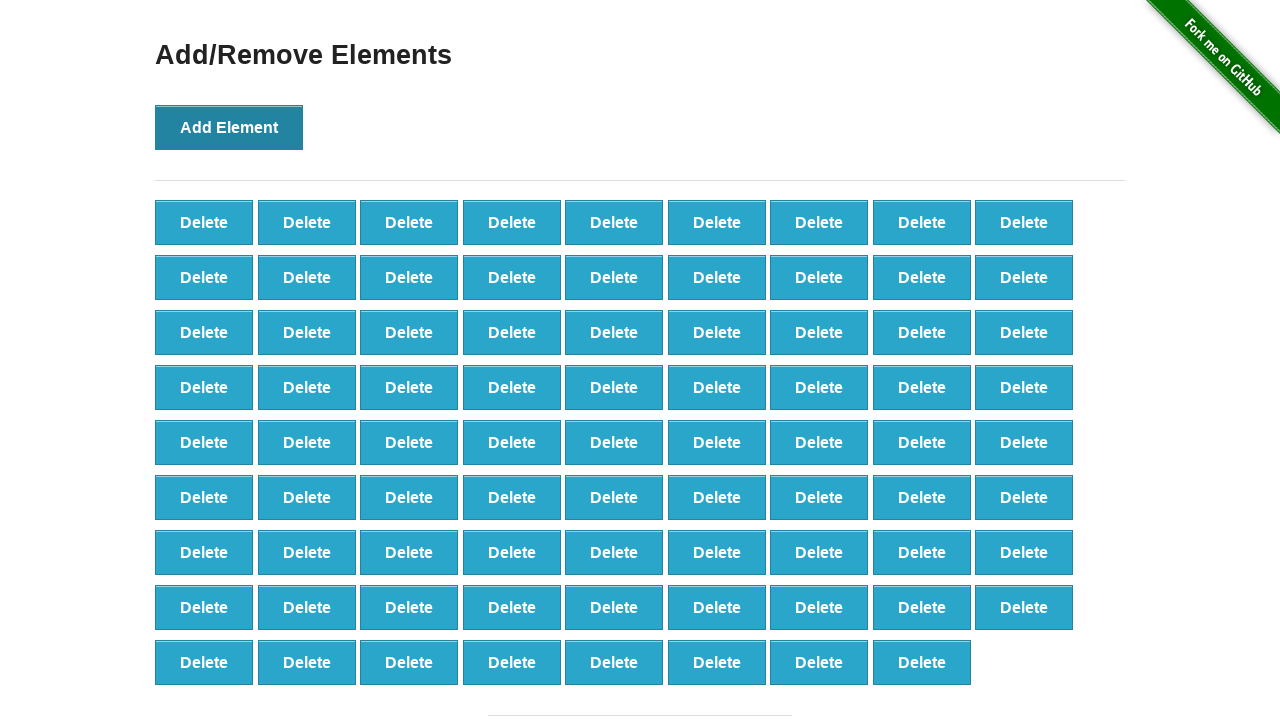

Clicked 'Add Element' button (iteration 81/100) at (229, 127) on button:has-text("Add Element")
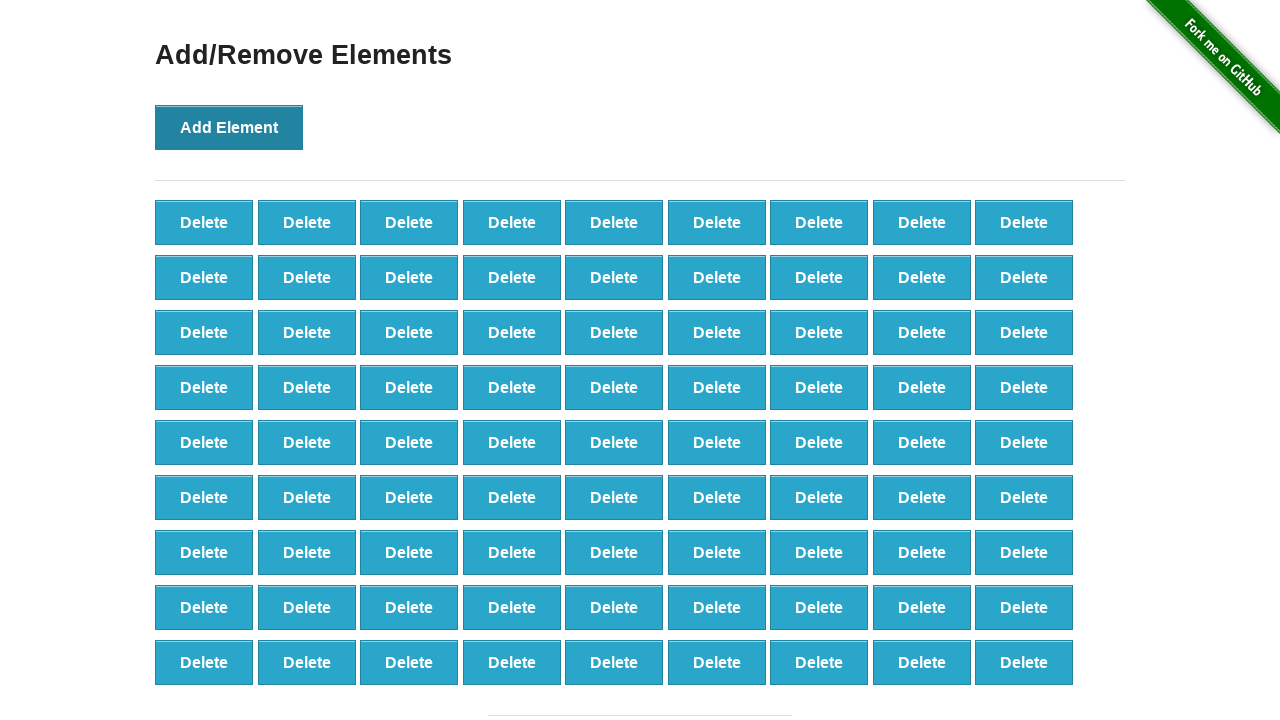

Clicked 'Add Element' button (iteration 82/100) at (229, 127) on button:has-text("Add Element")
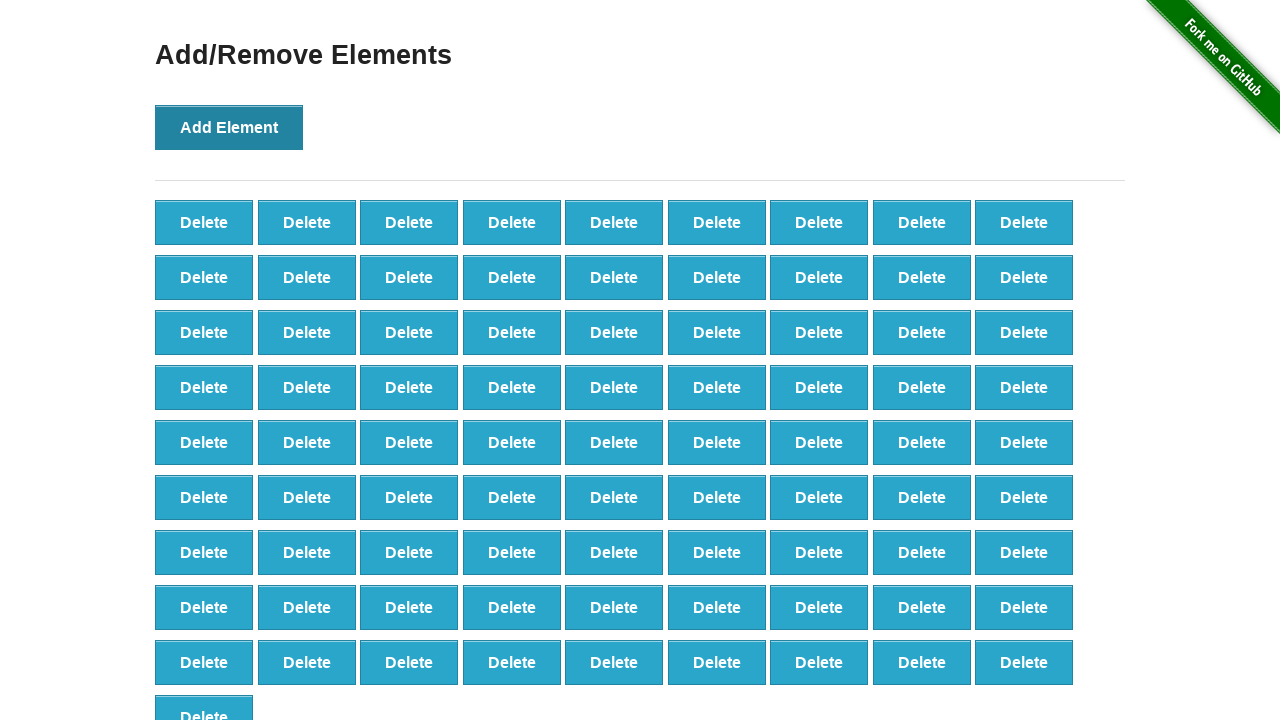

Clicked 'Add Element' button (iteration 83/100) at (229, 127) on button:has-text("Add Element")
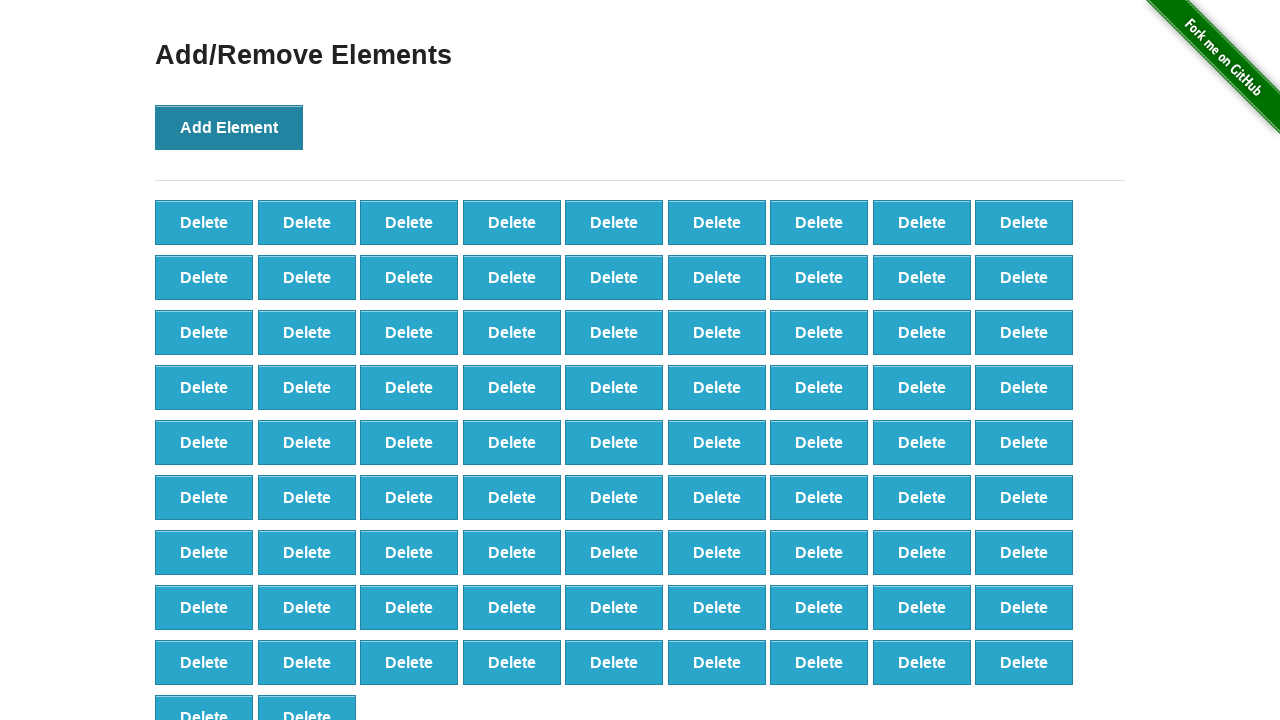

Clicked 'Add Element' button (iteration 84/100) at (229, 127) on button:has-text("Add Element")
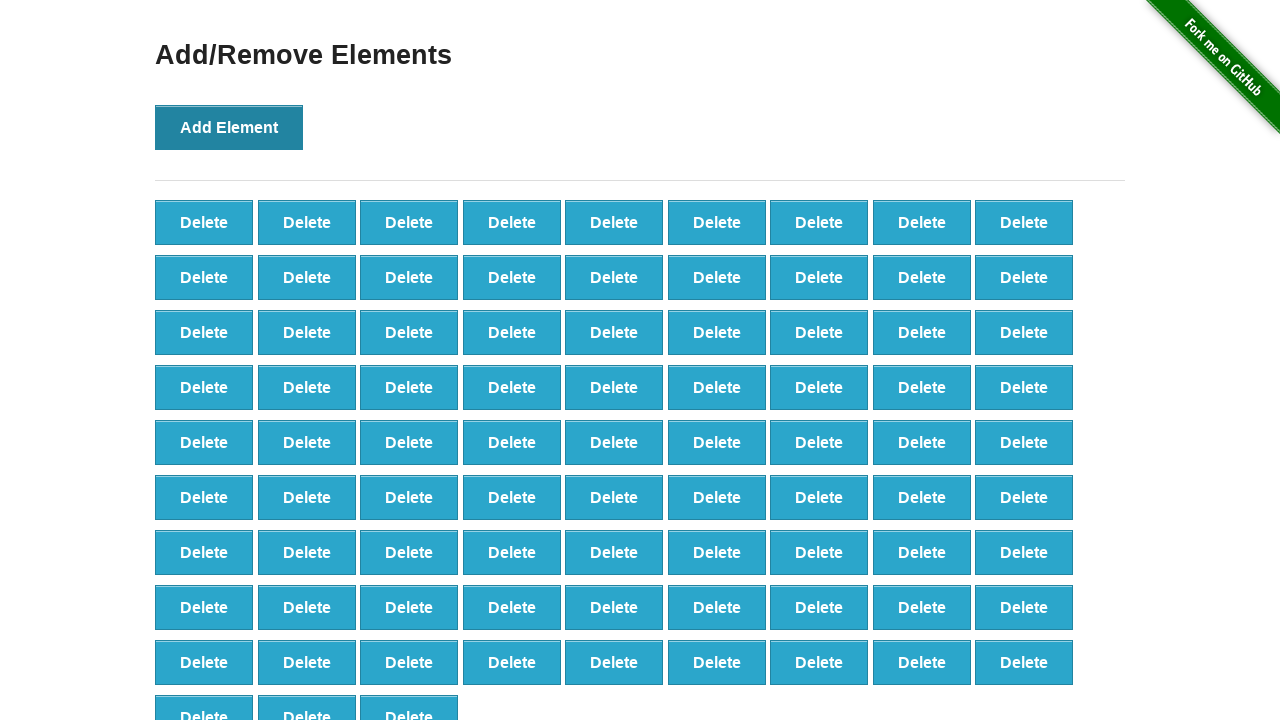

Clicked 'Add Element' button (iteration 85/100) at (229, 127) on button:has-text("Add Element")
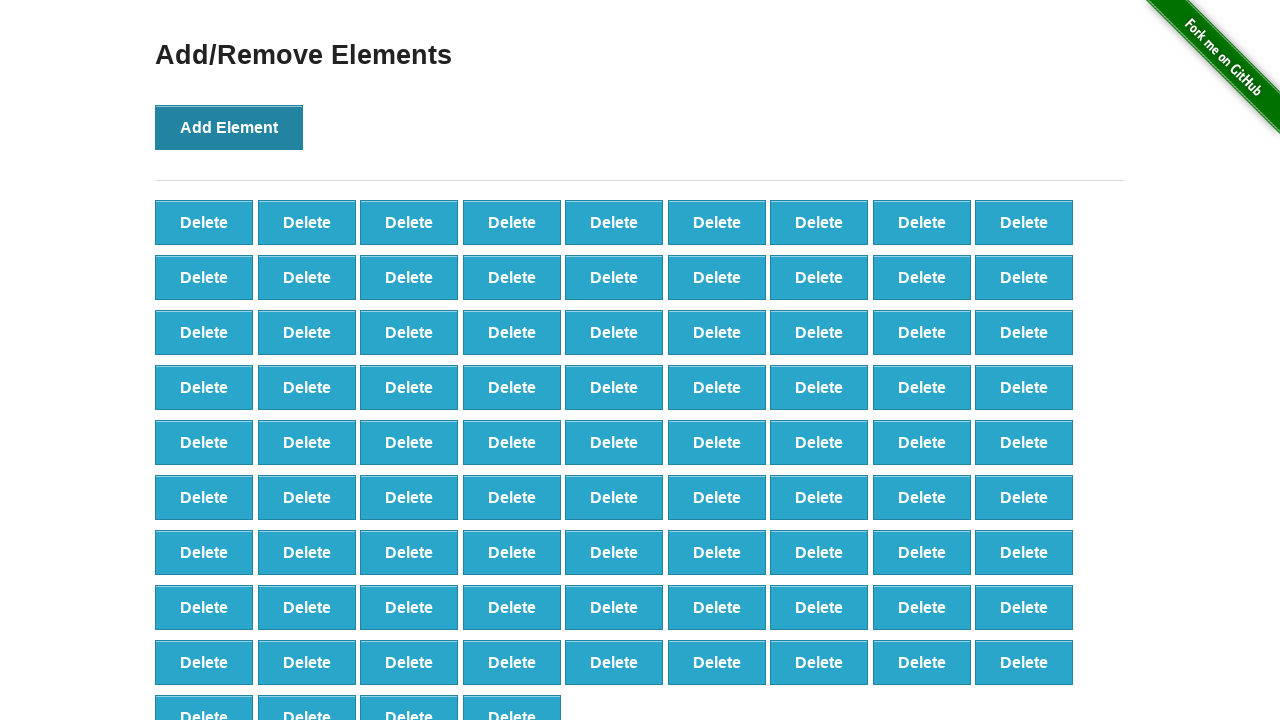

Clicked 'Add Element' button (iteration 86/100) at (229, 127) on button:has-text("Add Element")
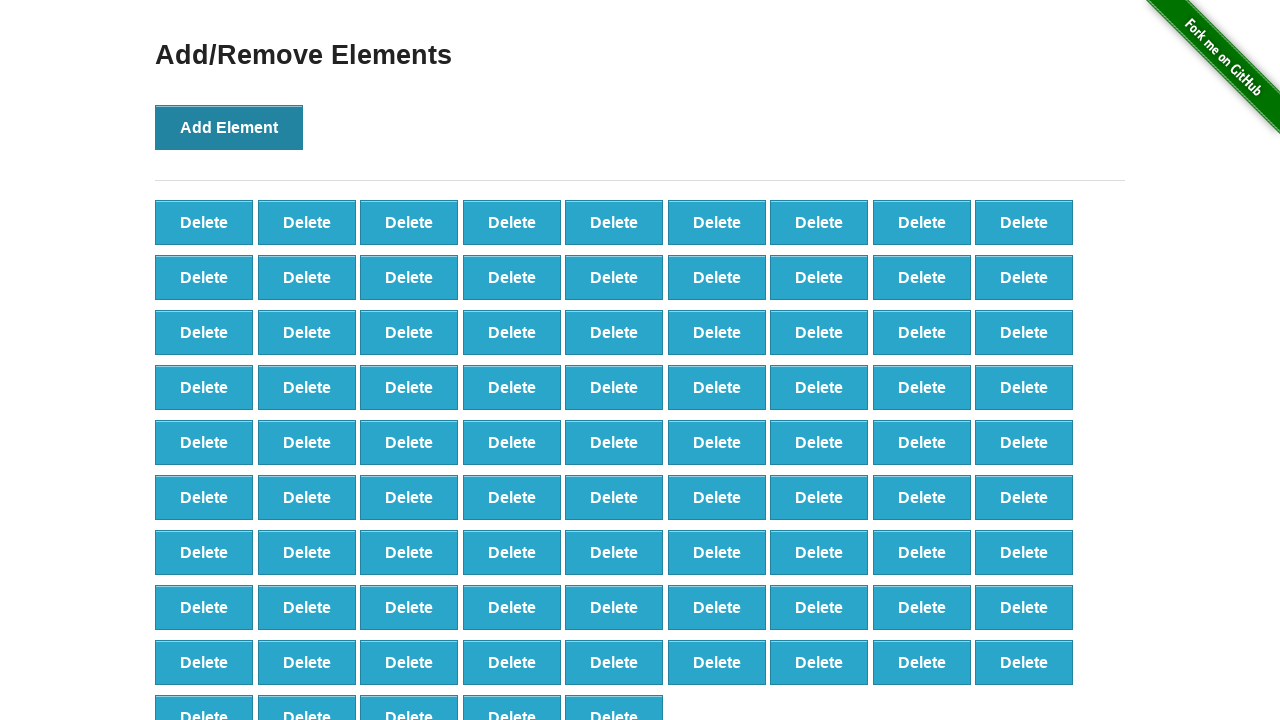

Clicked 'Add Element' button (iteration 87/100) at (229, 127) on button:has-text("Add Element")
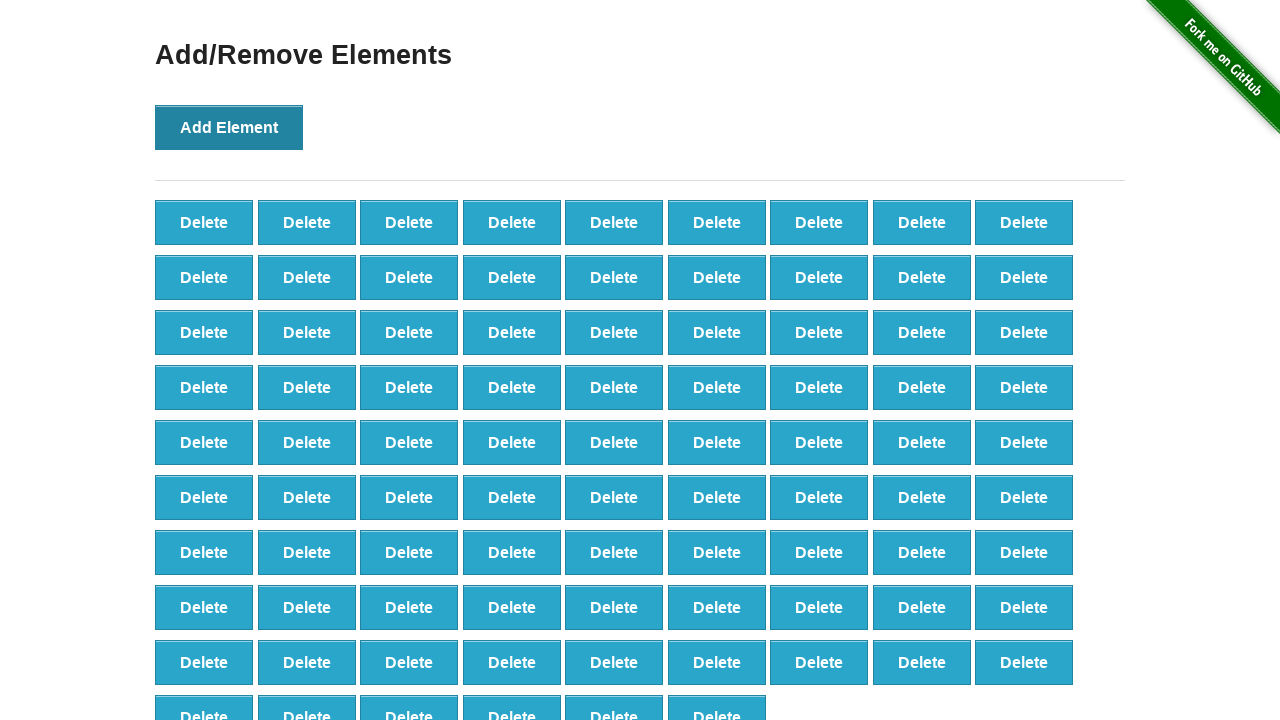

Clicked 'Add Element' button (iteration 88/100) at (229, 127) on button:has-text("Add Element")
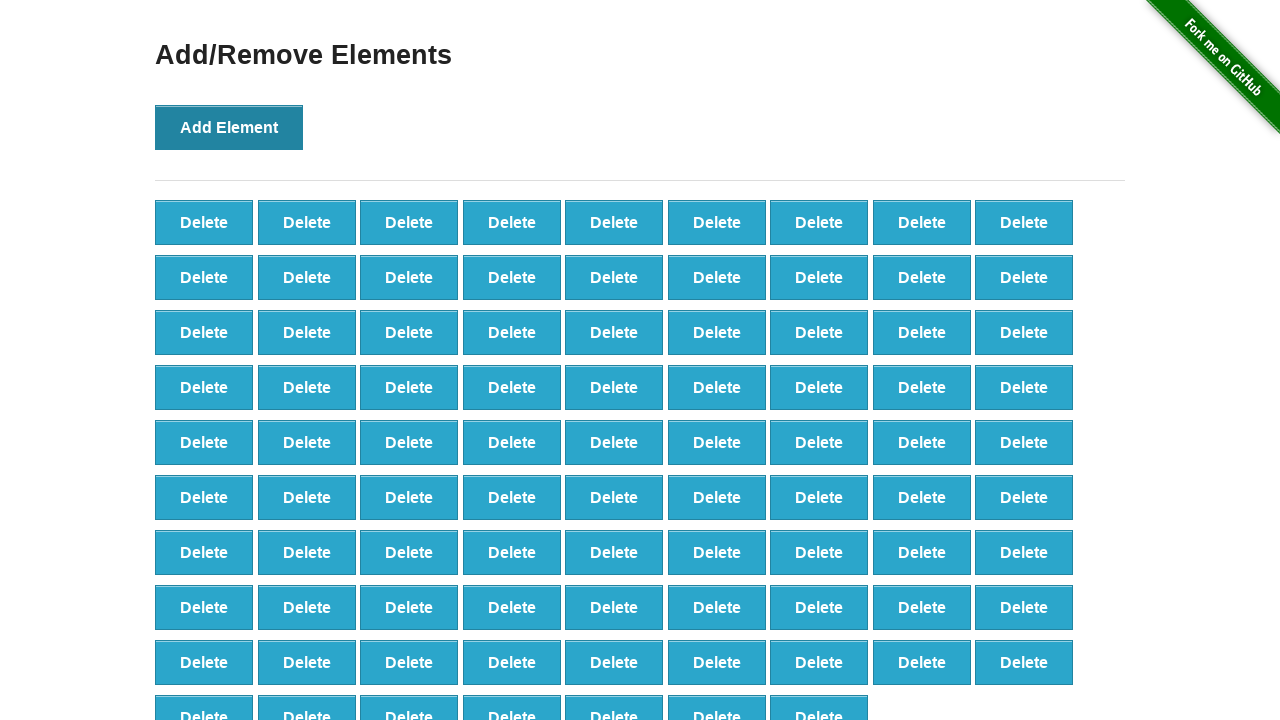

Clicked 'Add Element' button (iteration 89/100) at (229, 127) on button:has-text("Add Element")
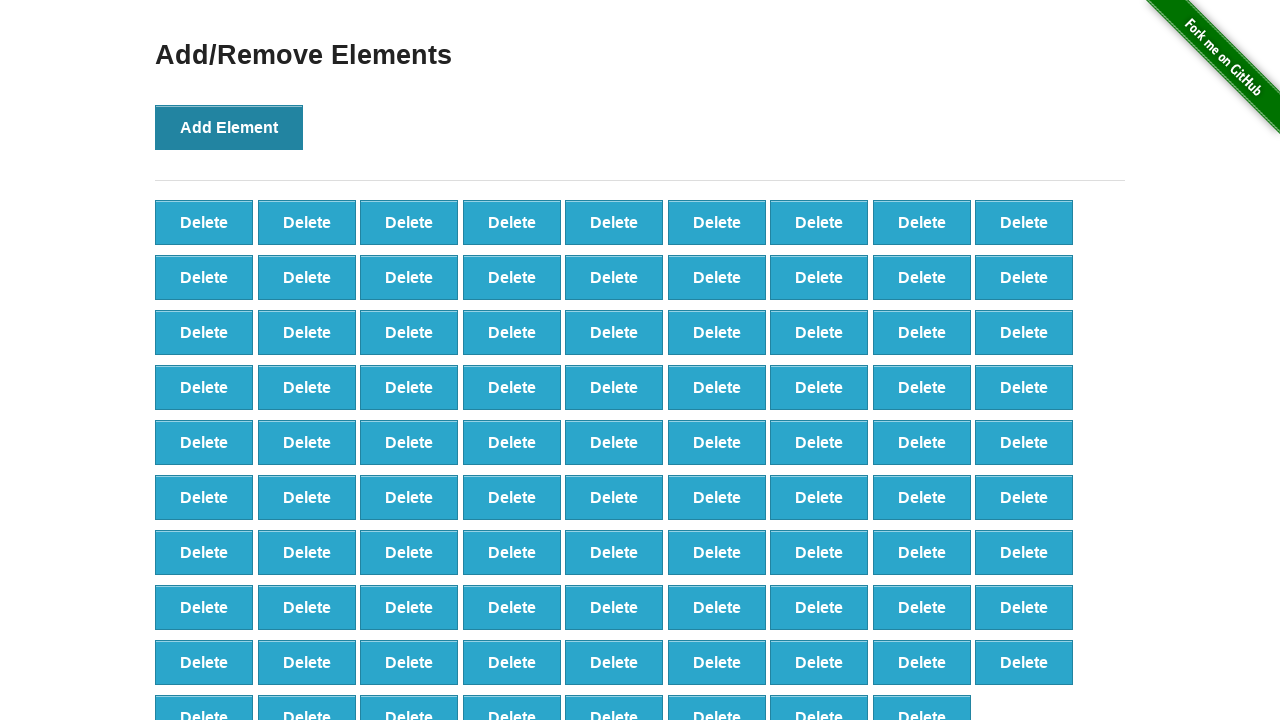

Clicked 'Add Element' button (iteration 90/100) at (229, 127) on button:has-text("Add Element")
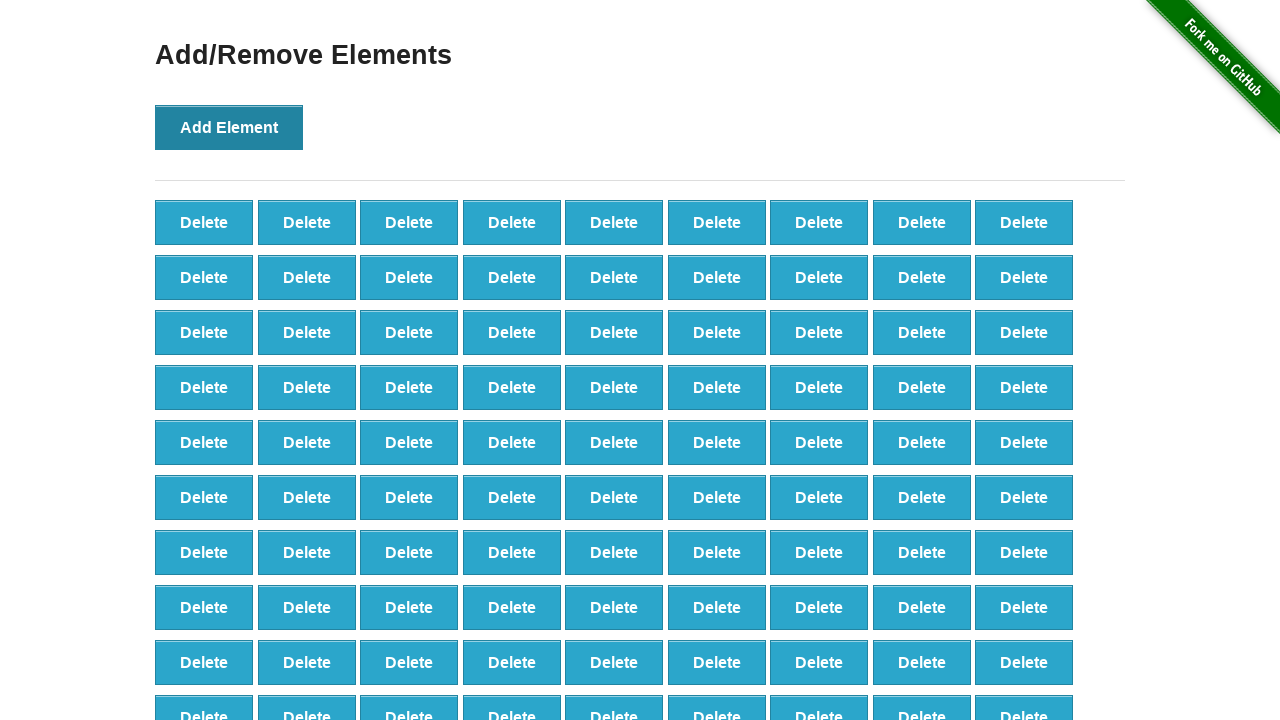

Clicked 'Add Element' button (iteration 91/100) at (229, 127) on button:has-text("Add Element")
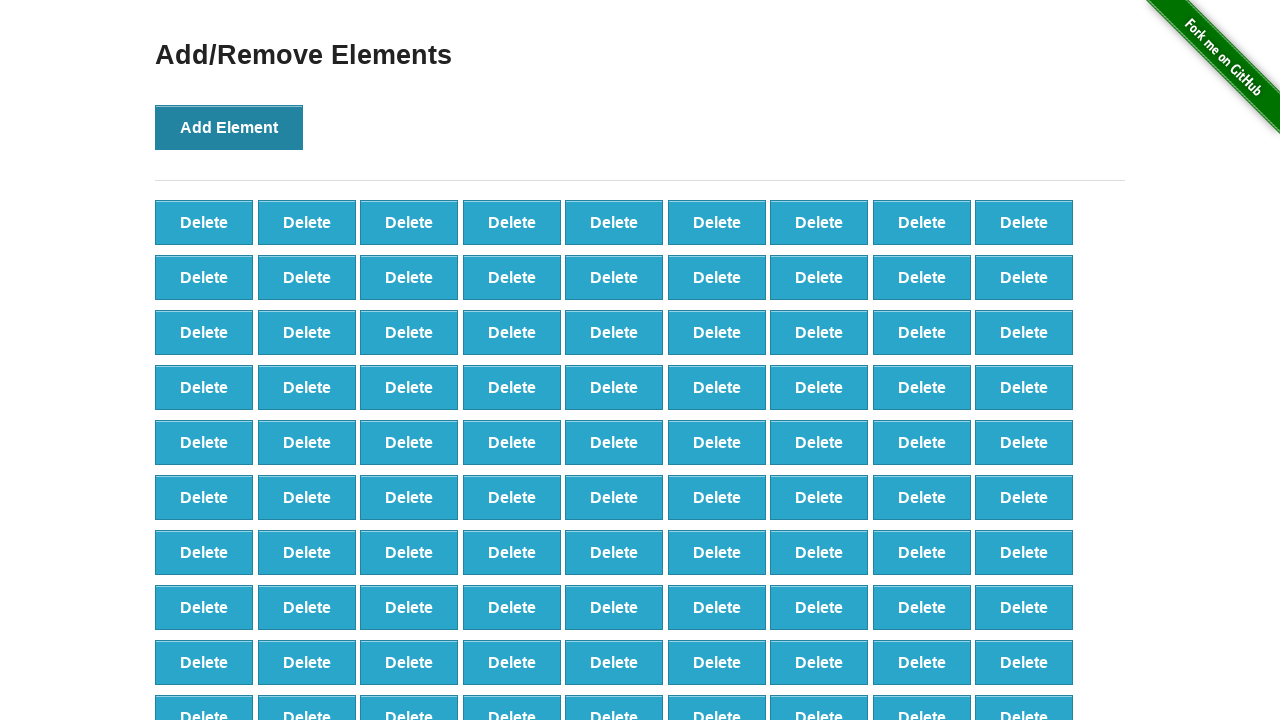

Clicked 'Add Element' button (iteration 92/100) at (229, 127) on button:has-text("Add Element")
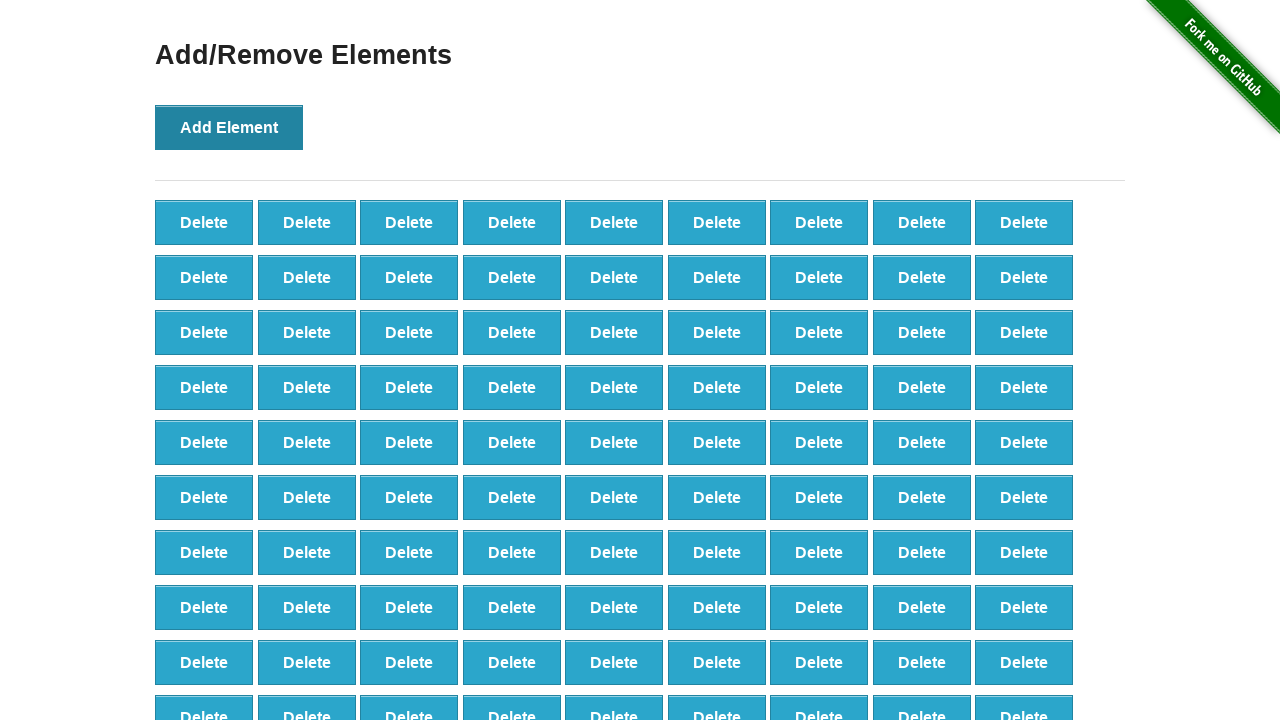

Clicked 'Add Element' button (iteration 93/100) at (229, 127) on button:has-text("Add Element")
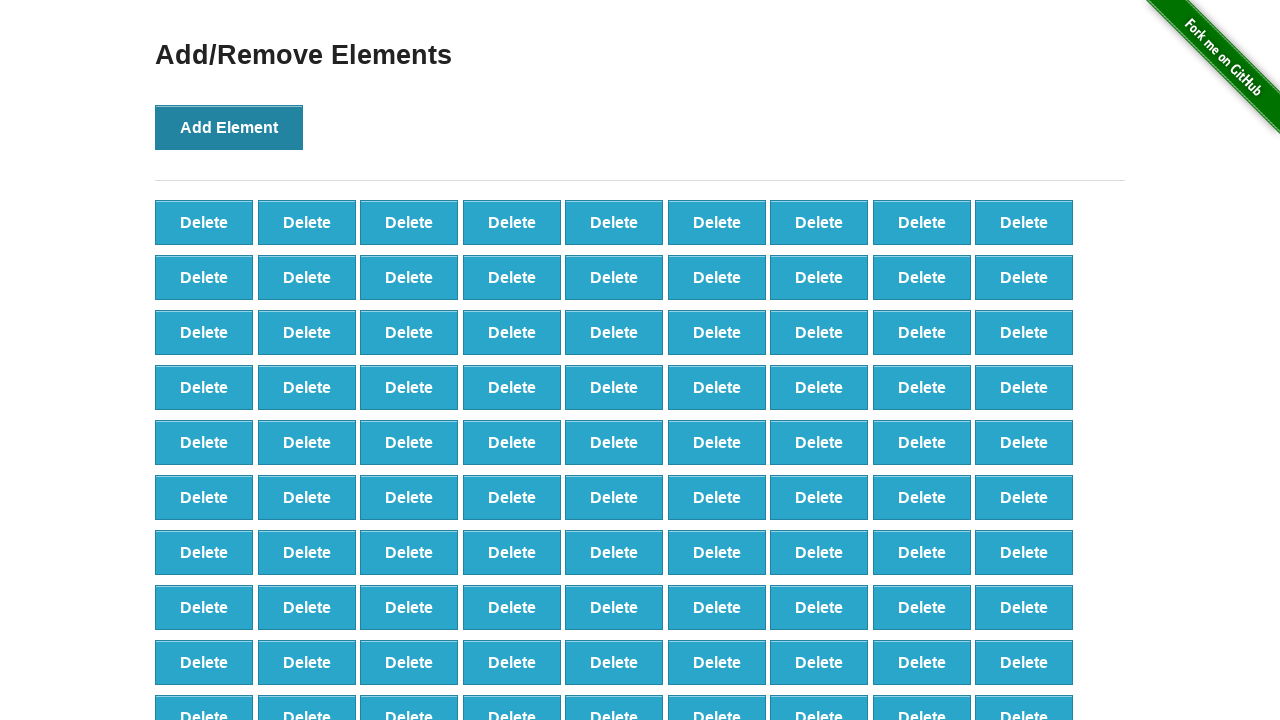

Clicked 'Add Element' button (iteration 94/100) at (229, 127) on button:has-text("Add Element")
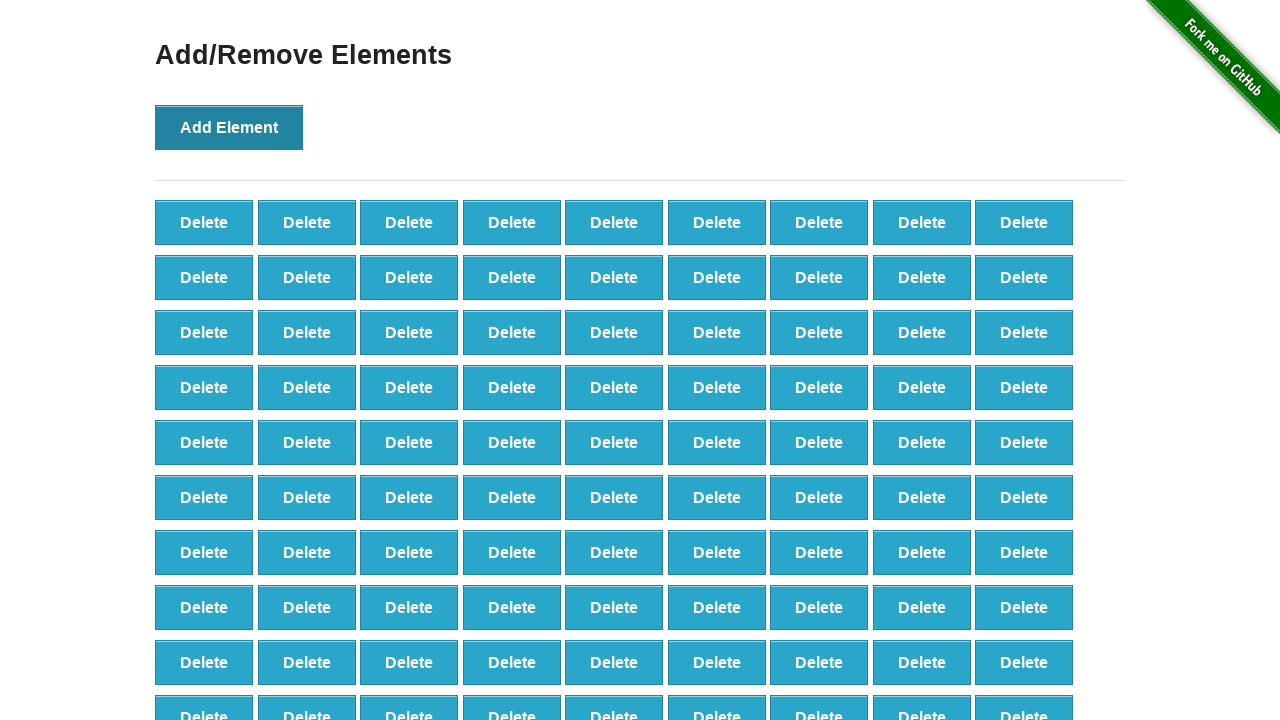

Clicked 'Add Element' button (iteration 95/100) at (229, 127) on button:has-text("Add Element")
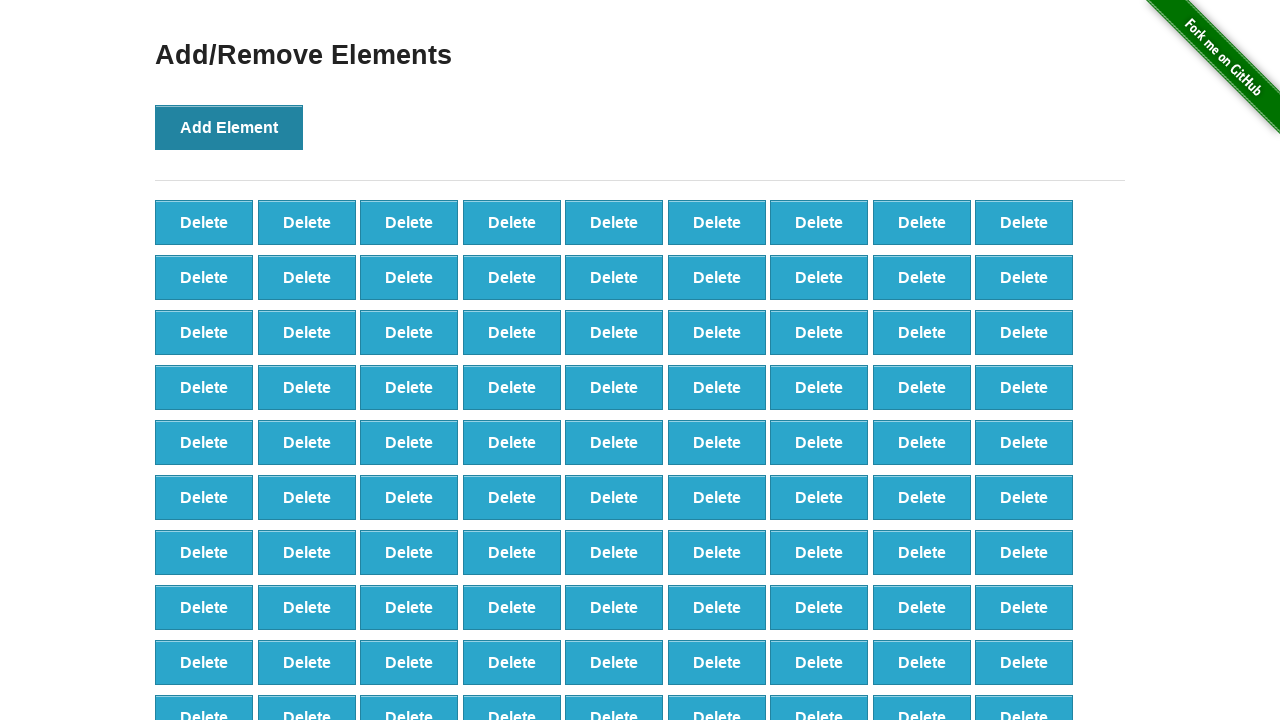

Clicked 'Add Element' button (iteration 96/100) at (229, 127) on button:has-text("Add Element")
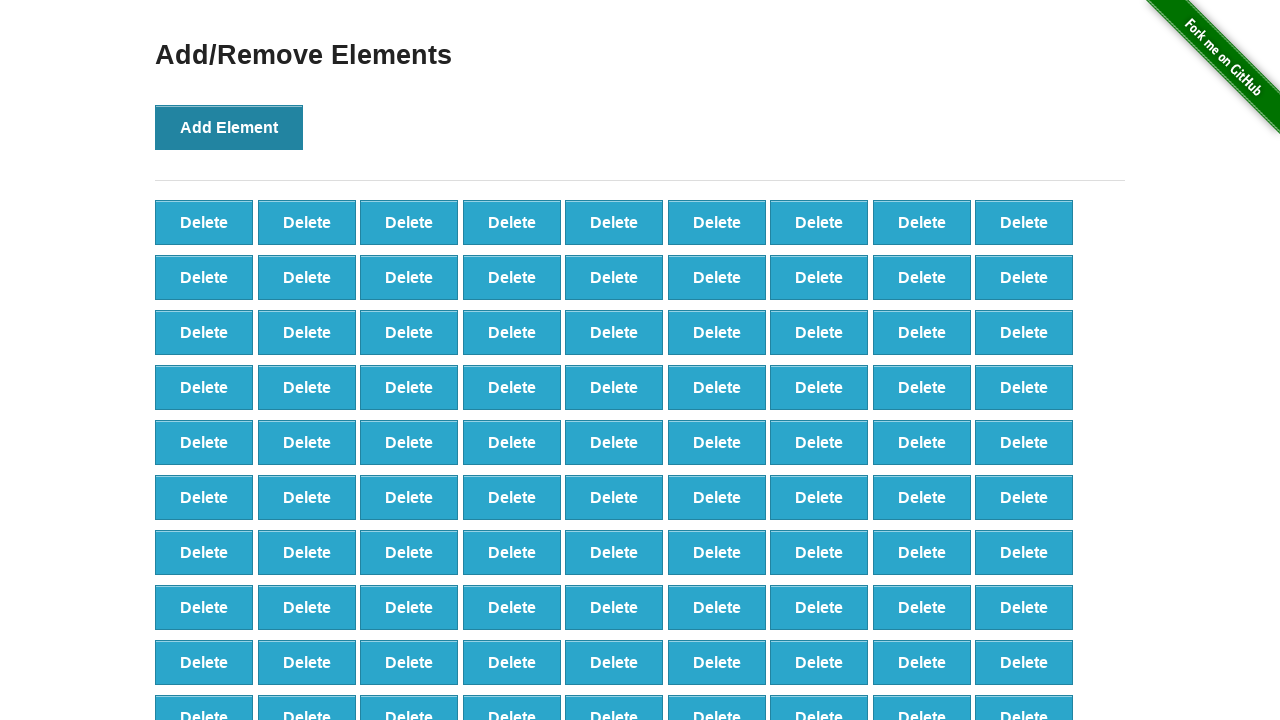

Clicked 'Add Element' button (iteration 97/100) at (229, 127) on button:has-text("Add Element")
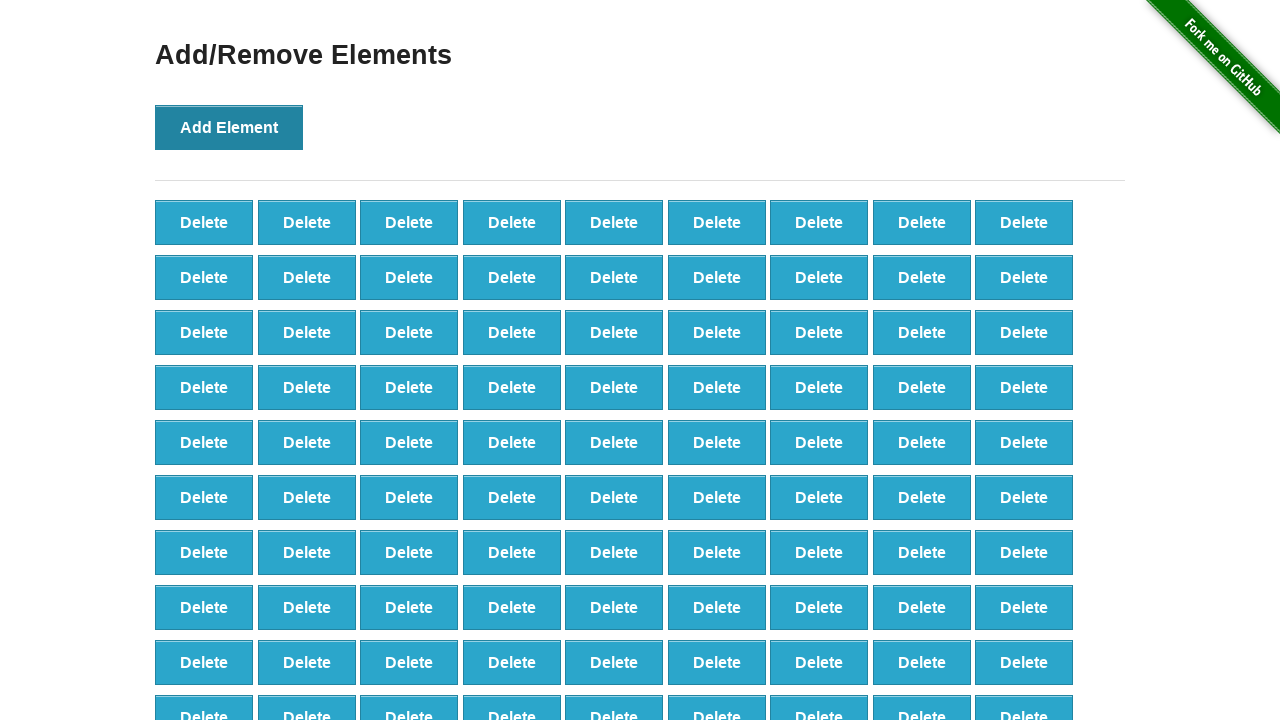

Clicked 'Add Element' button (iteration 98/100) at (229, 127) on button:has-text("Add Element")
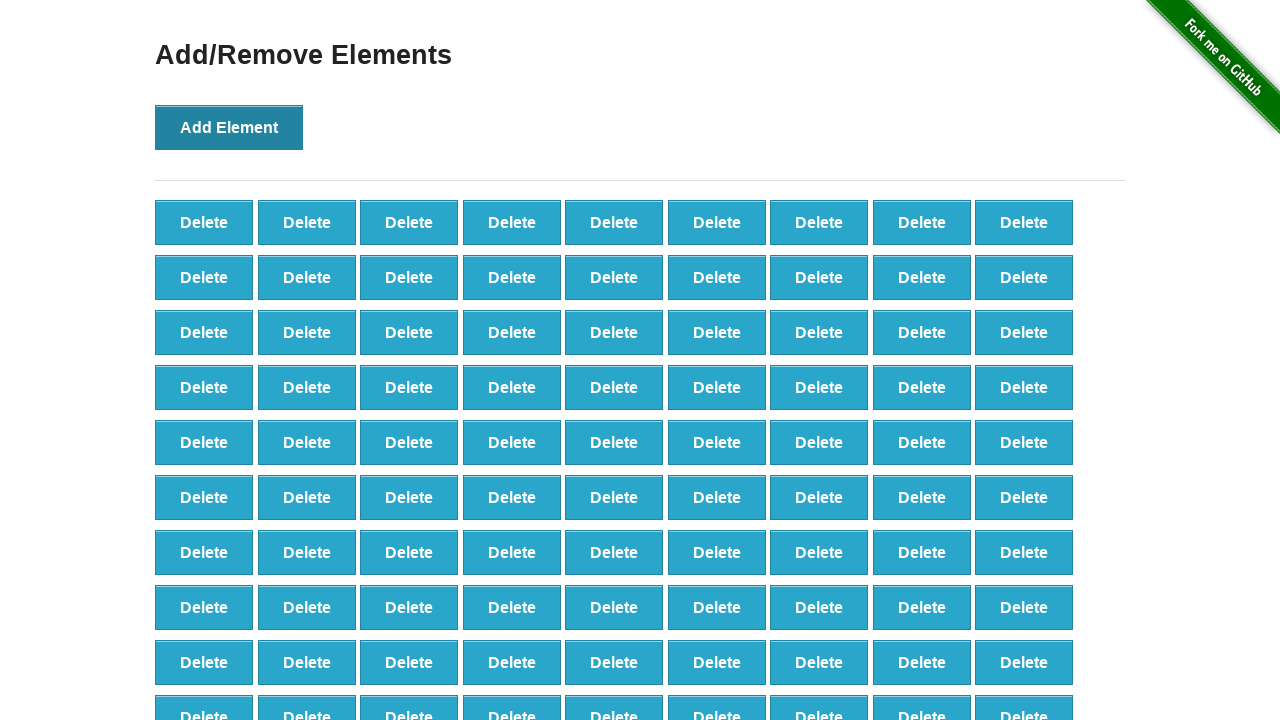

Clicked 'Add Element' button (iteration 99/100) at (229, 127) on button:has-text("Add Element")
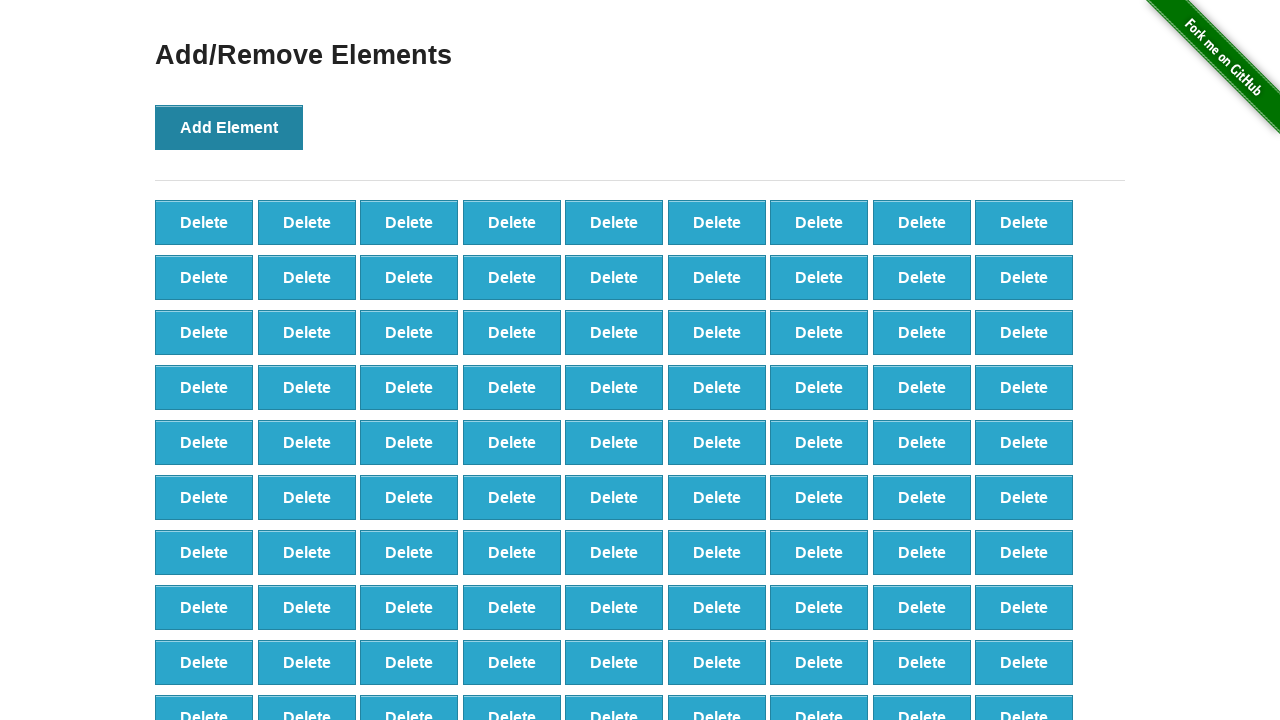

Clicked 'Add Element' button (iteration 100/100) at (229, 127) on button:has-text("Add Element")
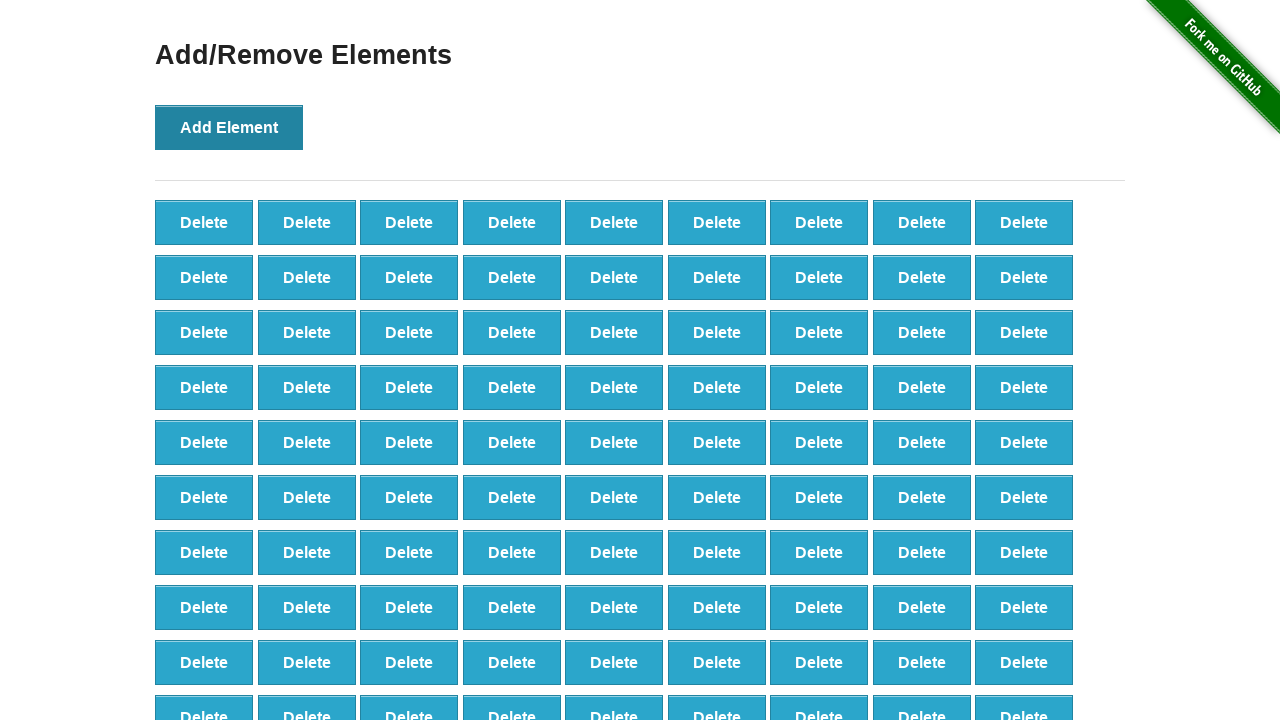

Generated random delete count: 20 elements to delete
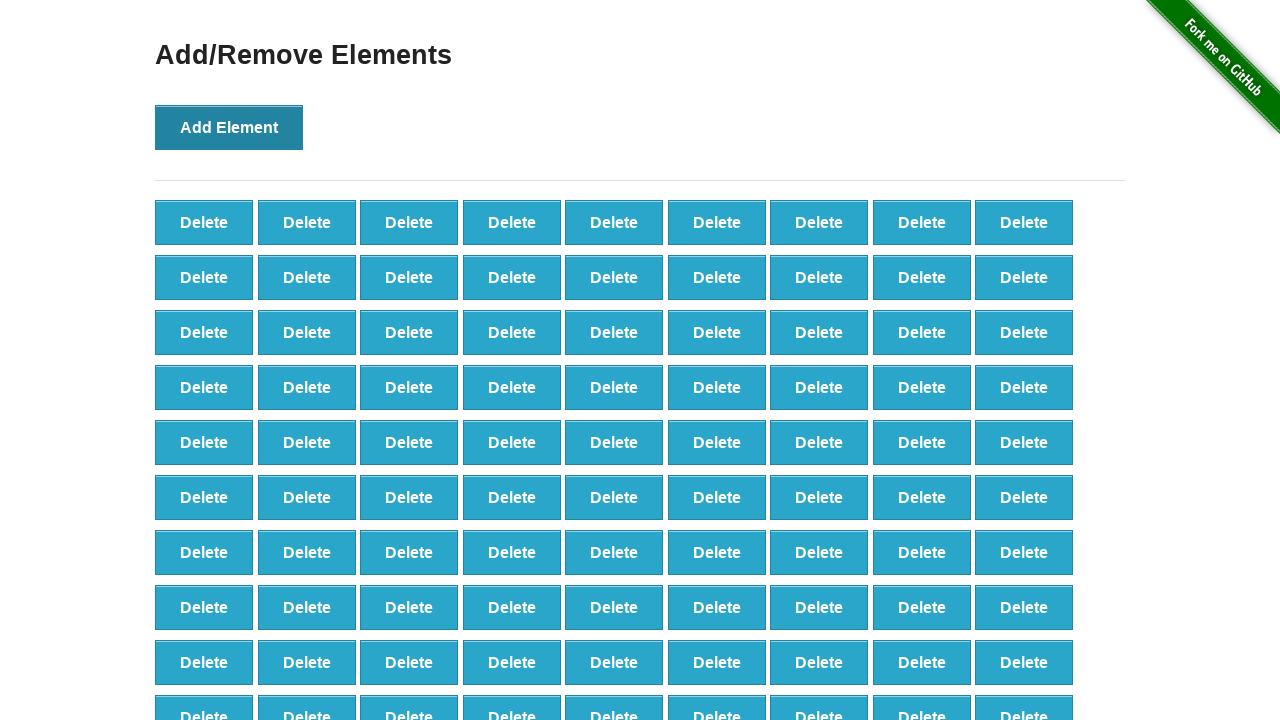

Clicked delete button (iteration 1/20) at (204, 222) on #elements button:first-child
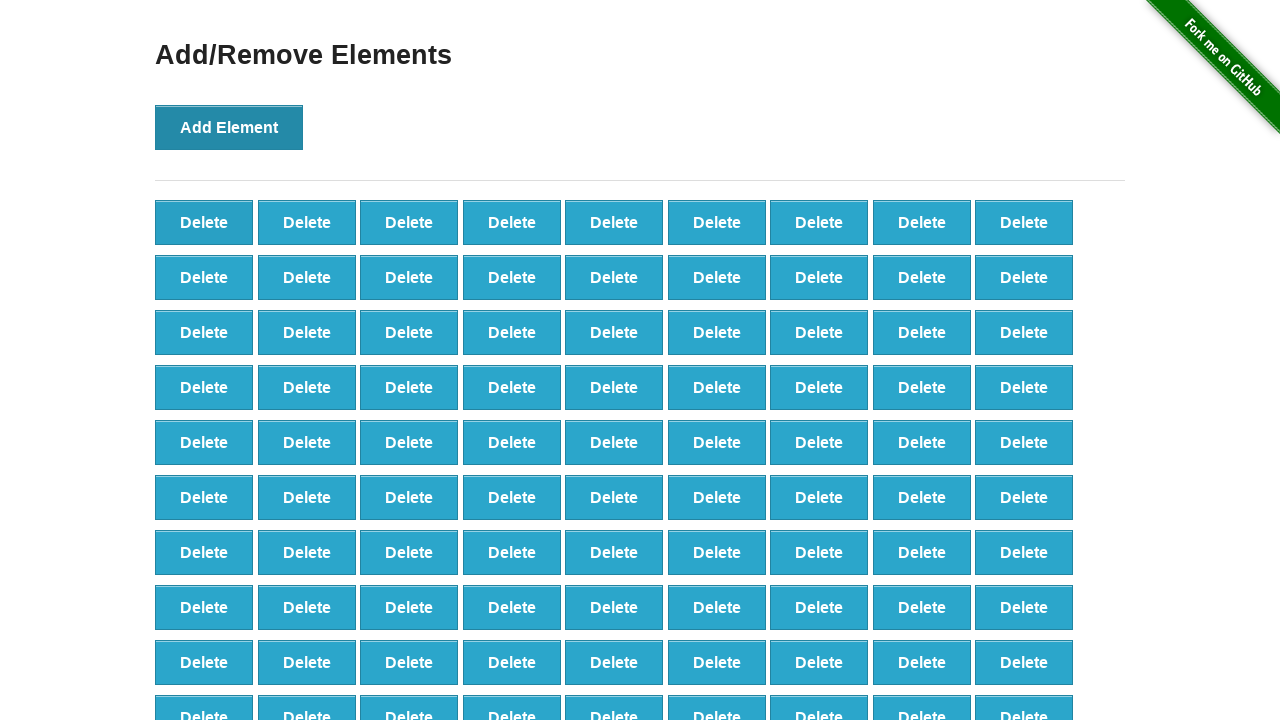

Clicked delete button (iteration 2/20) at (204, 222) on #elements button:first-child
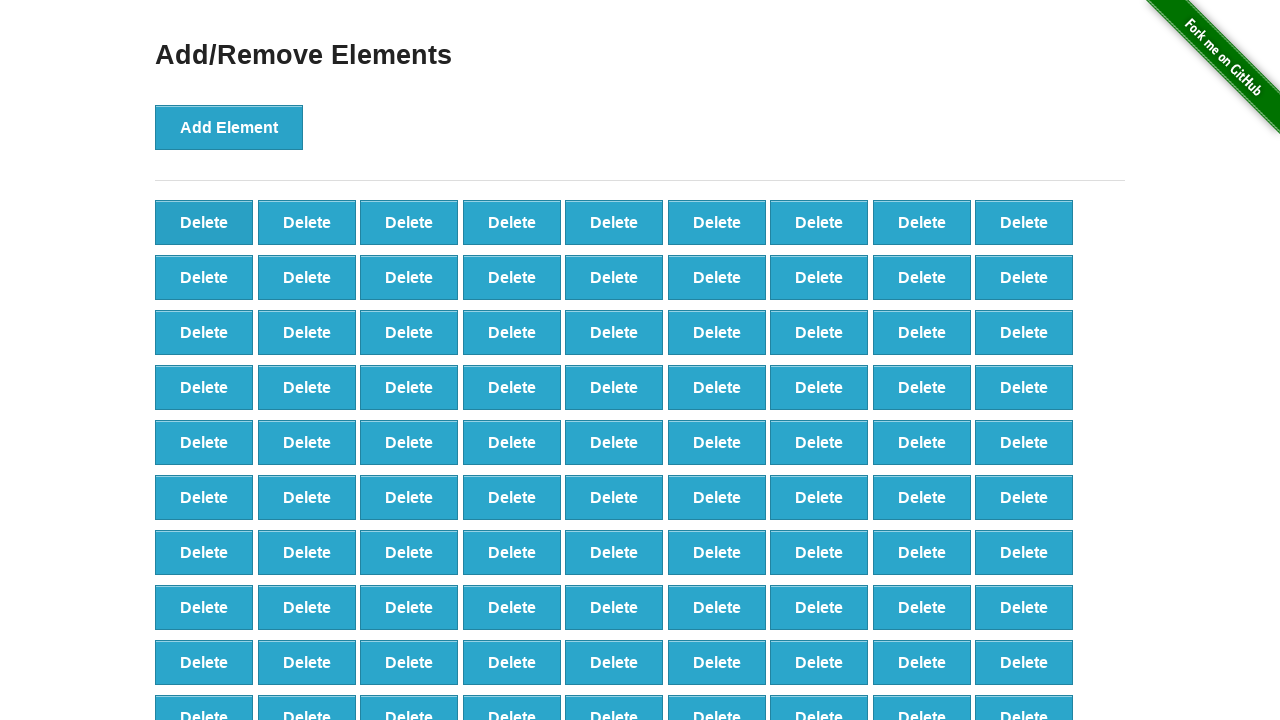

Clicked delete button (iteration 3/20) at (204, 222) on #elements button:first-child
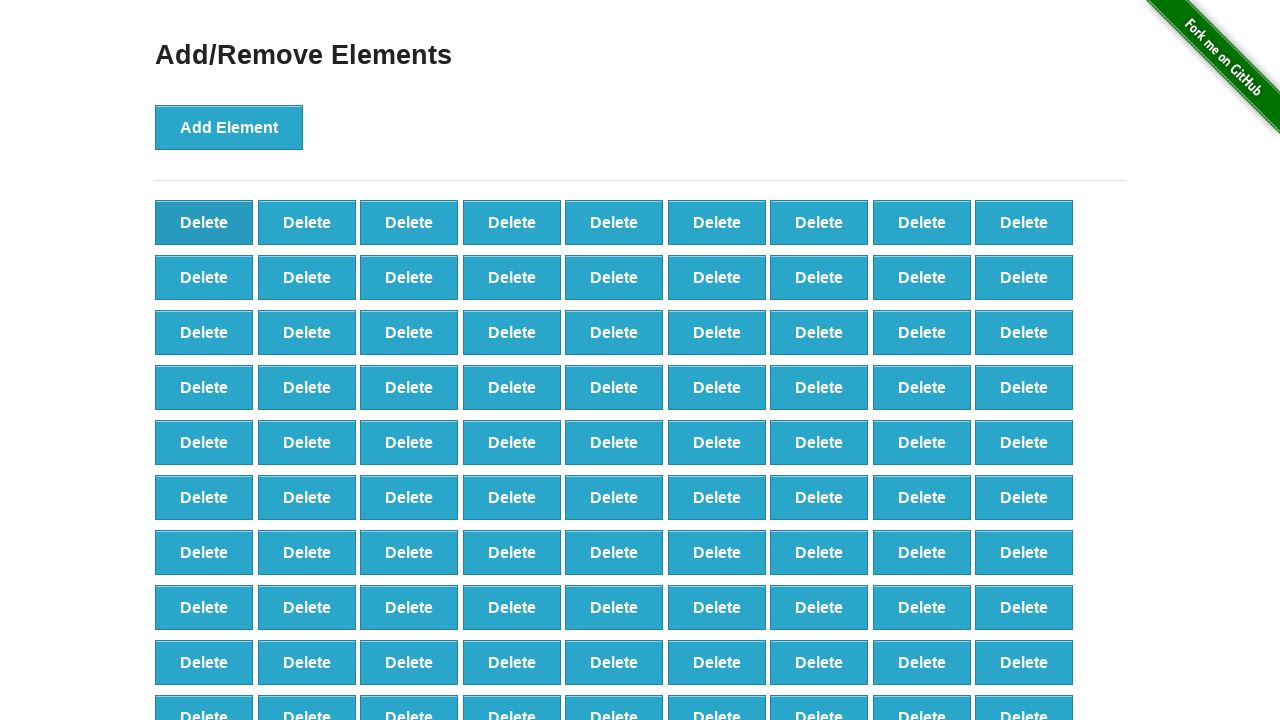

Clicked delete button (iteration 4/20) at (204, 222) on #elements button:first-child
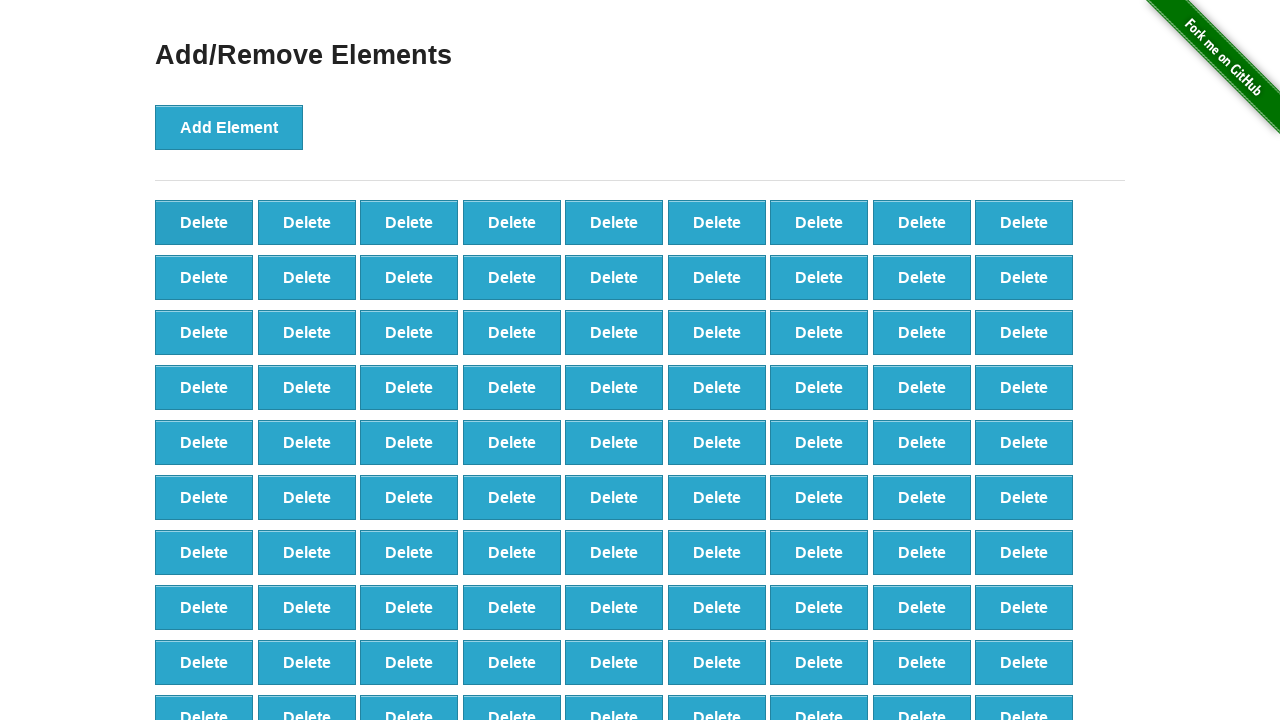

Clicked delete button (iteration 5/20) at (204, 222) on #elements button:first-child
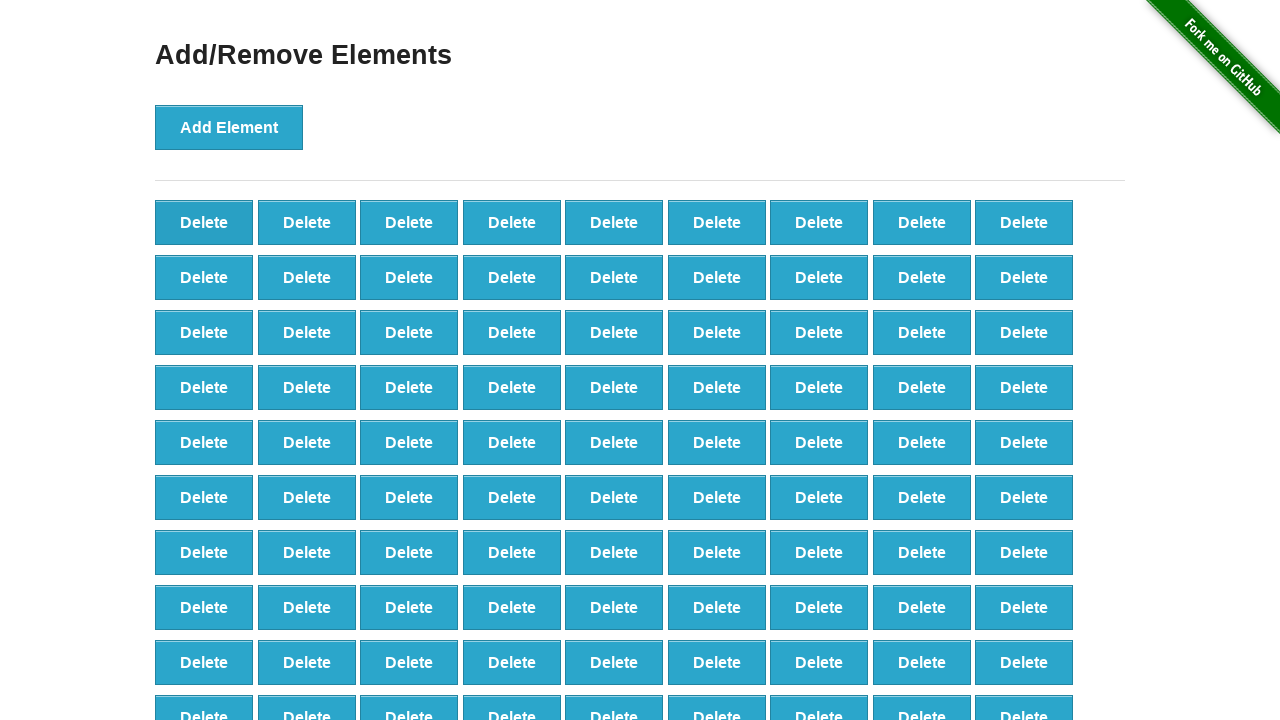

Clicked delete button (iteration 6/20) at (204, 222) on #elements button:first-child
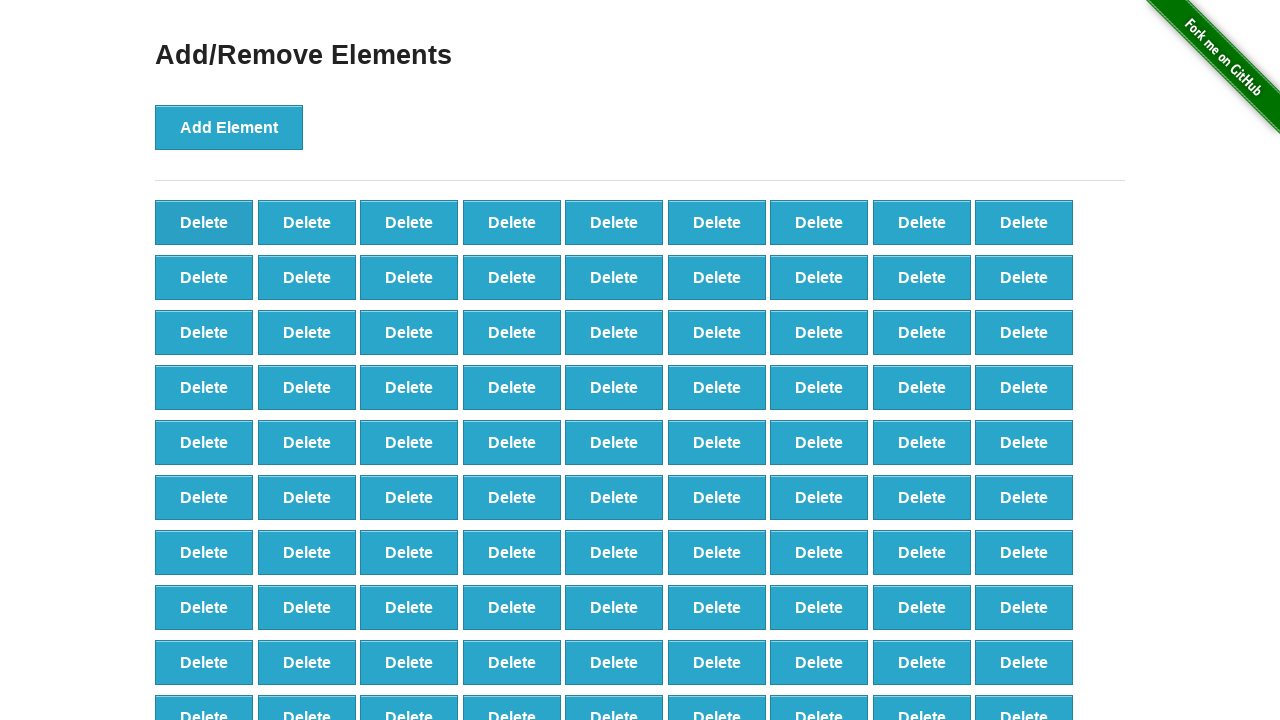

Clicked delete button (iteration 7/20) at (204, 222) on #elements button:first-child
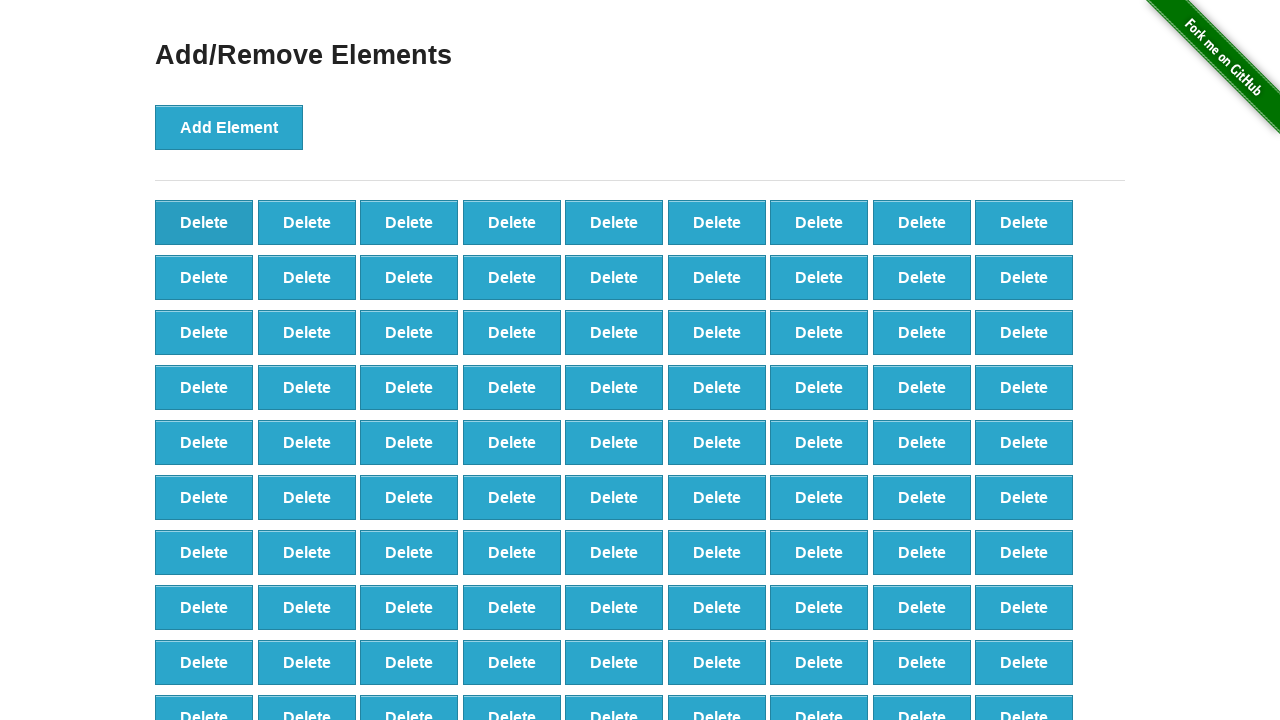

Clicked delete button (iteration 8/20) at (204, 222) on #elements button:first-child
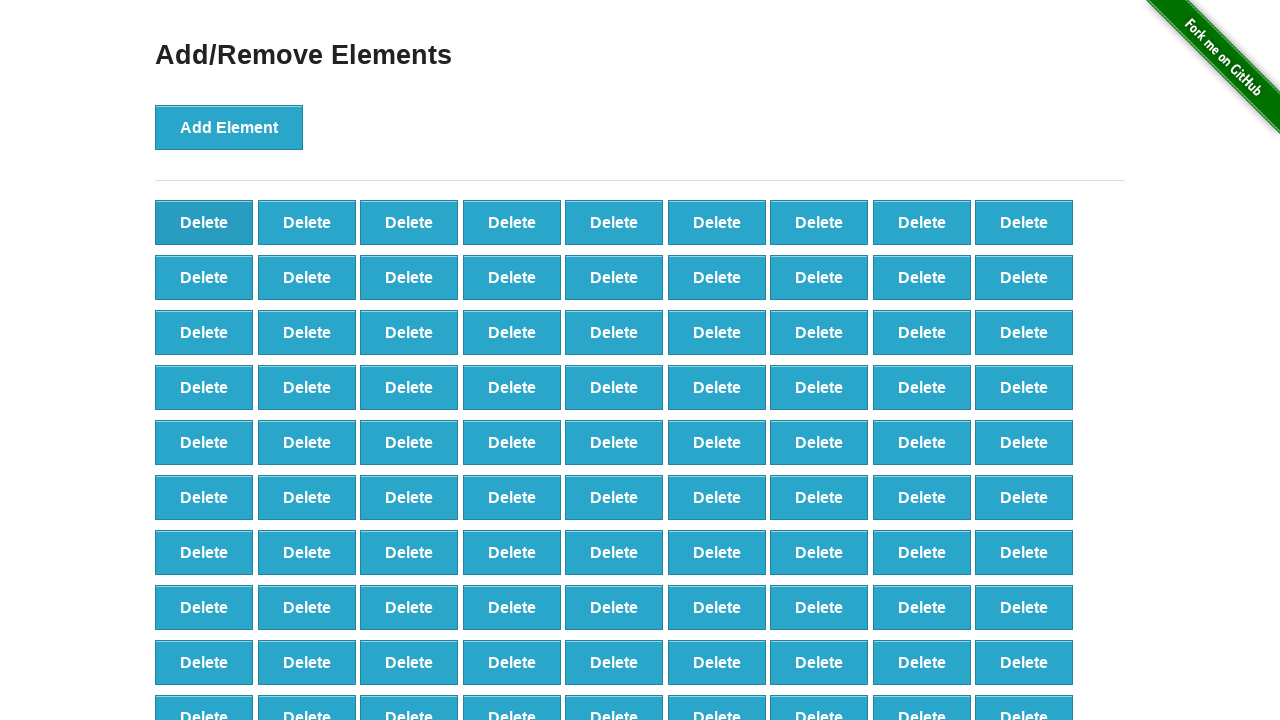

Clicked delete button (iteration 9/20) at (204, 222) on #elements button:first-child
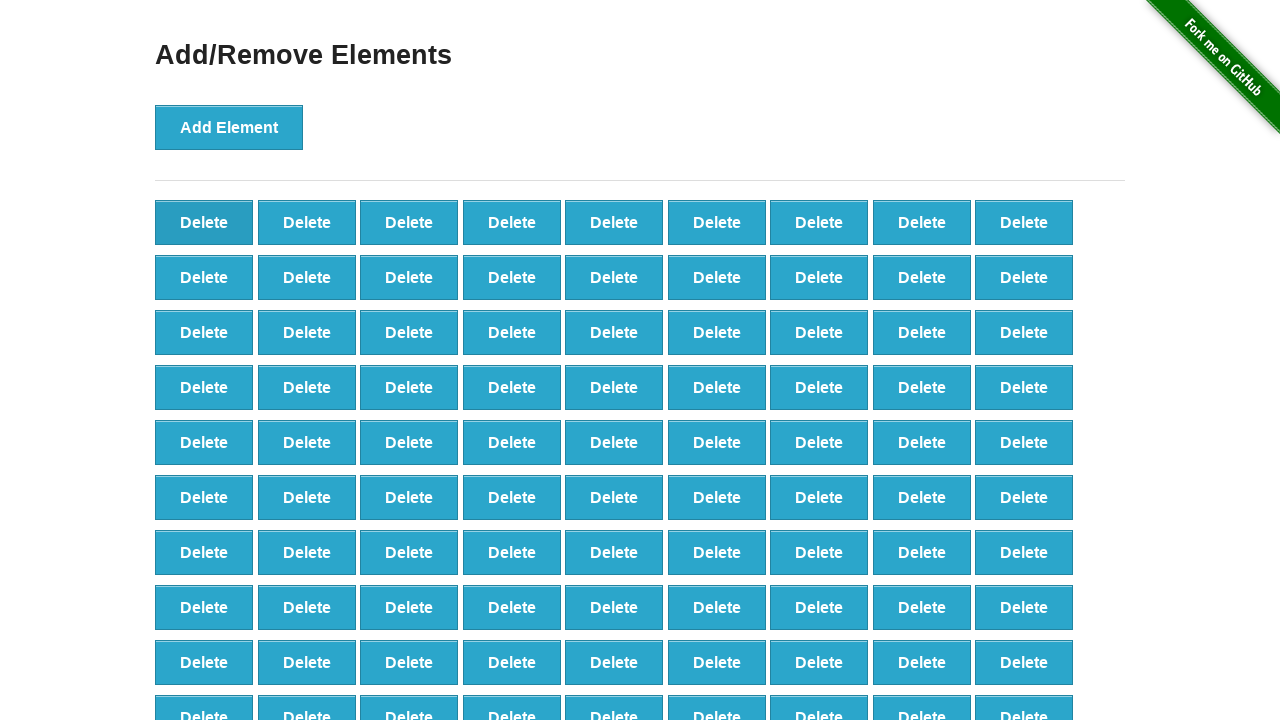

Clicked delete button (iteration 10/20) at (204, 222) on #elements button:first-child
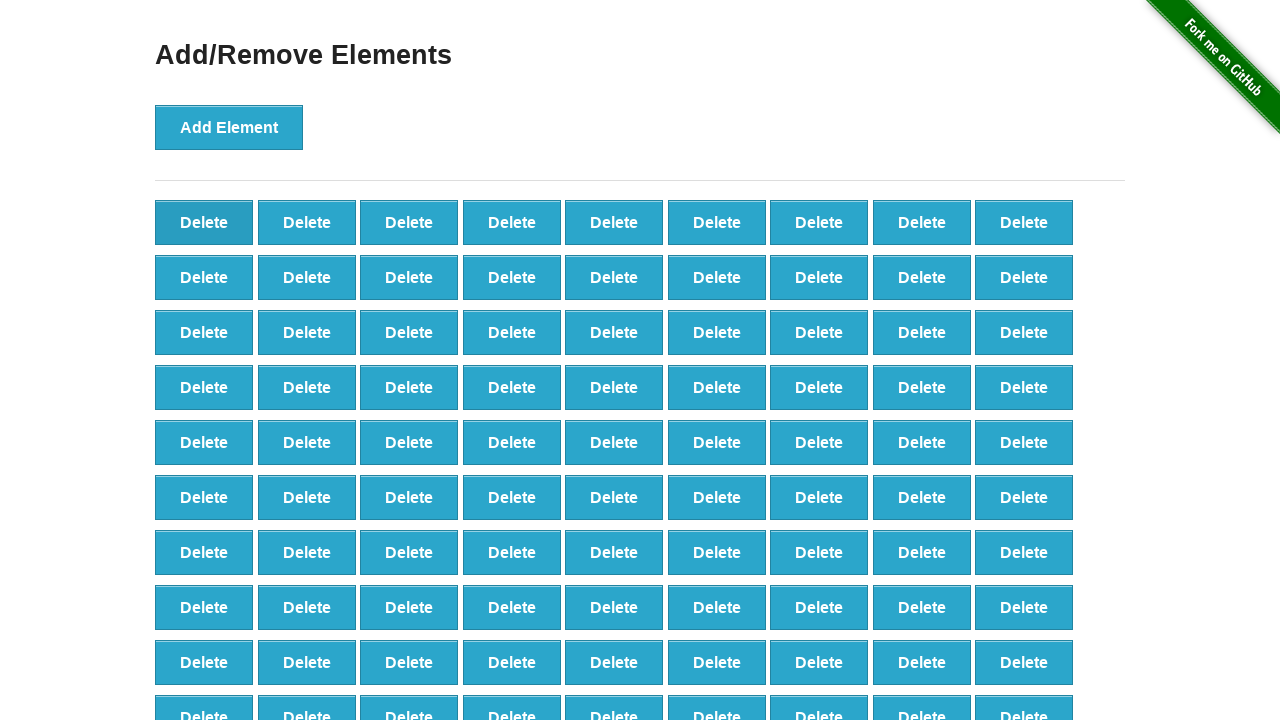

Clicked delete button (iteration 11/20) at (204, 222) on #elements button:first-child
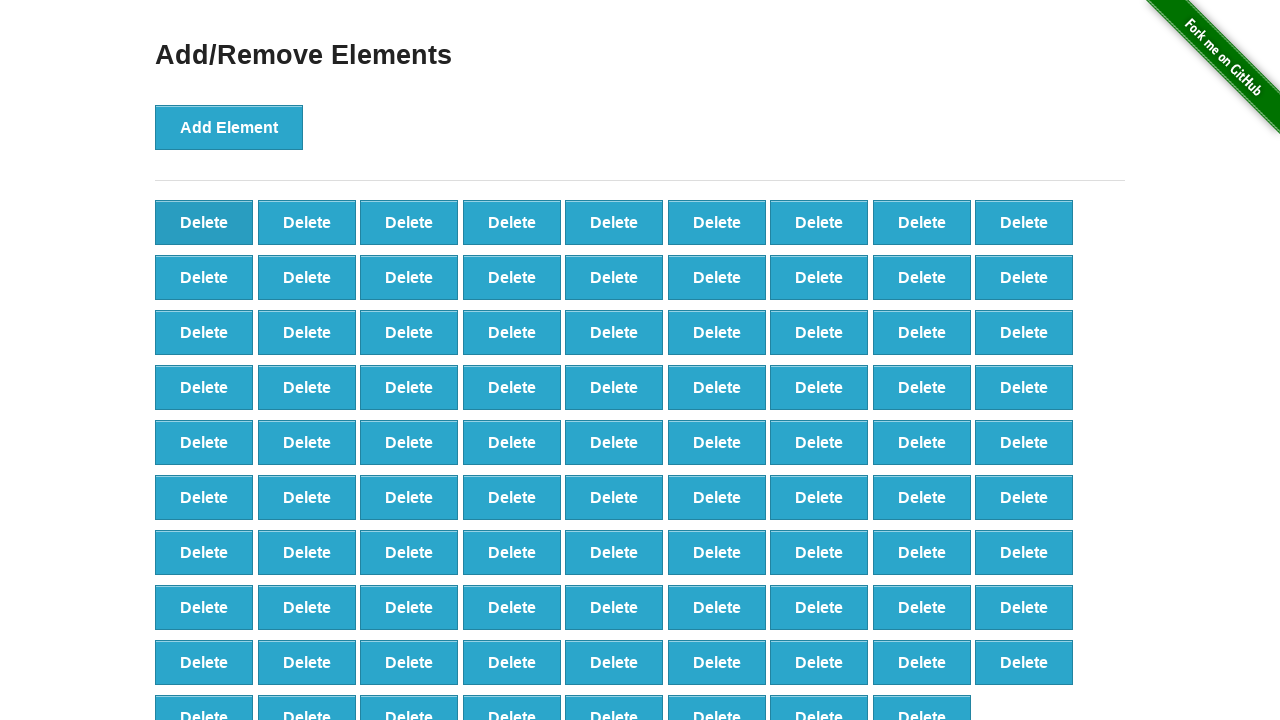

Clicked delete button (iteration 12/20) at (204, 222) on #elements button:first-child
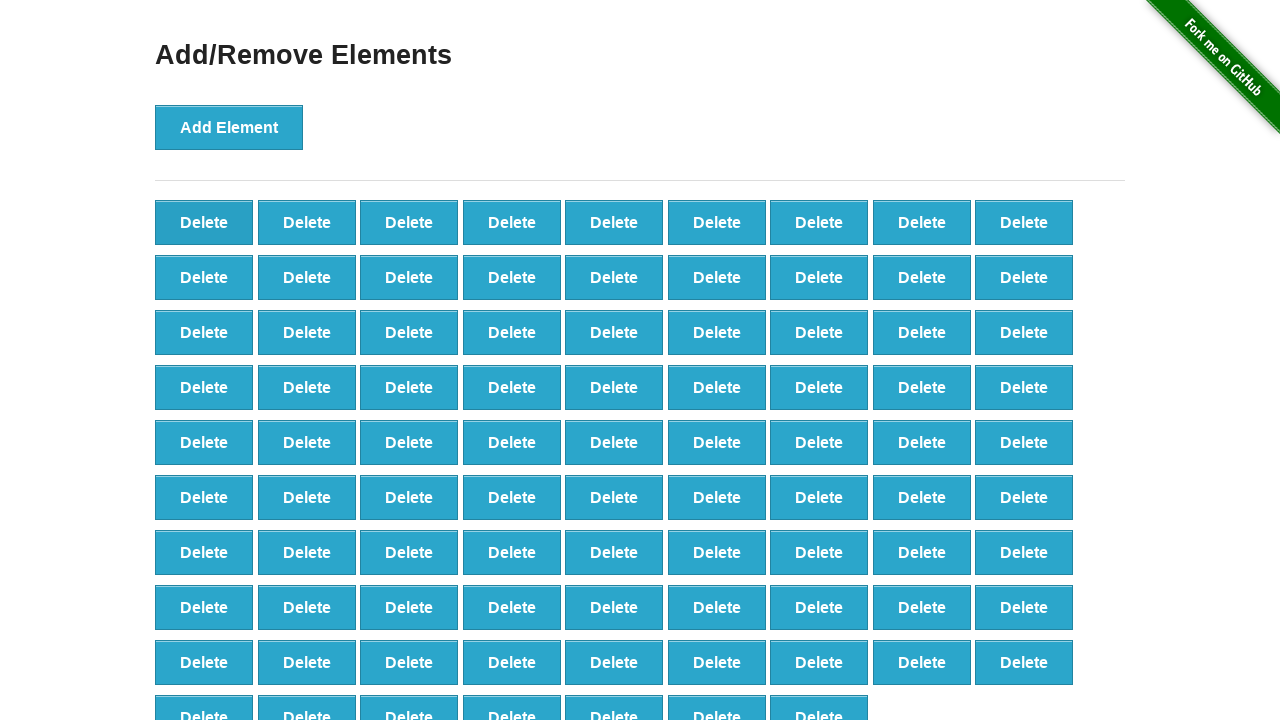

Clicked delete button (iteration 13/20) at (204, 222) on #elements button:first-child
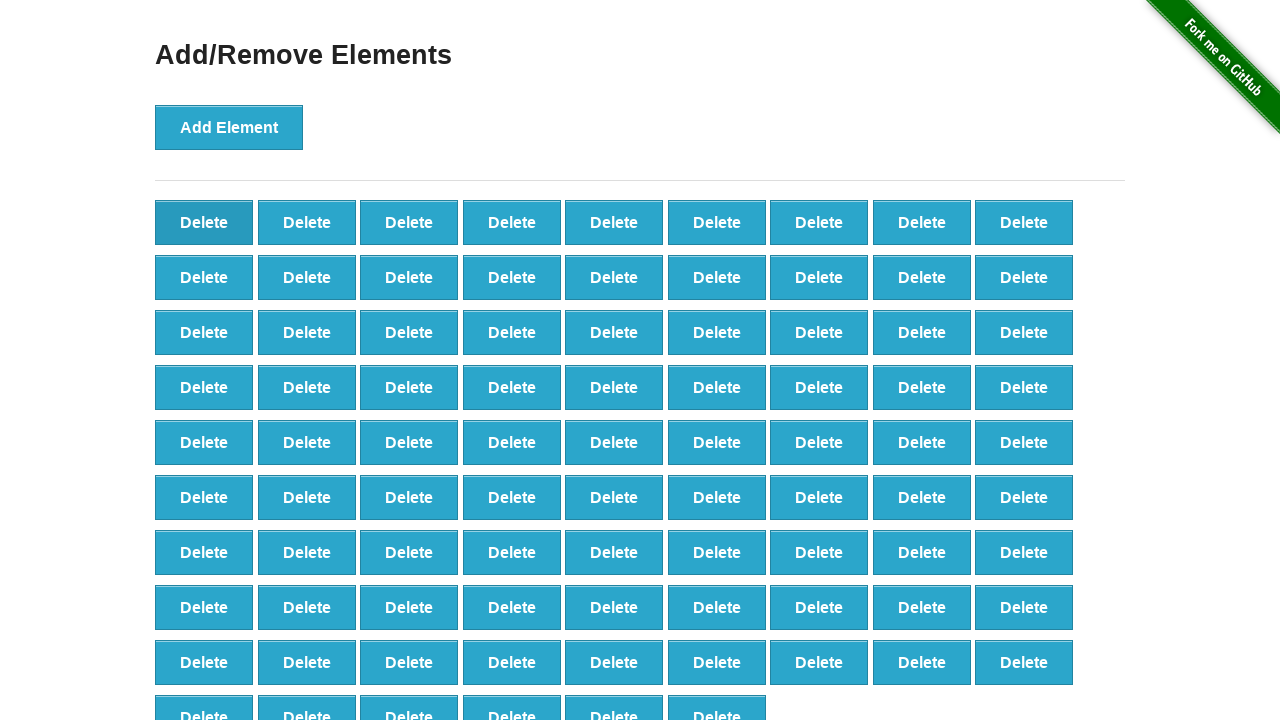

Clicked delete button (iteration 14/20) at (204, 222) on #elements button:first-child
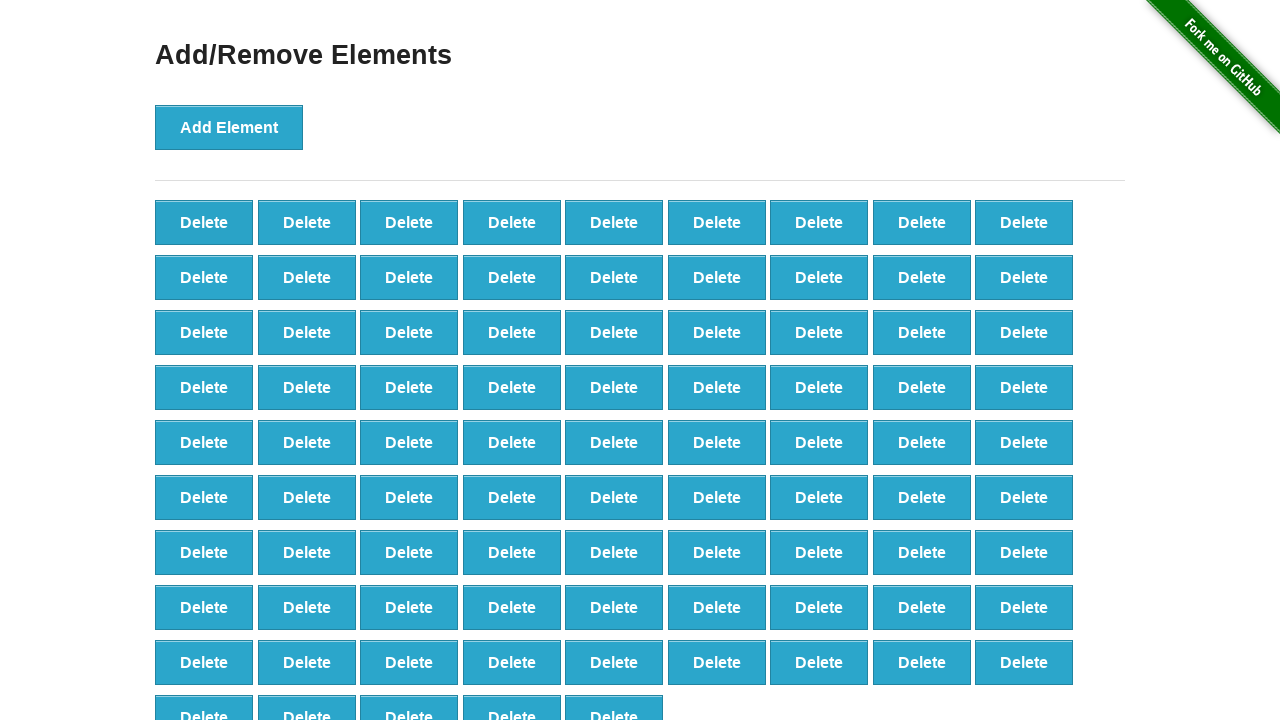

Clicked delete button (iteration 15/20) at (204, 222) on #elements button:first-child
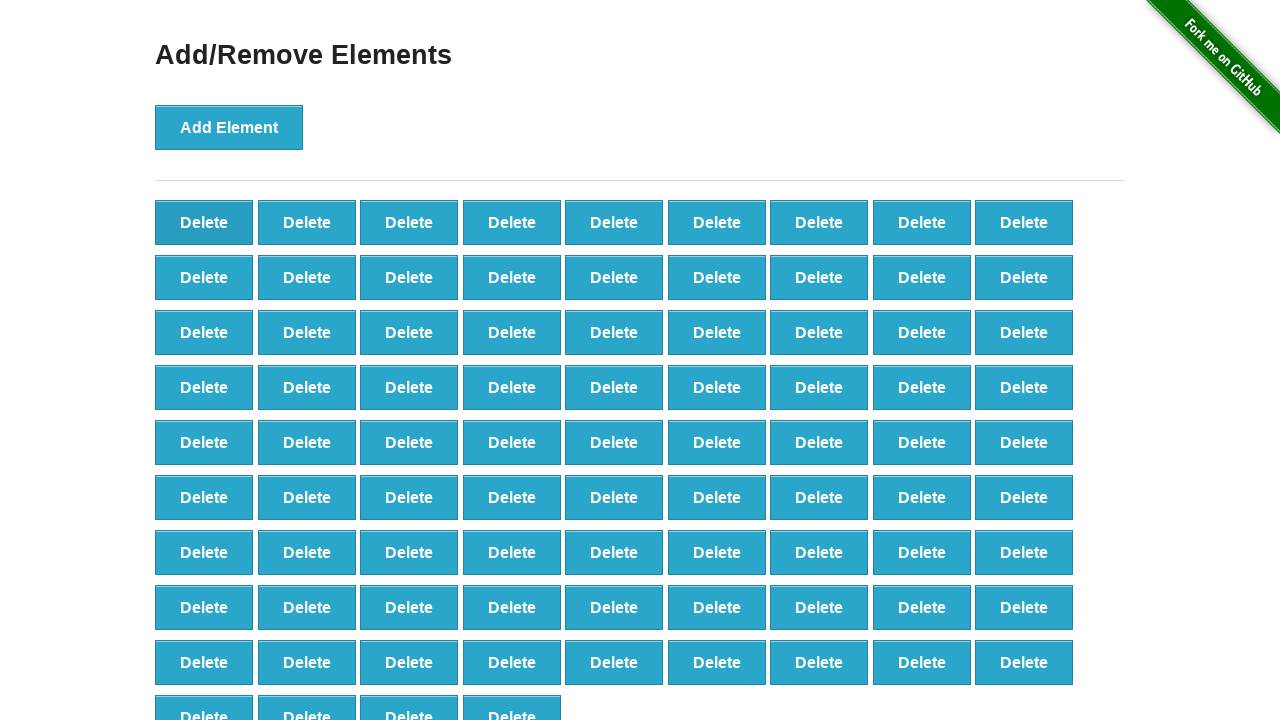

Clicked delete button (iteration 16/20) at (204, 222) on #elements button:first-child
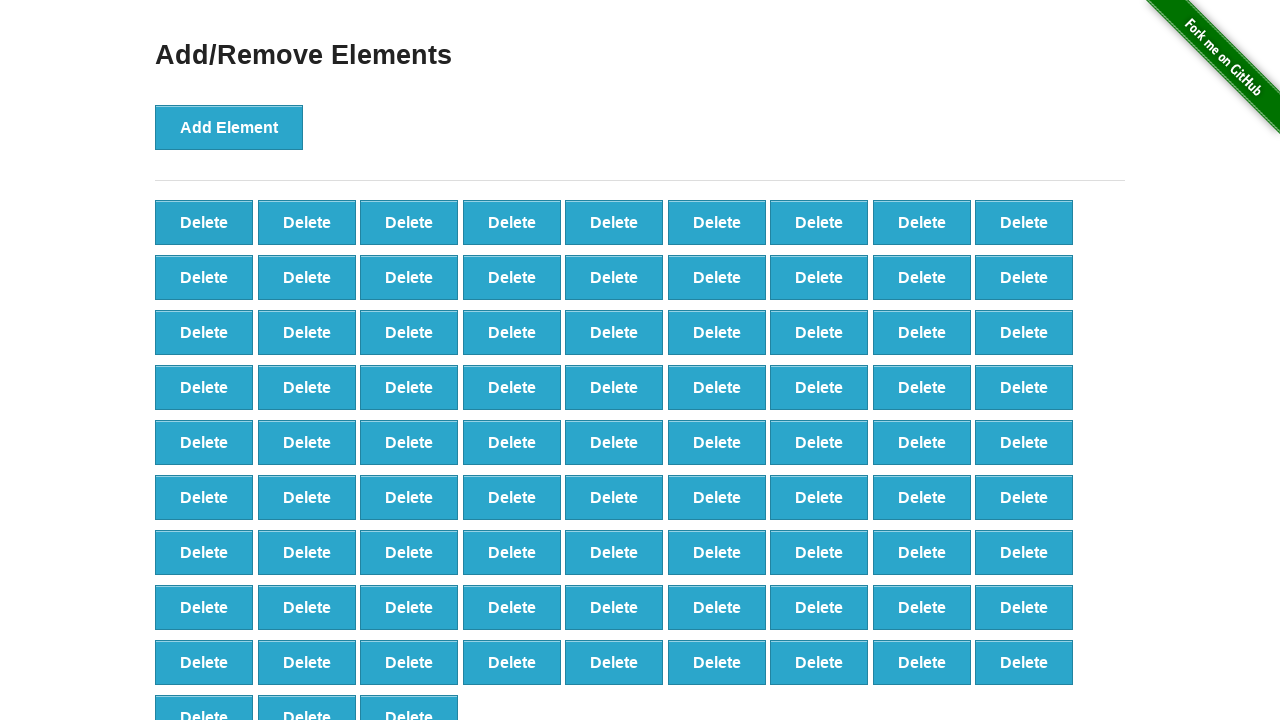

Clicked delete button (iteration 17/20) at (204, 222) on #elements button:first-child
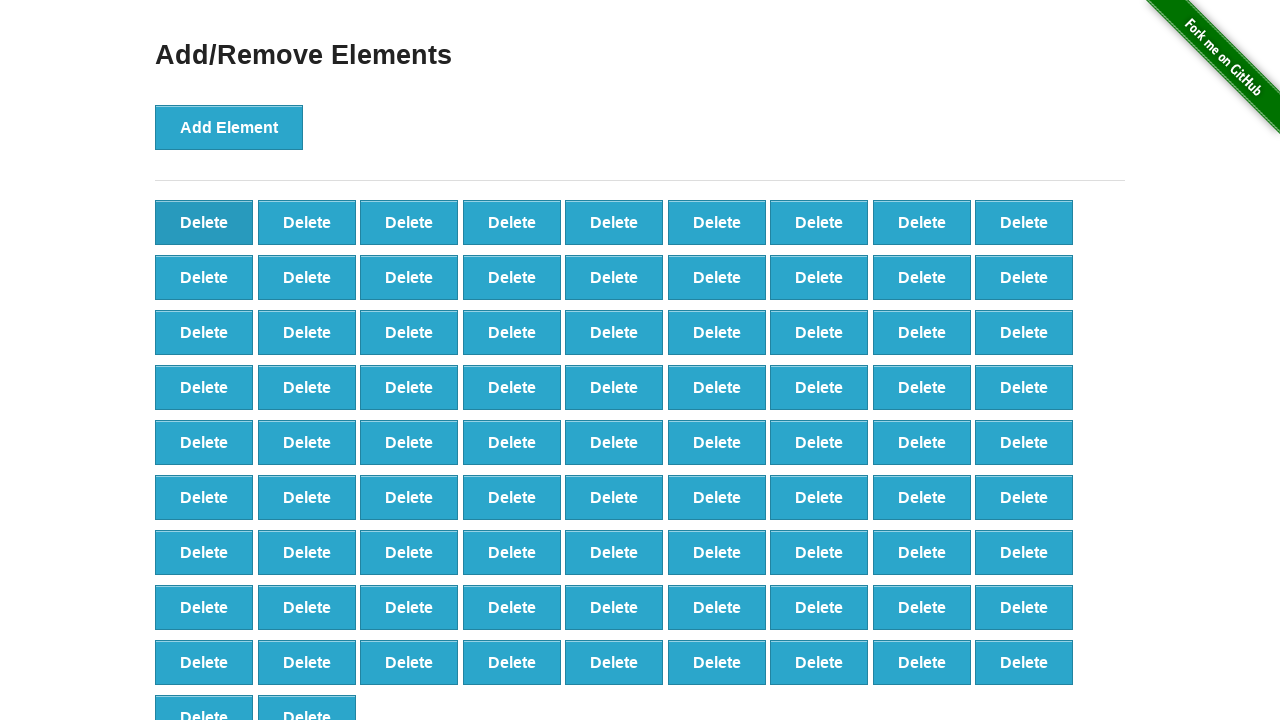

Clicked delete button (iteration 18/20) at (204, 222) on #elements button:first-child
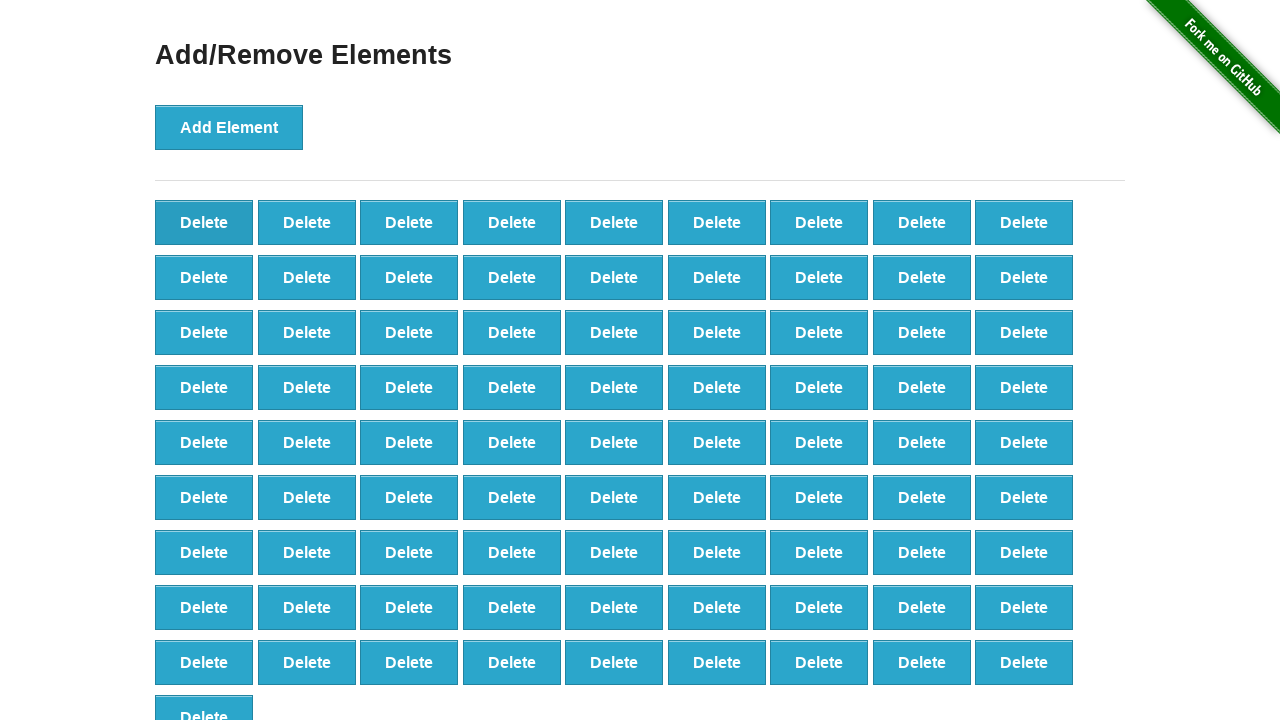

Clicked delete button (iteration 19/20) at (204, 222) on #elements button:first-child
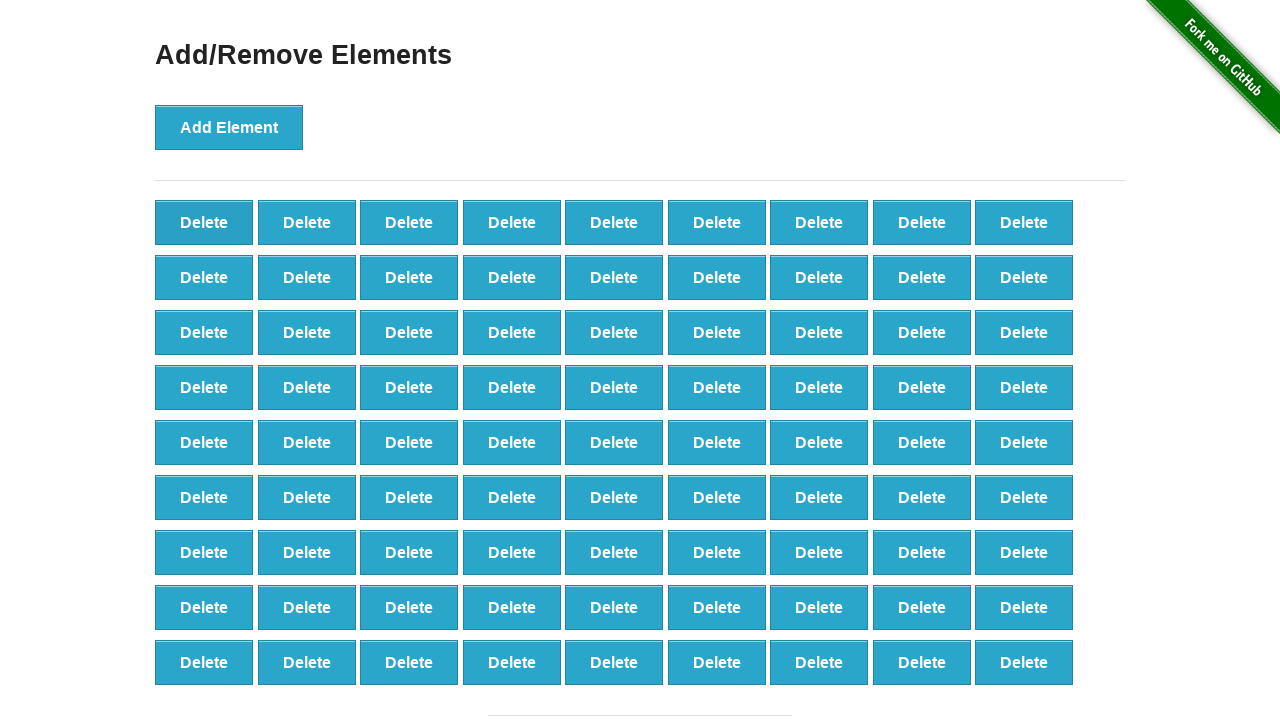

Clicked delete button (iteration 20/20) at (204, 222) on #elements button:first-child
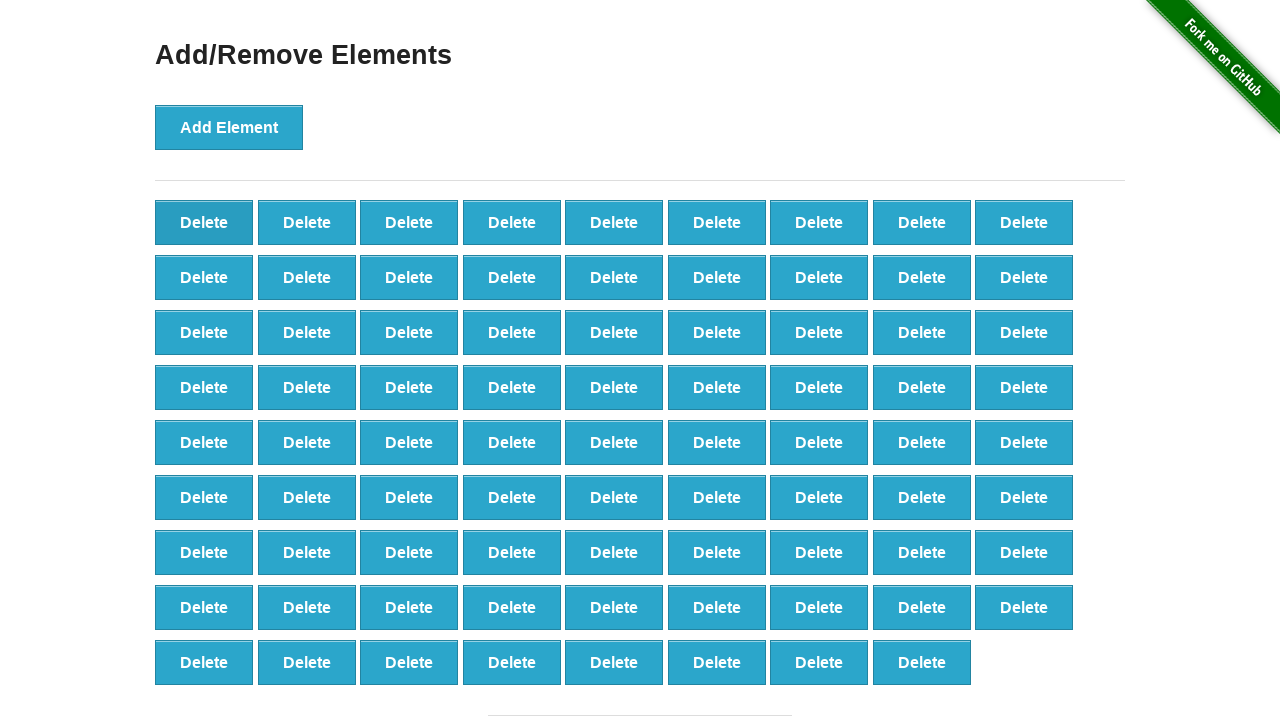

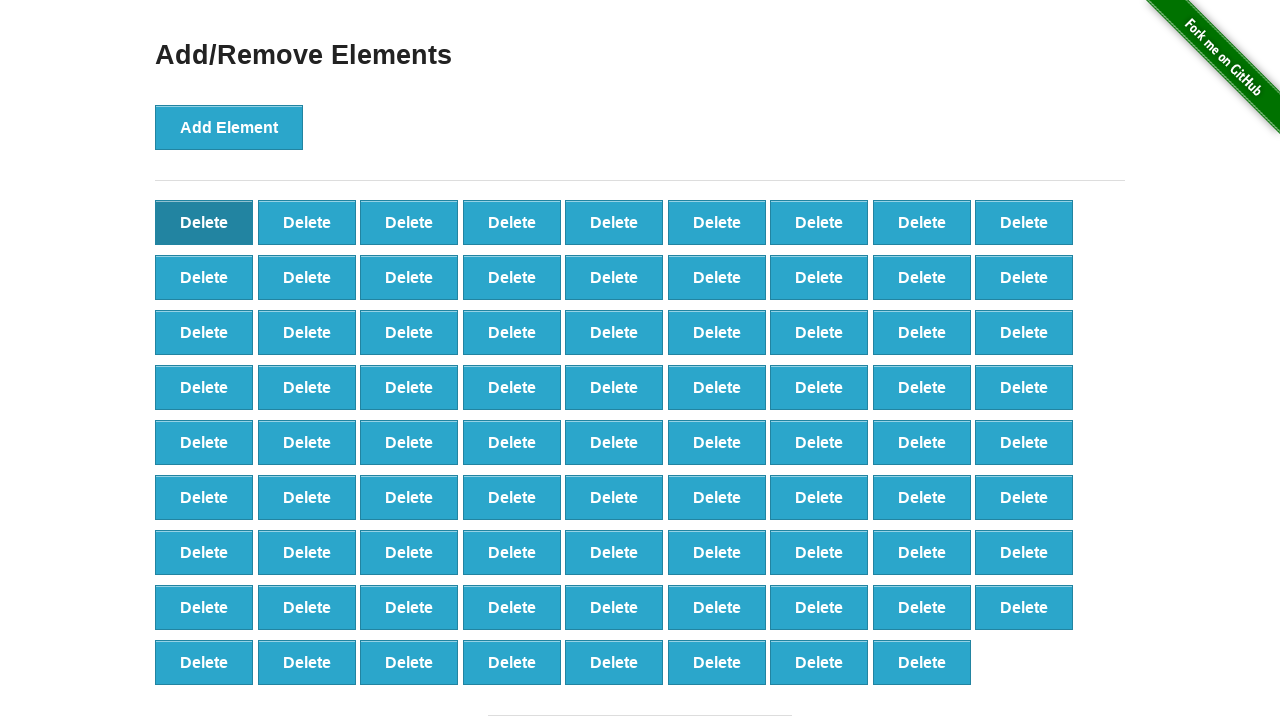